Tests filling a large form by entering text into all text input fields and clicking the submit button

Starting URL: http://suninjuly.github.io/huge_form.html

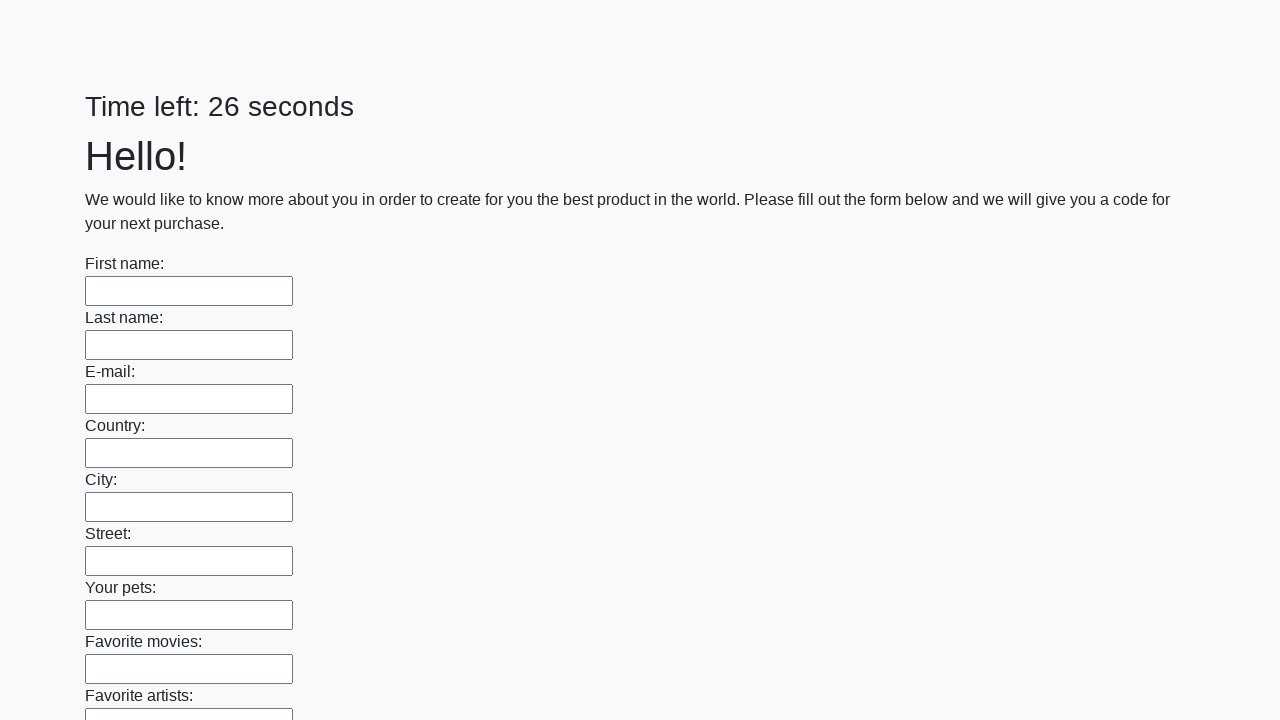

Located all text input fields in the form
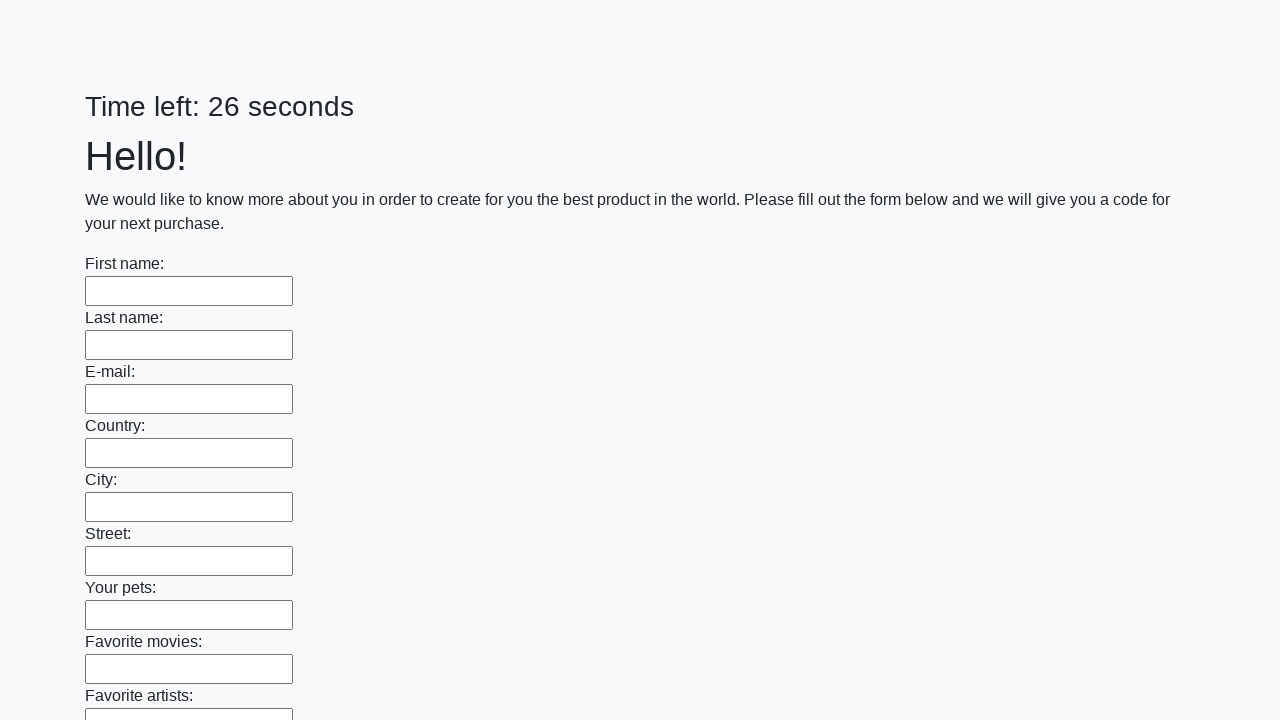

Filled a text input field with 'Мой ответ' on input[type='text'] >> nth=0
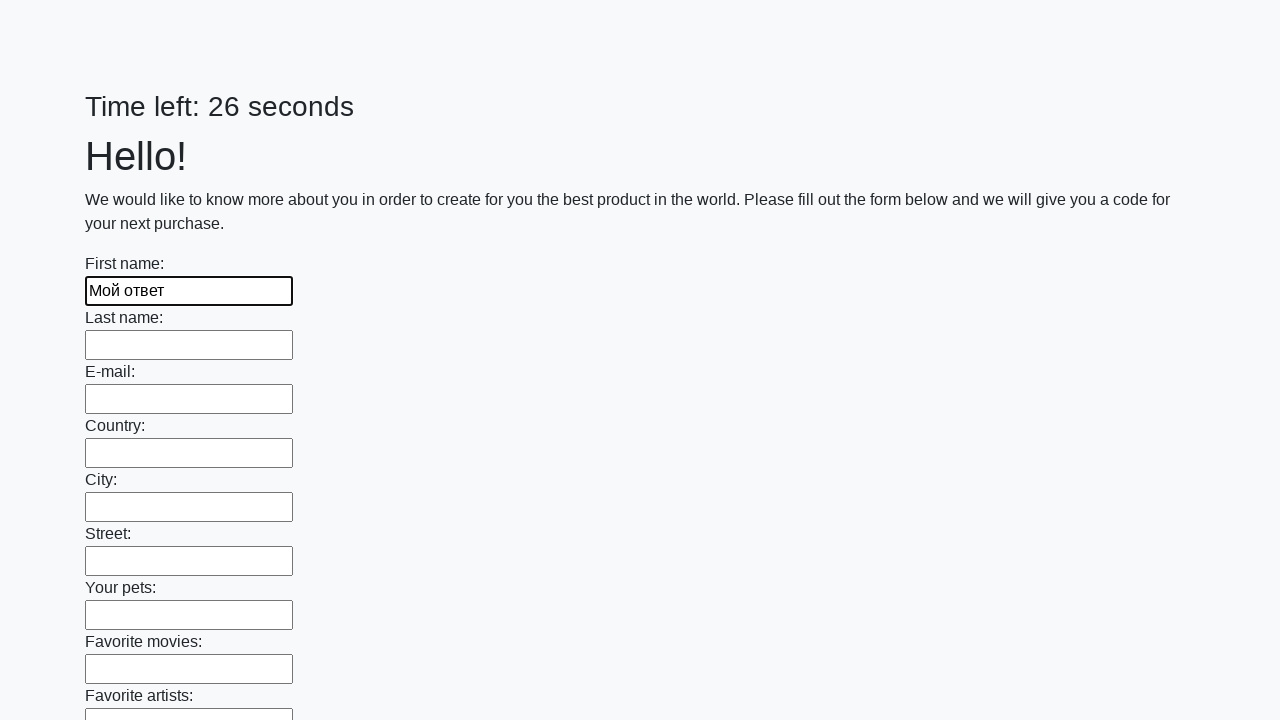

Filled a text input field with 'Мой ответ' on input[type='text'] >> nth=1
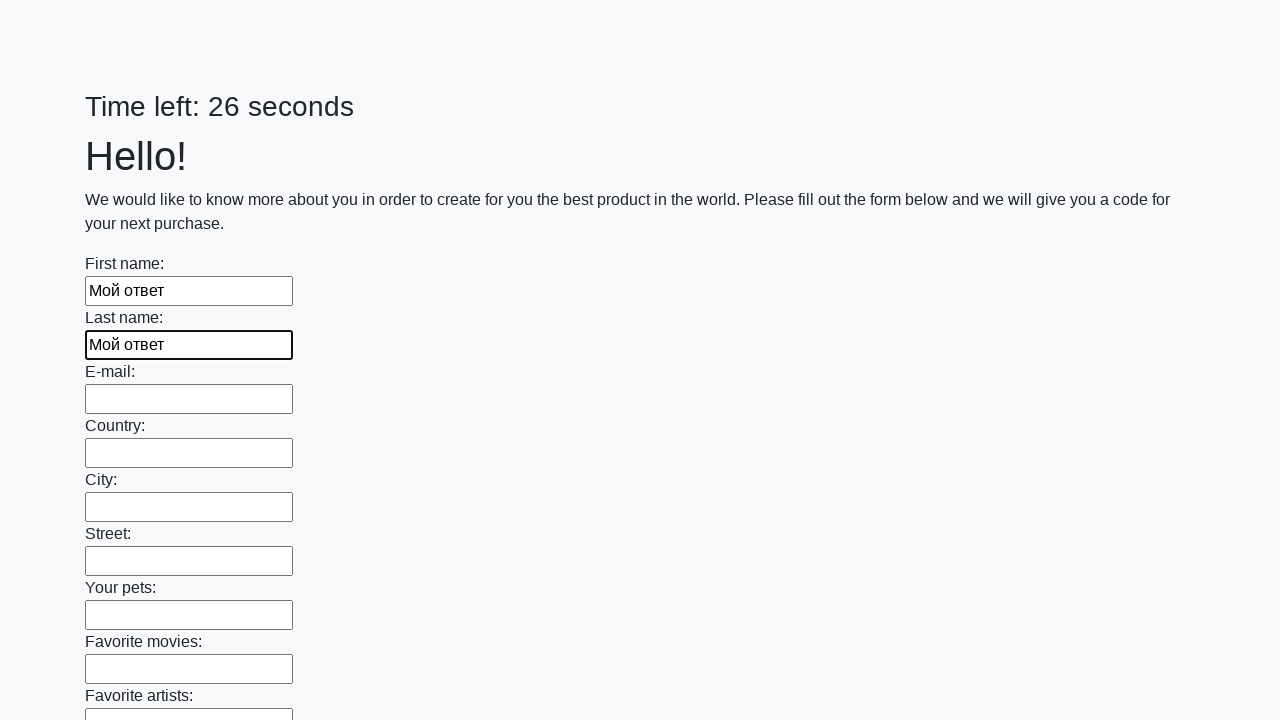

Filled a text input field with 'Мой ответ' on input[type='text'] >> nth=2
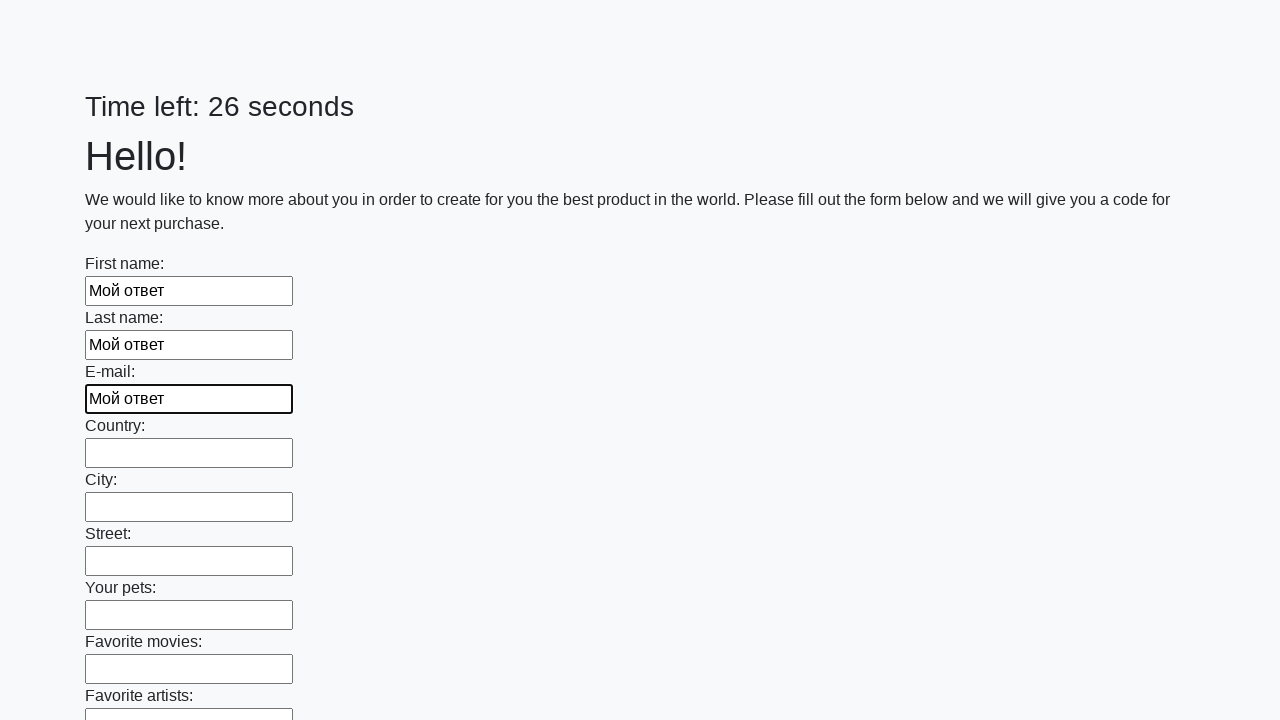

Filled a text input field with 'Мой ответ' on input[type='text'] >> nth=3
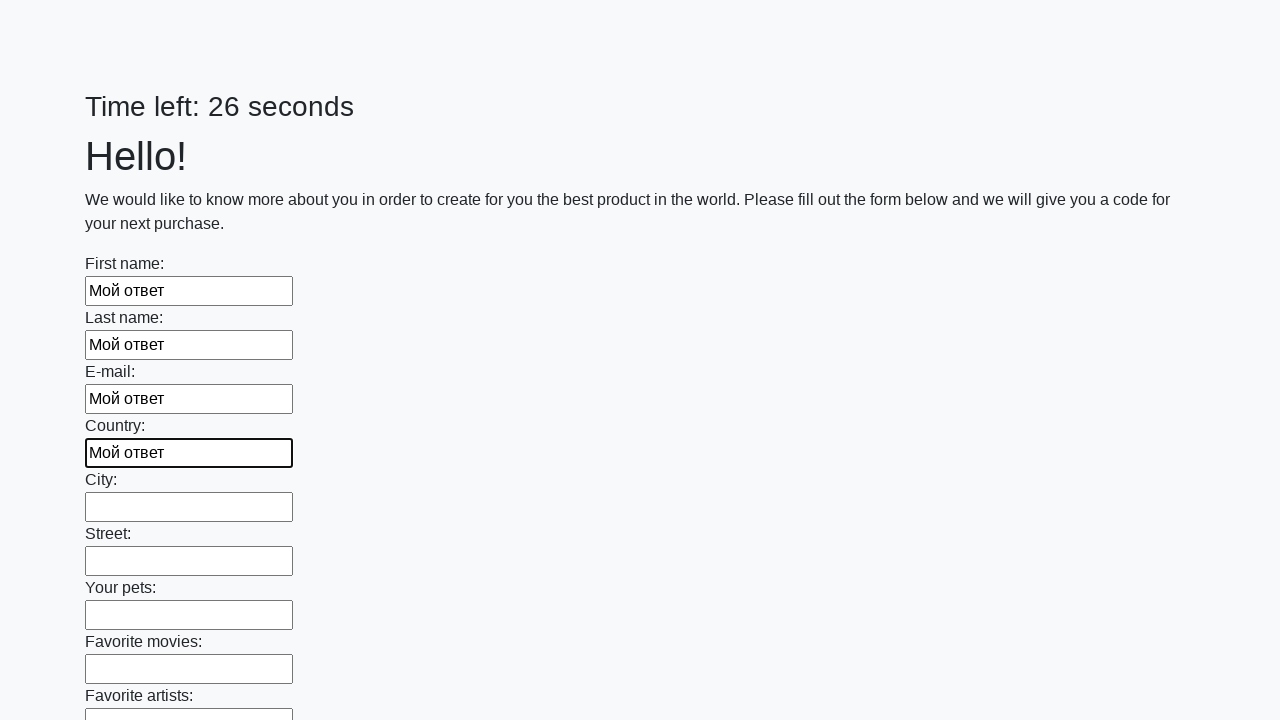

Filled a text input field with 'Мой ответ' on input[type='text'] >> nth=4
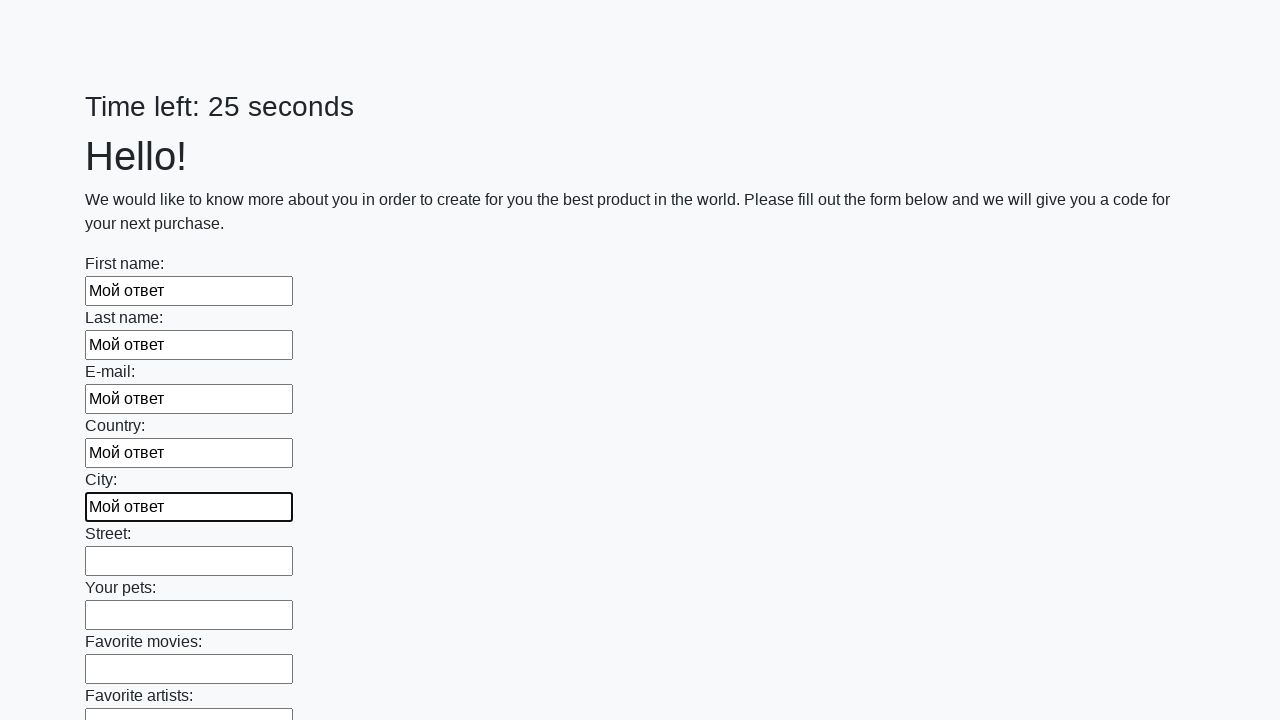

Filled a text input field with 'Мой ответ' on input[type='text'] >> nth=5
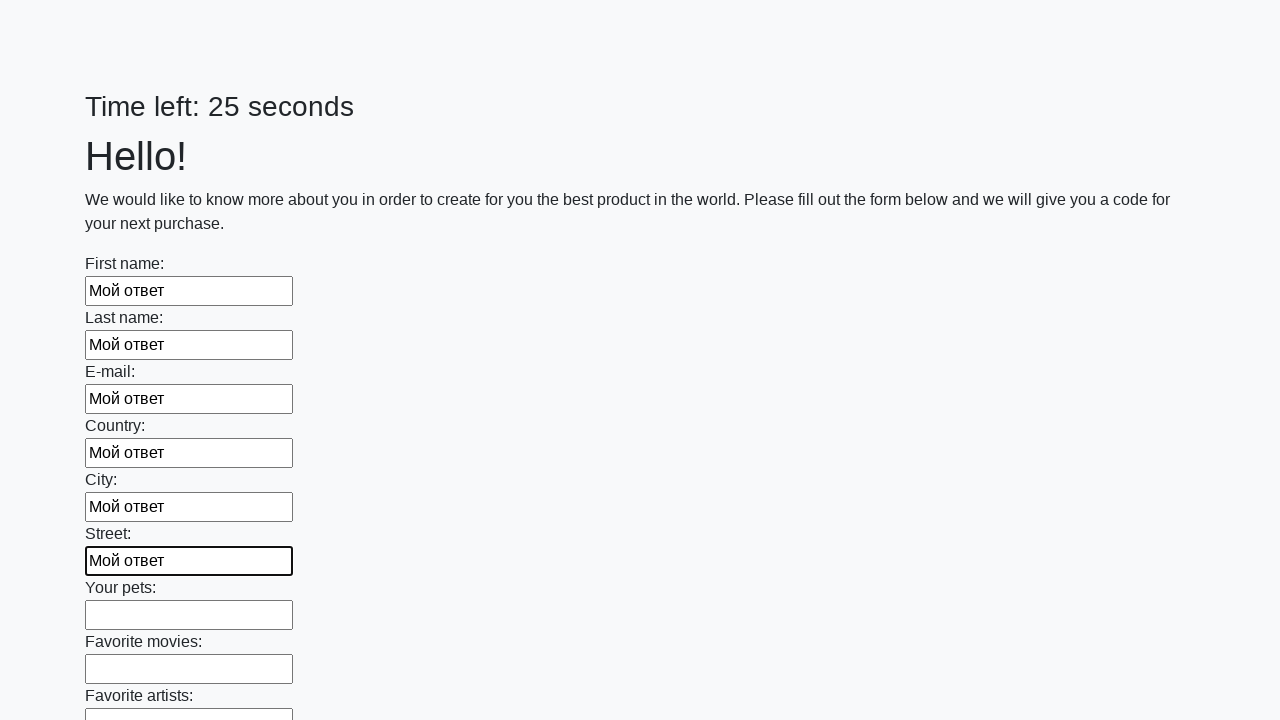

Filled a text input field with 'Мой ответ' on input[type='text'] >> nth=6
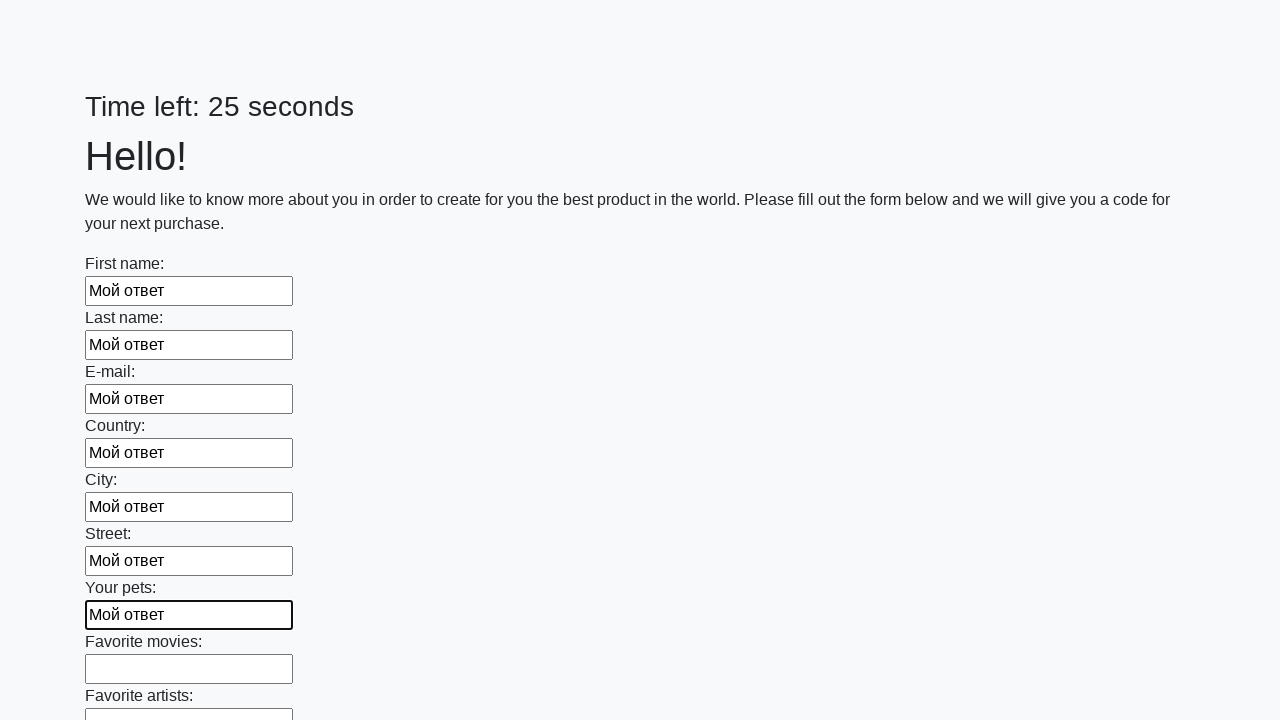

Filled a text input field with 'Мой ответ' on input[type='text'] >> nth=7
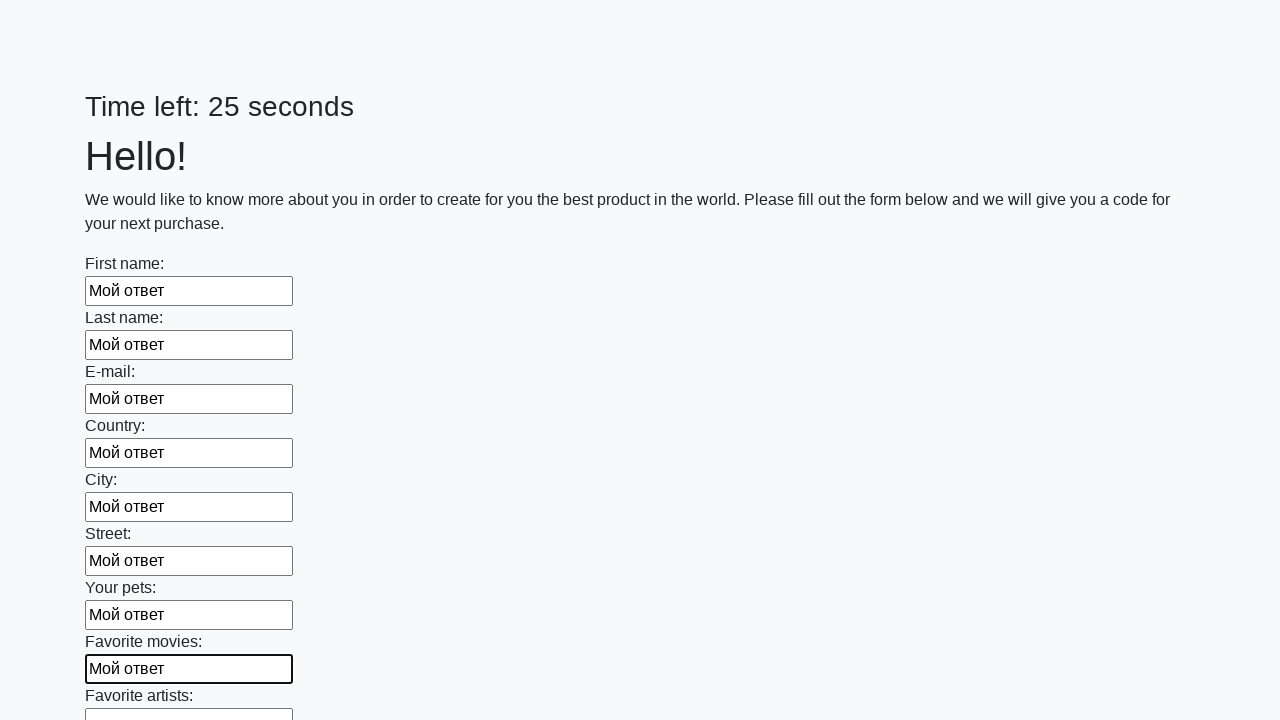

Filled a text input field with 'Мой ответ' on input[type='text'] >> nth=8
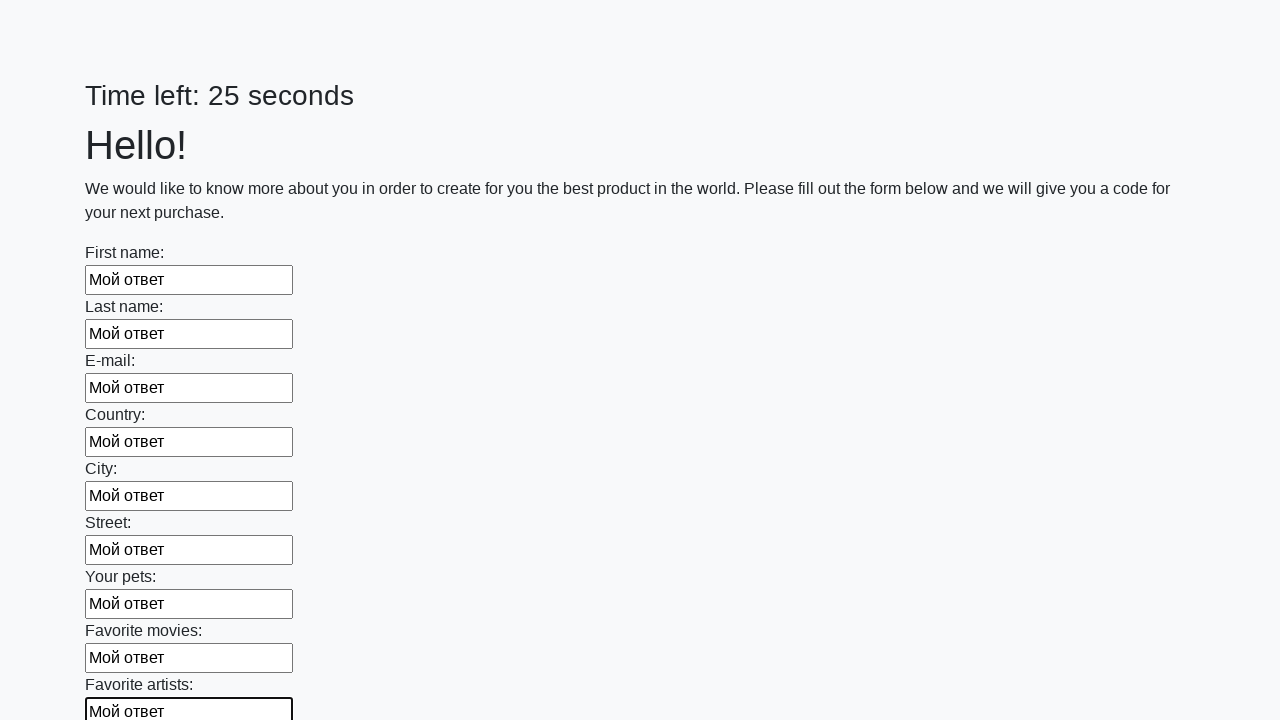

Filled a text input field with 'Мой ответ' on input[type='text'] >> nth=9
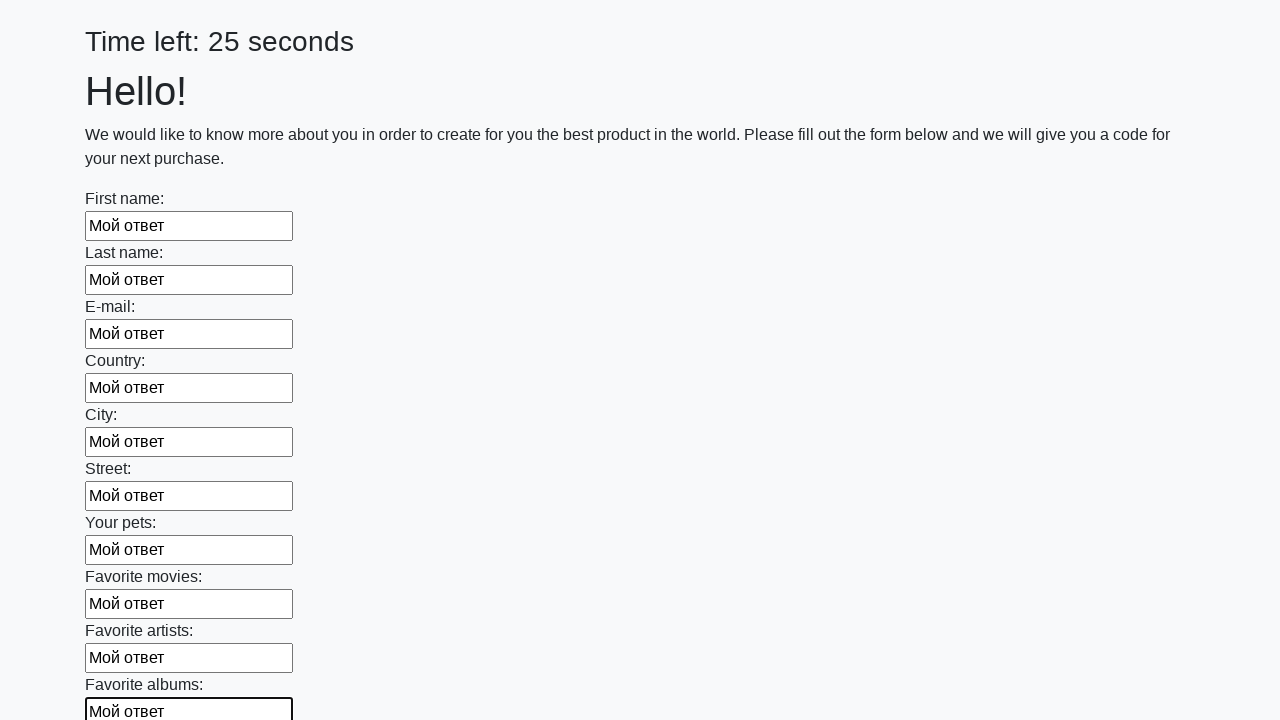

Filled a text input field with 'Мой ответ' on input[type='text'] >> nth=10
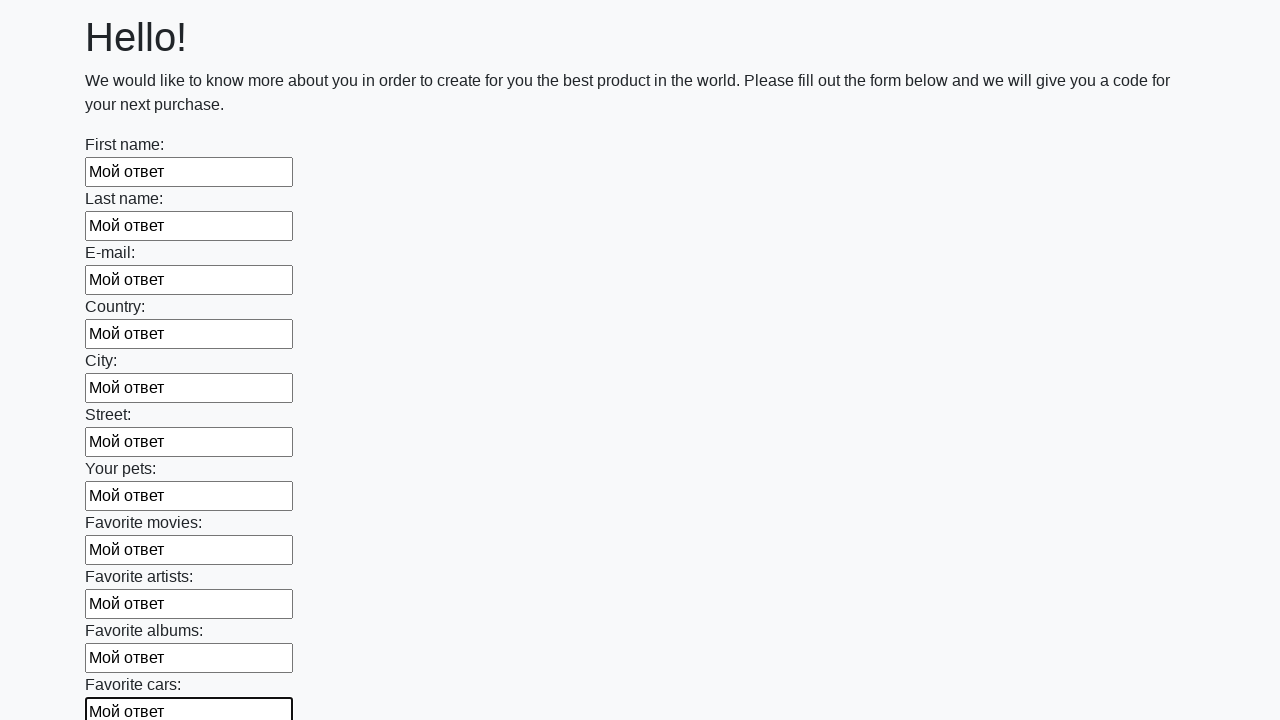

Filled a text input field with 'Мой ответ' on input[type='text'] >> nth=11
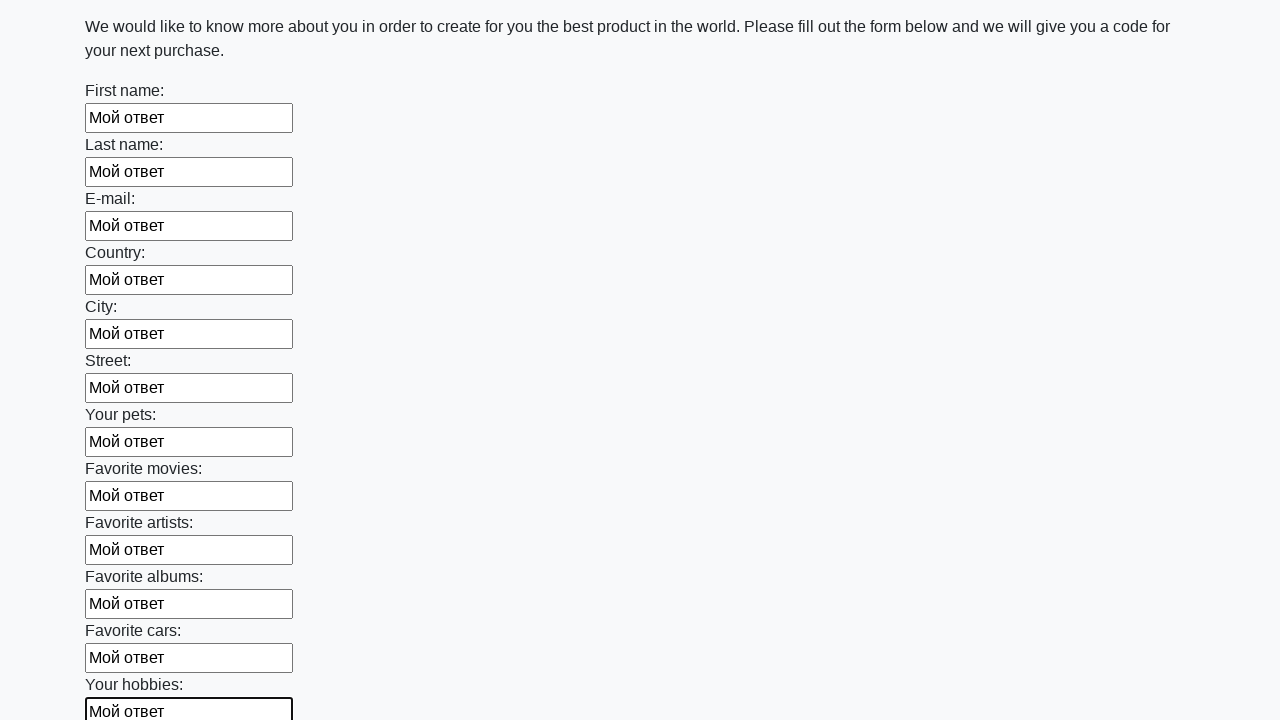

Filled a text input field with 'Мой ответ' on input[type='text'] >> nth=12
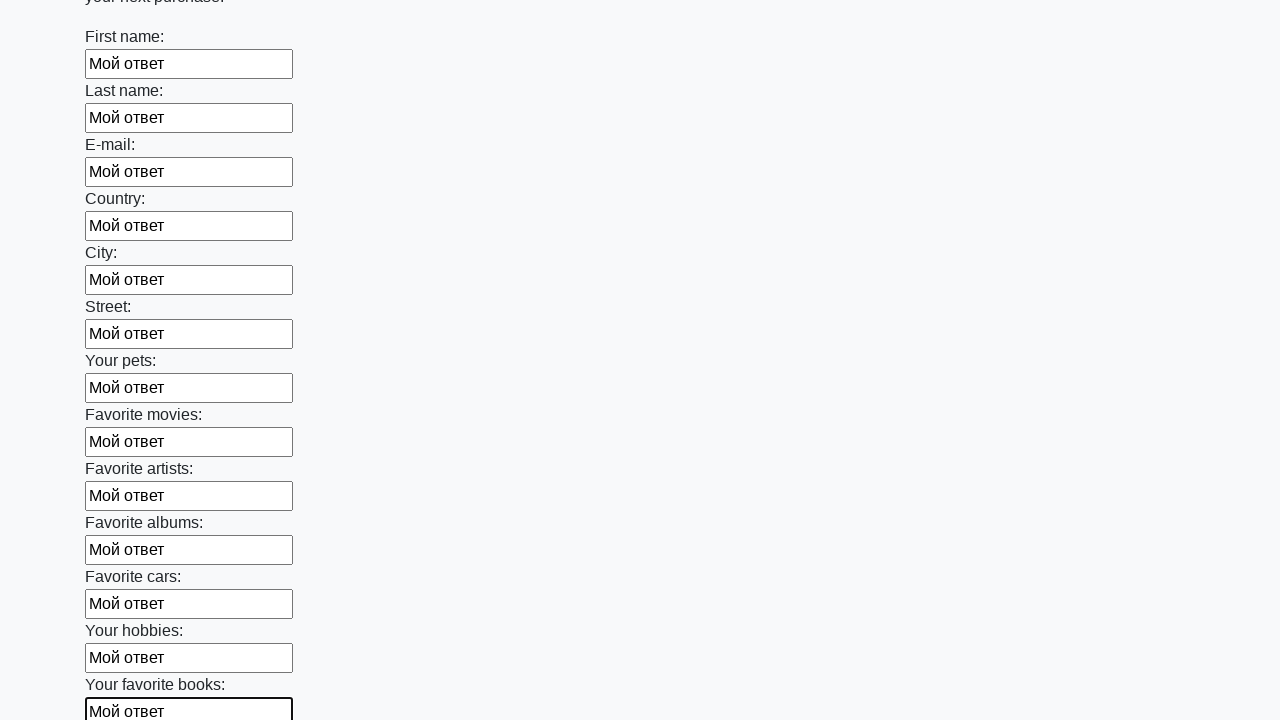

Filled a text input field with 'Мой ответ' on input[type='text'] >> nth=13
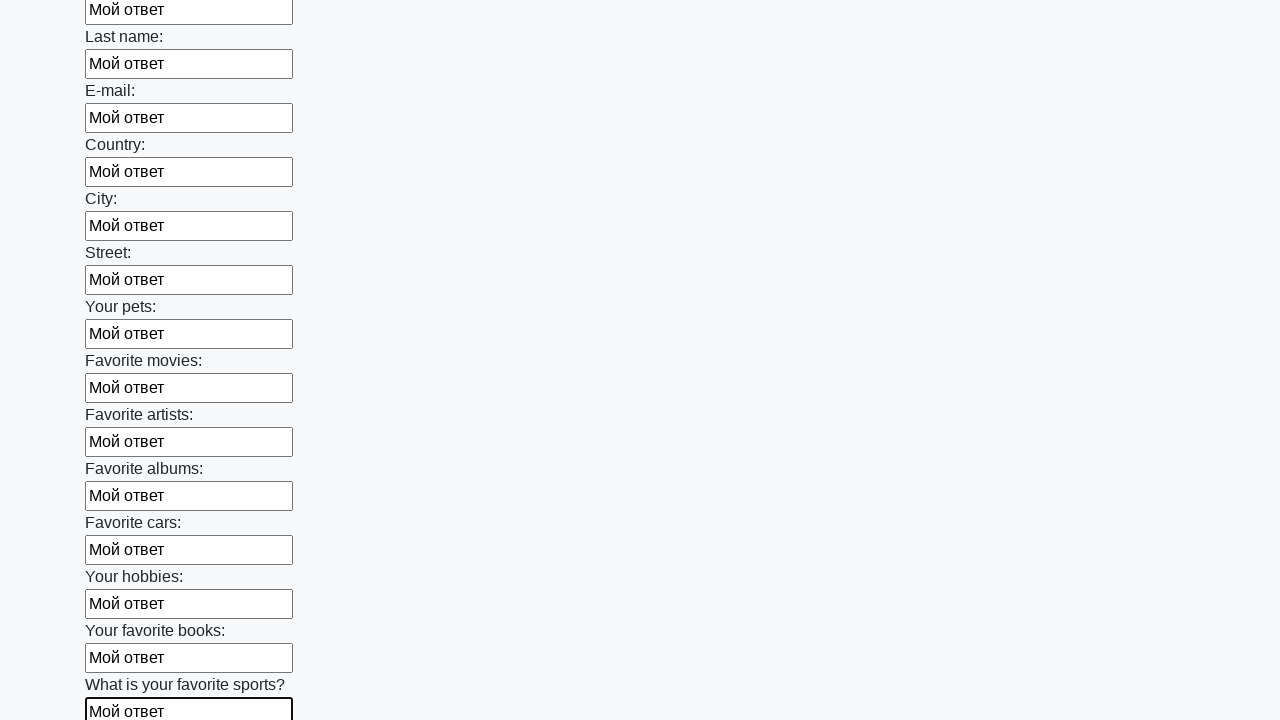

Filled a text input field with 'Мой ответ' on input[type='text'] >> nth=14
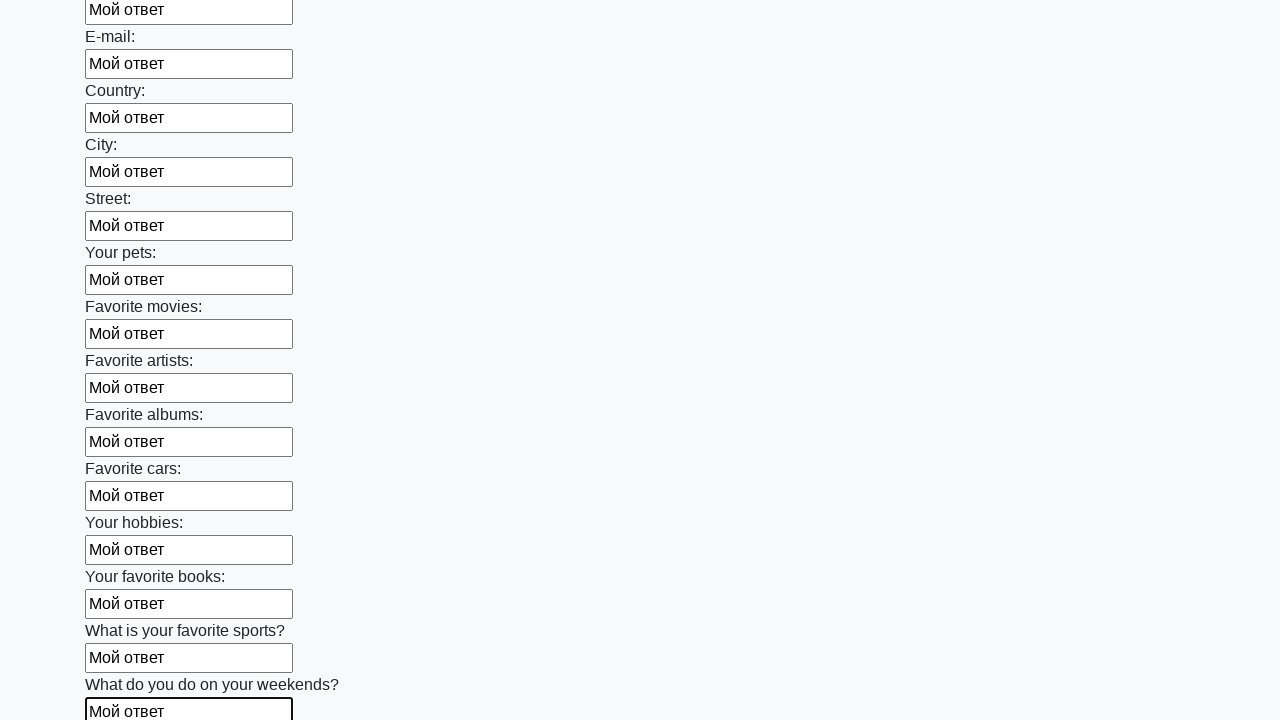

Filled a text input field with 'Мой ответ' on input[type='text'] >> nth=15
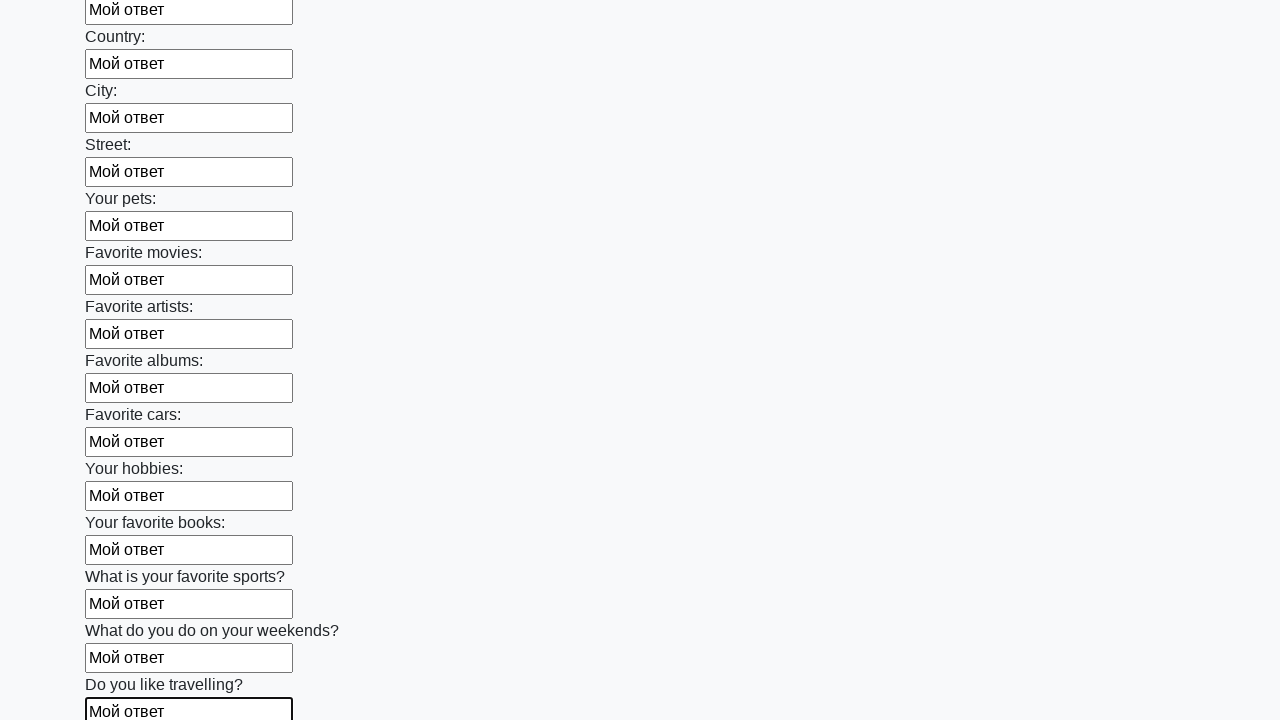

Filled a text input field with 'Мой ответ' on input[type='text'] >> nth=16
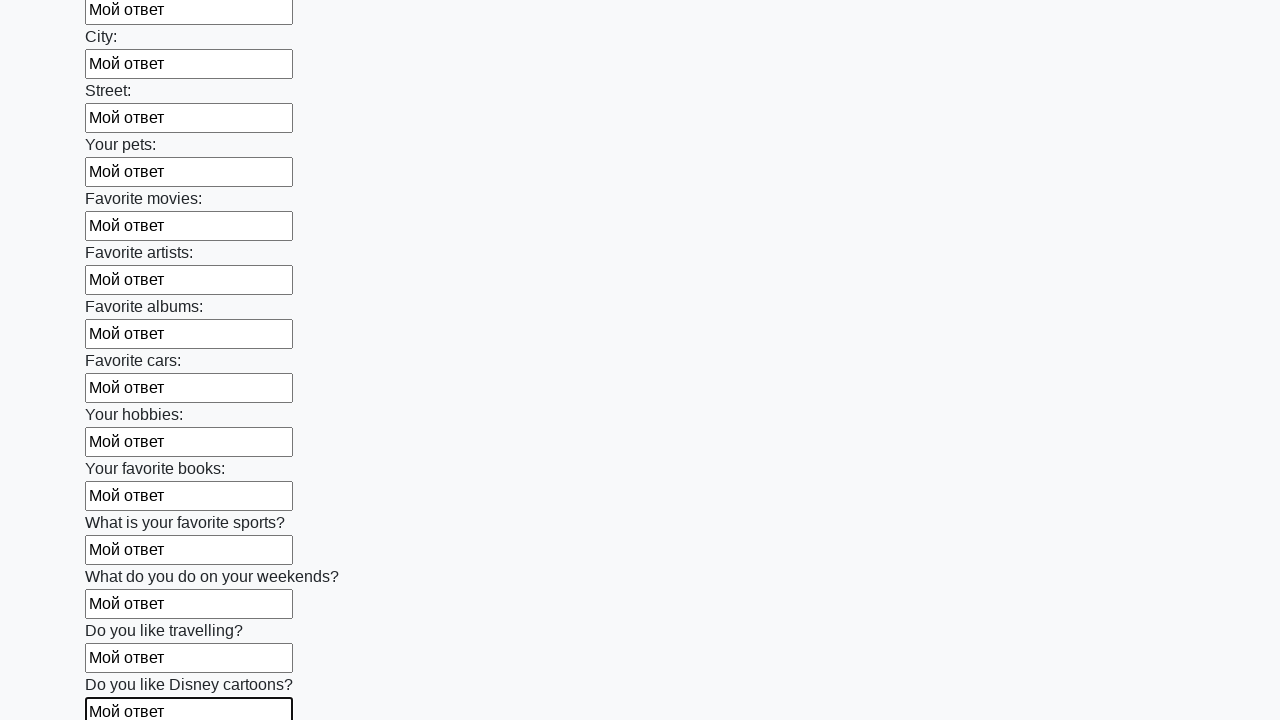

Filled a text input field with 'Мой ответ' on input[type='text'] >> nth=17
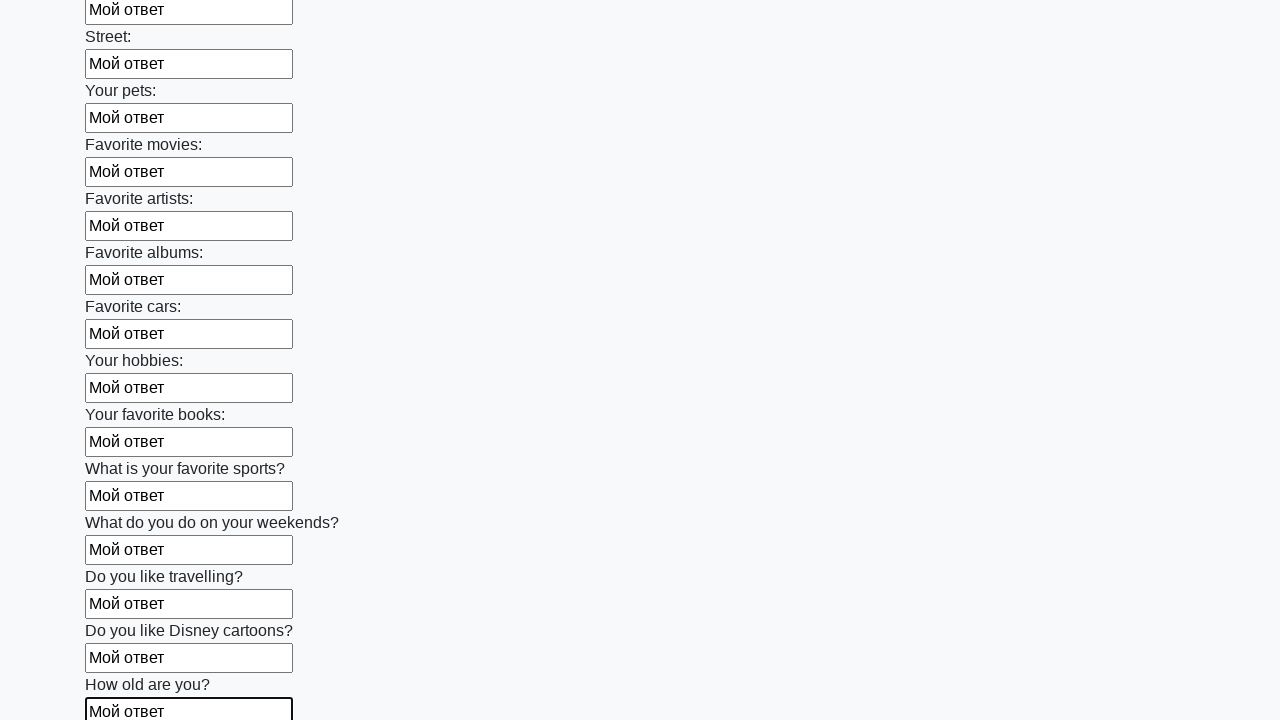

Filled a text input field with 'Мой ответ' on input[type='text'] >> nth=18
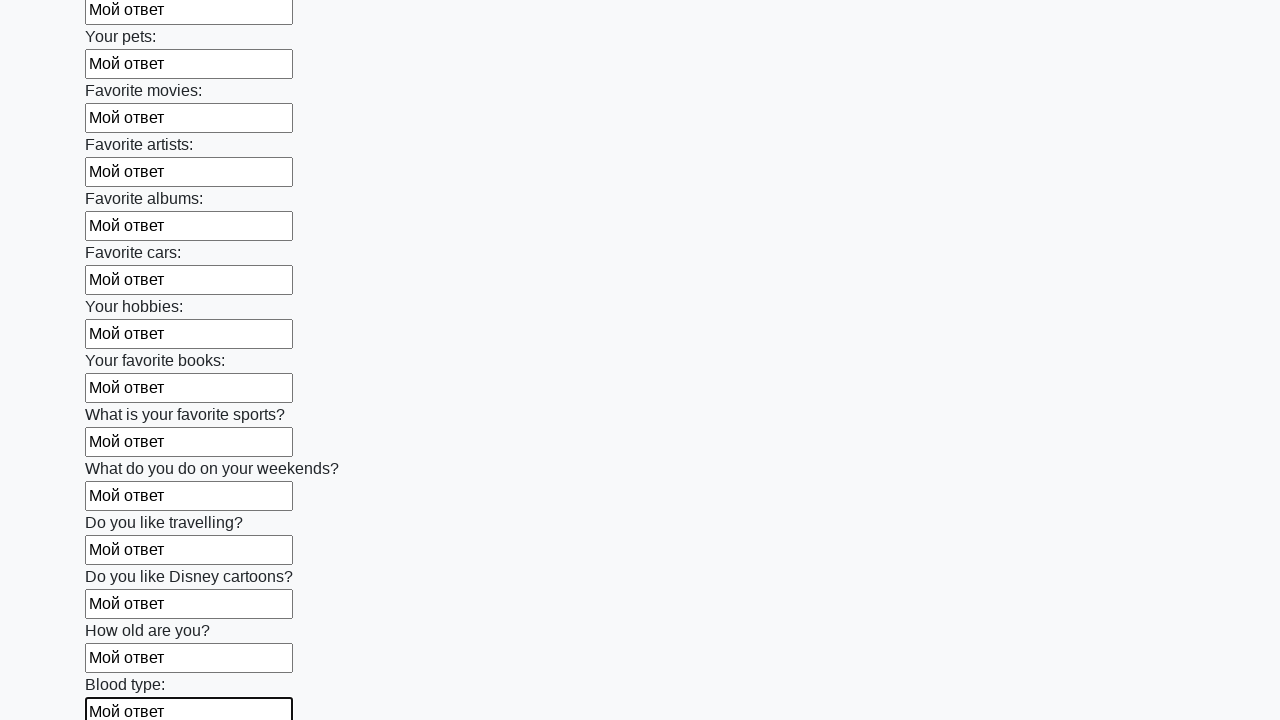

Filled a text input field with 'Мой ответ' on input[type='text'] >> nth=19
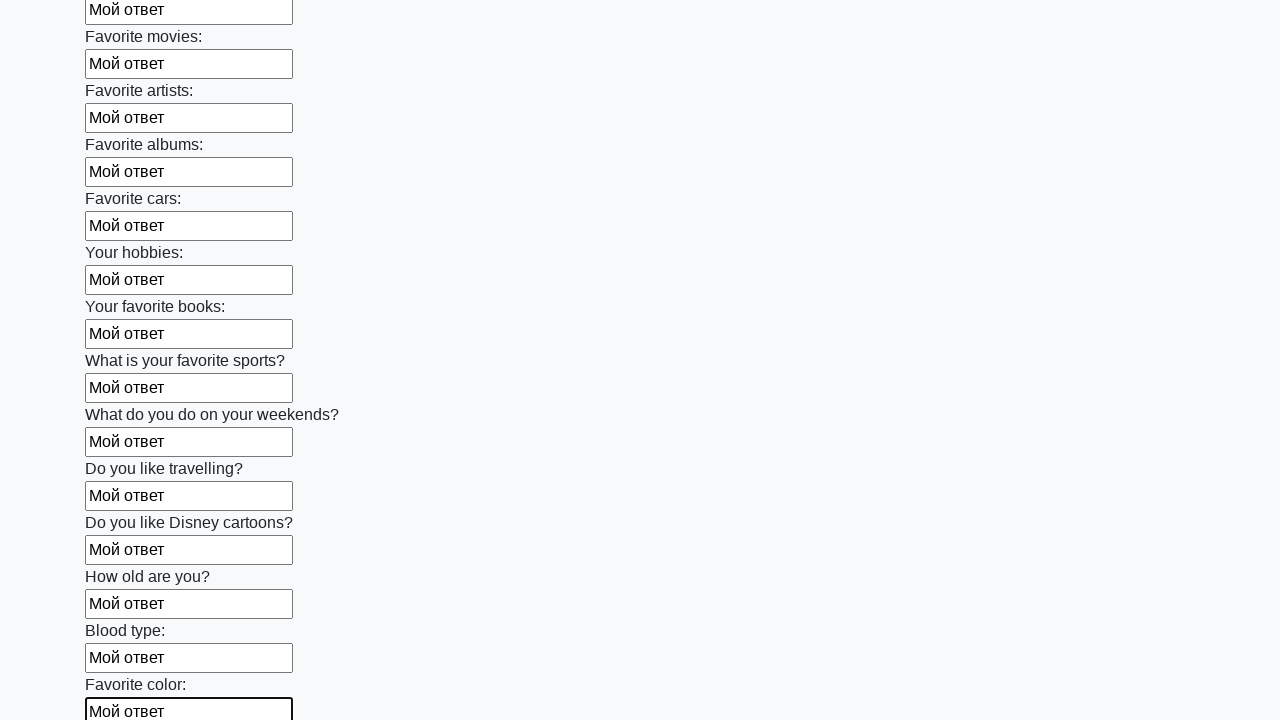

Filled a text input field with 'Мой ответ' on input[type='text'] >> nth=20
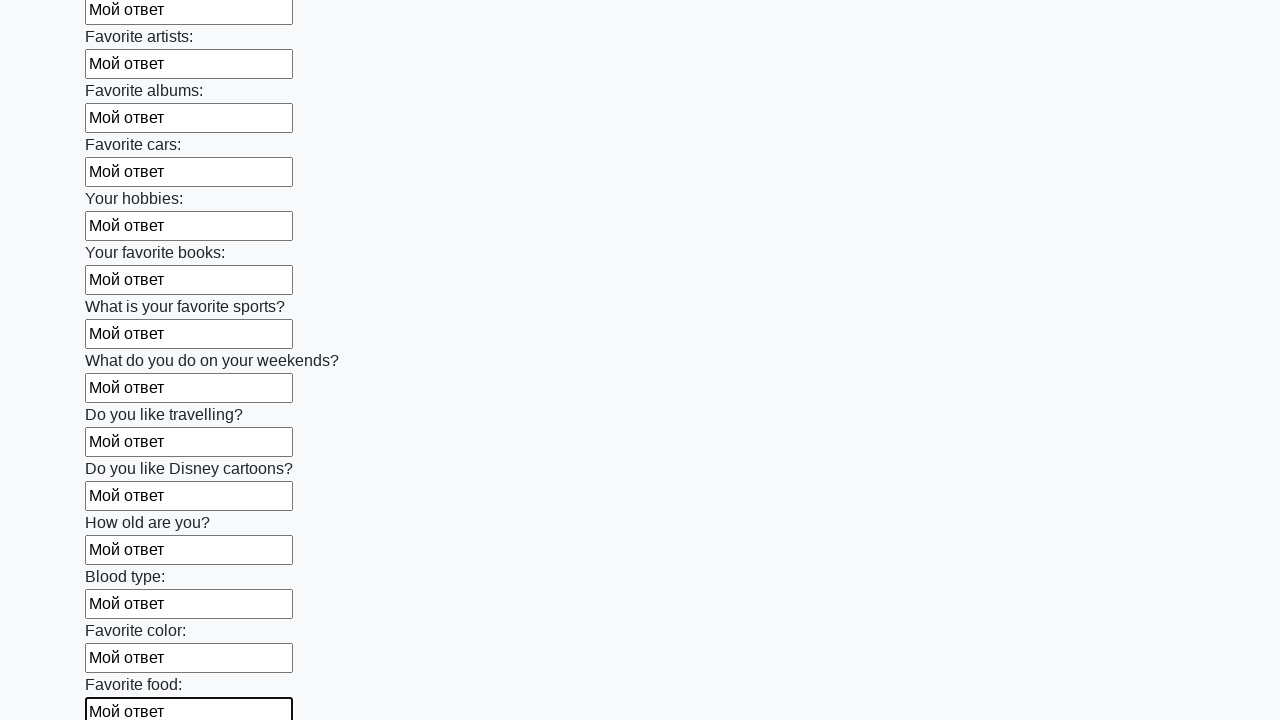

Filled a text input field with 'Мой ответ' on input[type='text'] >> nth=21
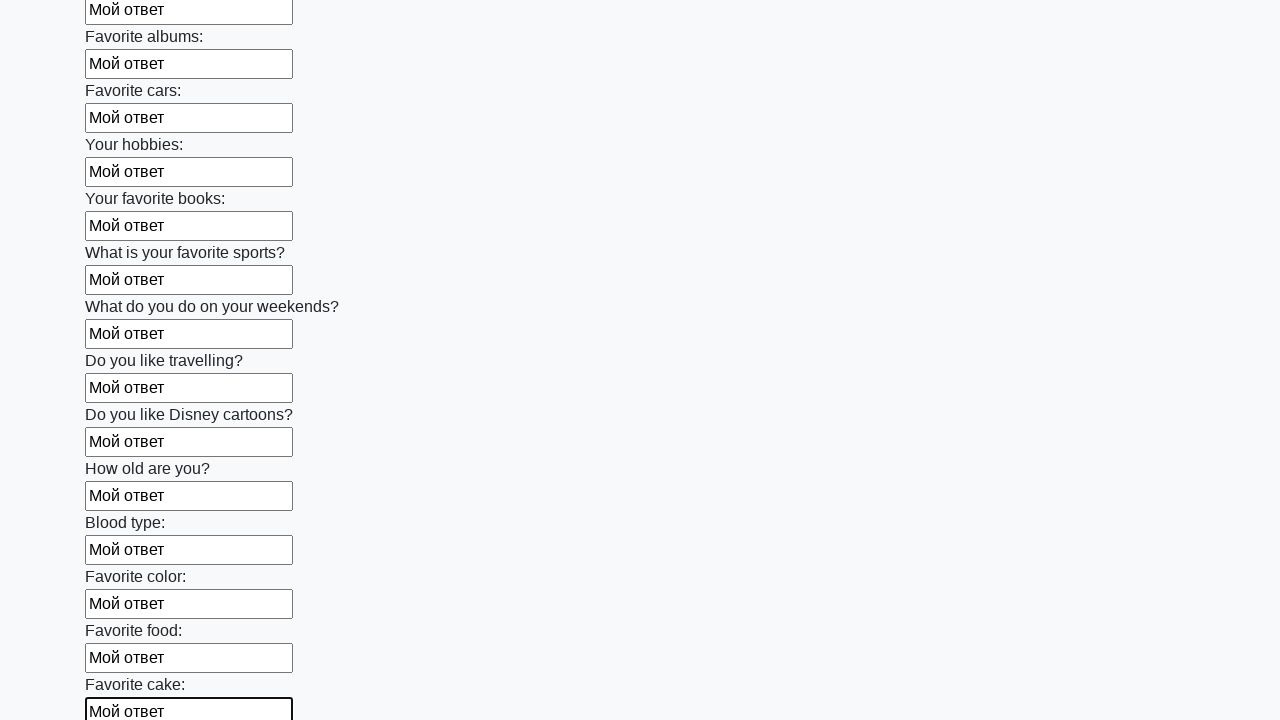

Filled a text input field with 'Мой ответ' on input[type='text'] >> nth=22
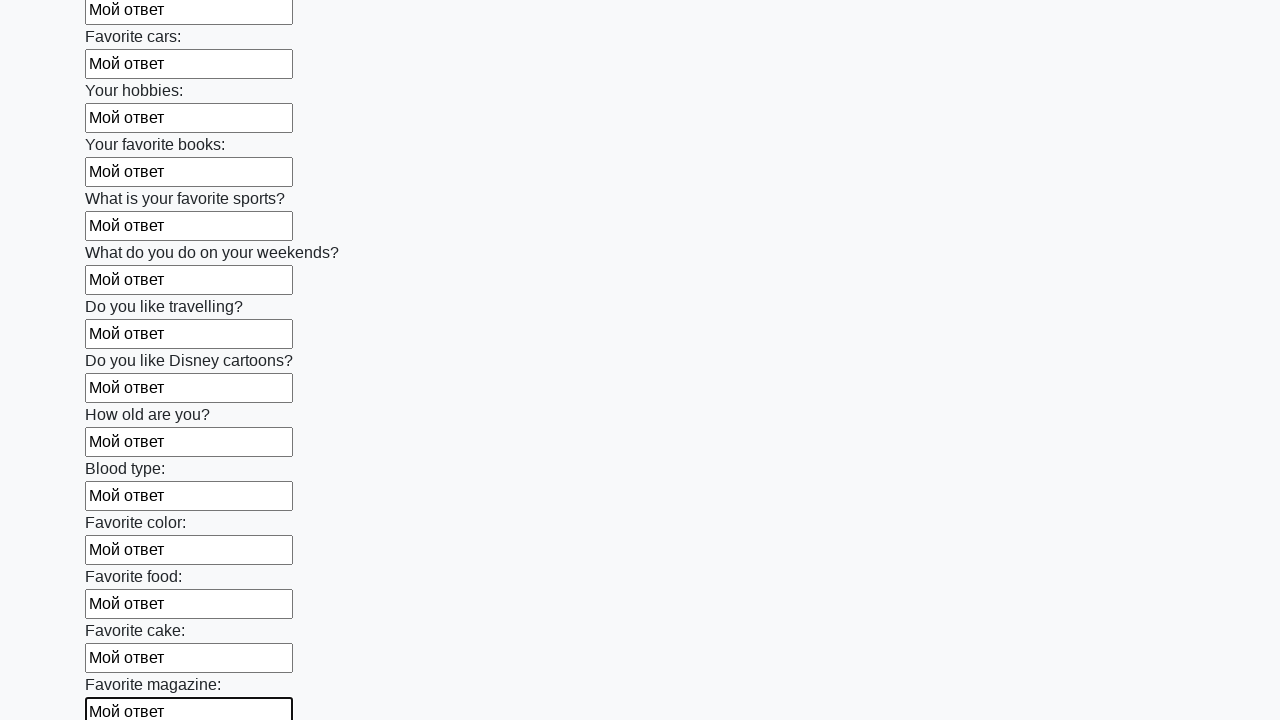

Filled a text input field with 'Мой ответ' on input[type='text'] >> nth=23
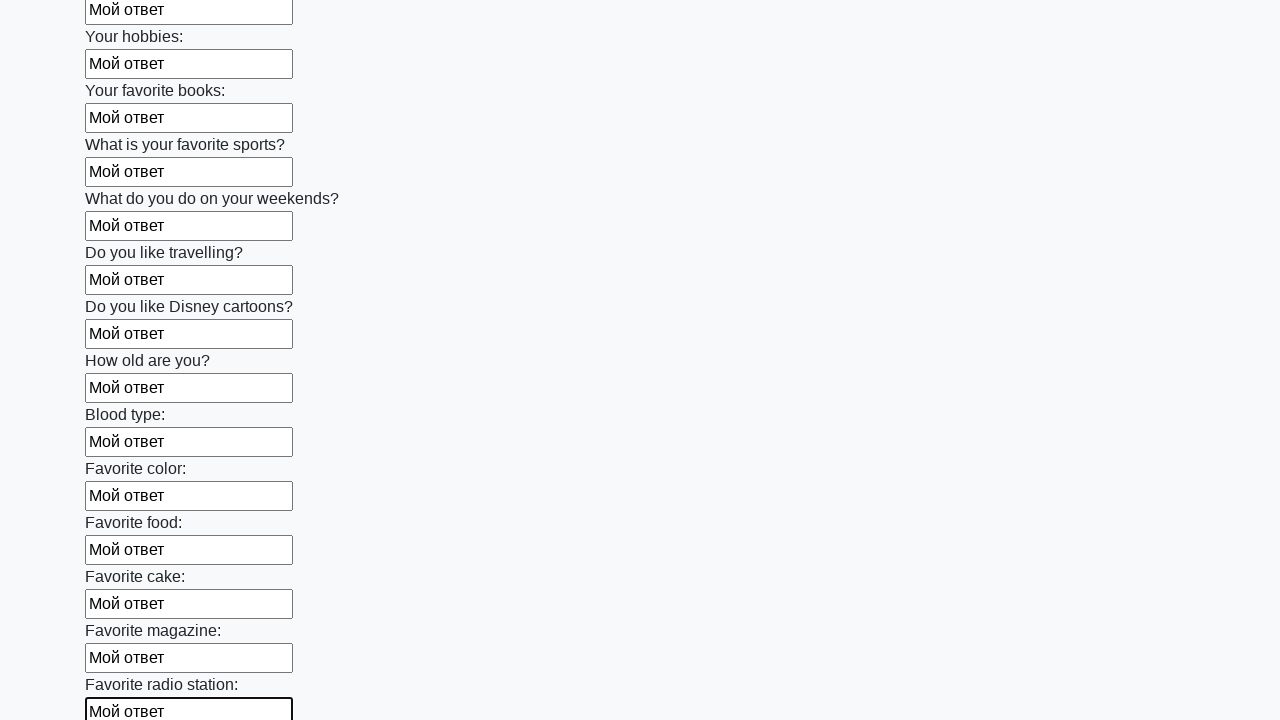

Filled a text input field with 'Мой ответ' on input[type='text'] >> nth=24
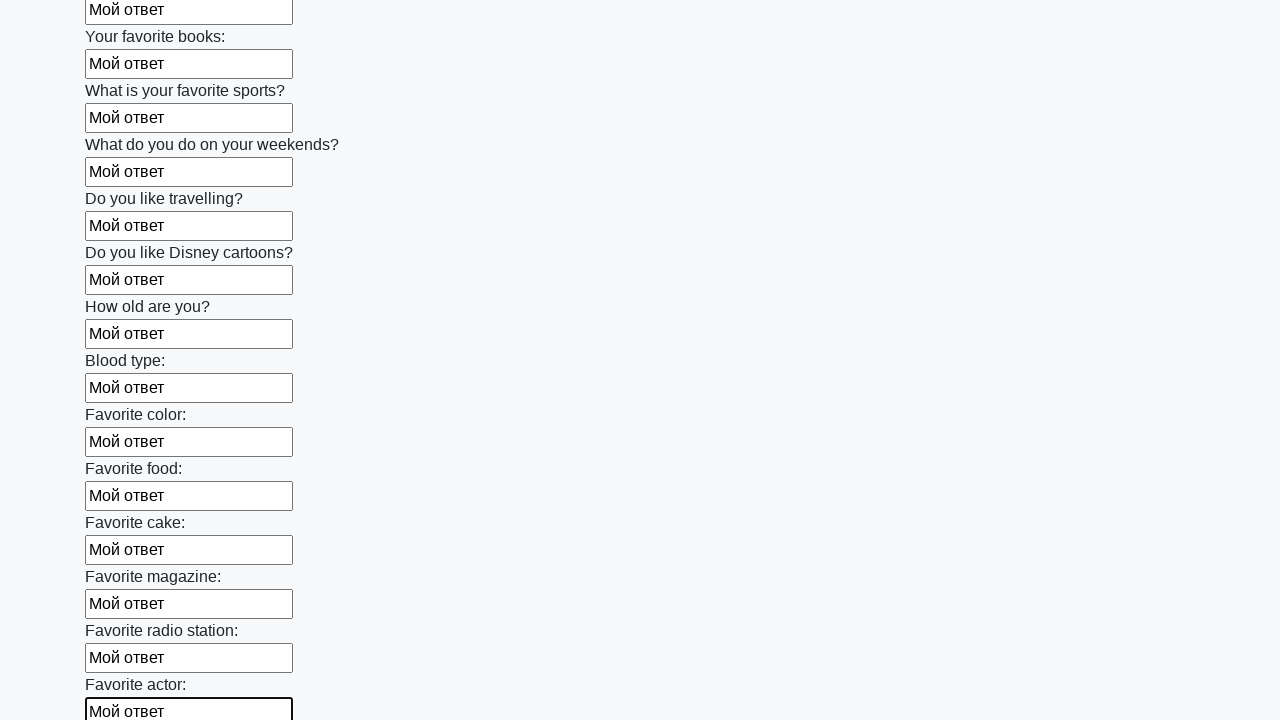

Filled a text input field with 'Мой ответ' on input[type='text'] >> nth=25
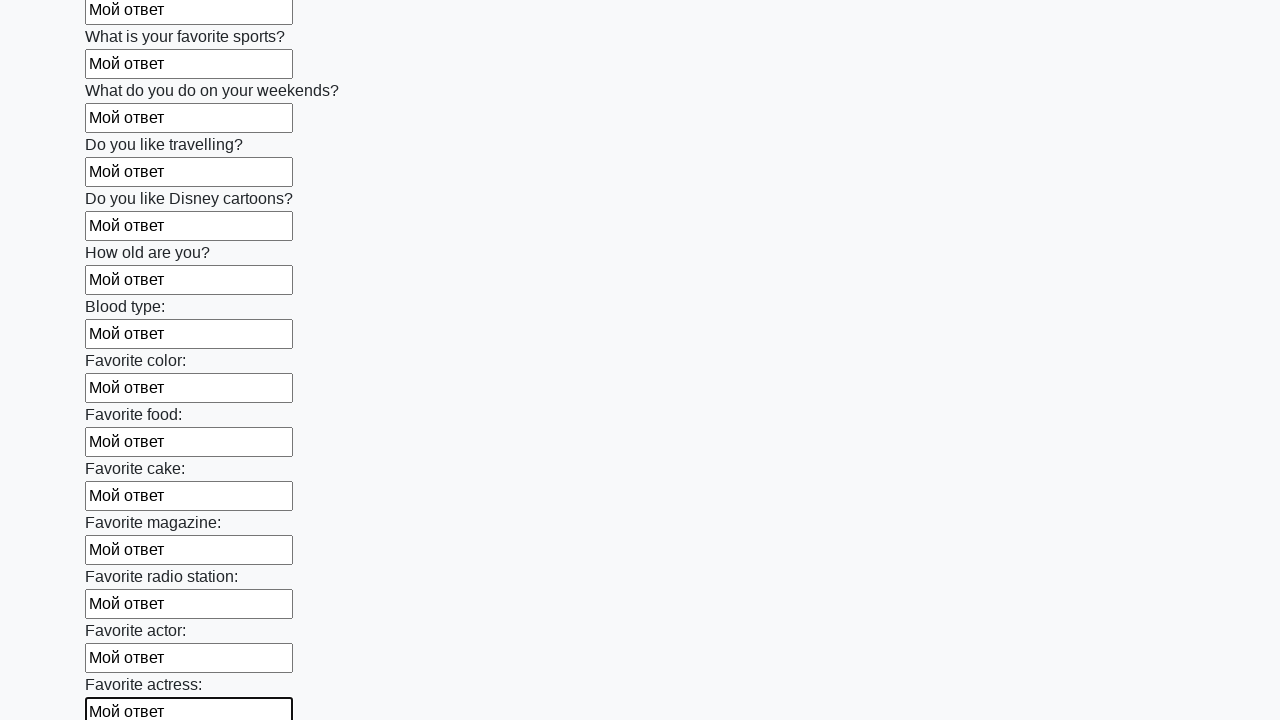

Filled a text input field with 'Мой ответ' on input[type='text'] >> nth=26
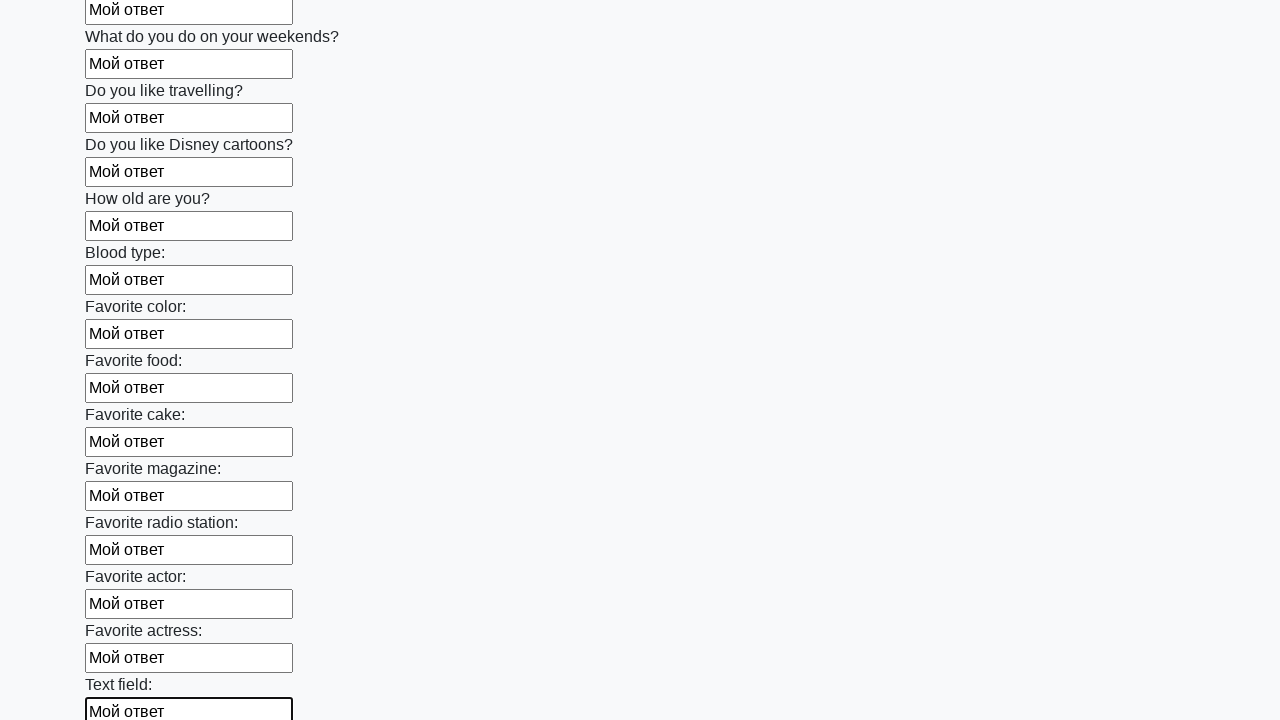

Filled a text input field with 'Мой ответ' on input[type='text'] >> nth=27
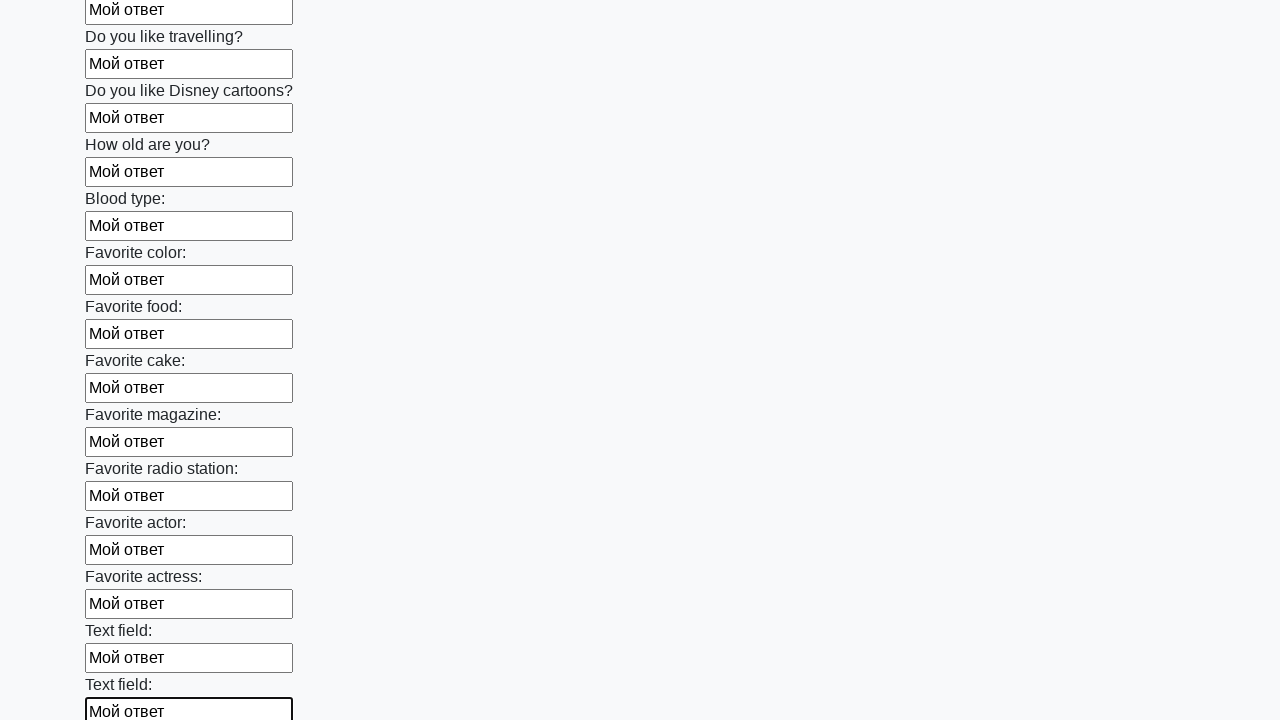

Filled a text input field with 'Мой ответ' on input[type='text'] >> nth=28
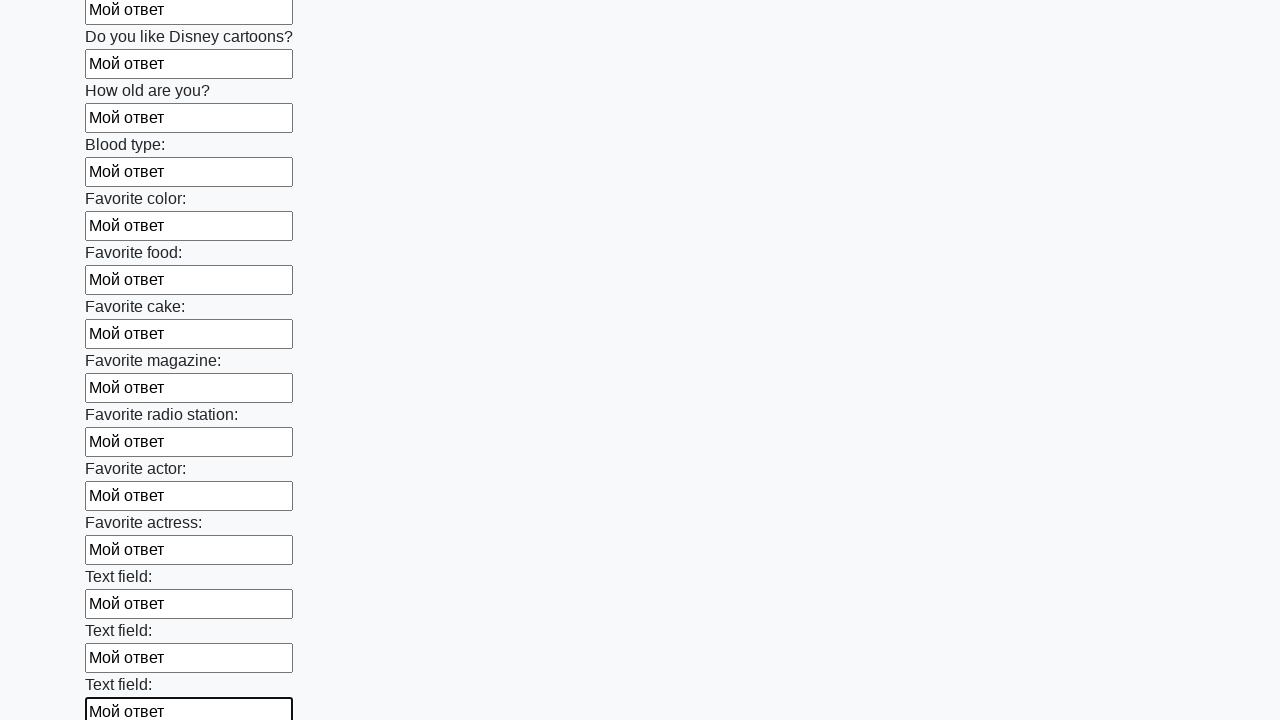

Filled a text input field with 'Мой ответ' on input[type='text'] >> nth=29
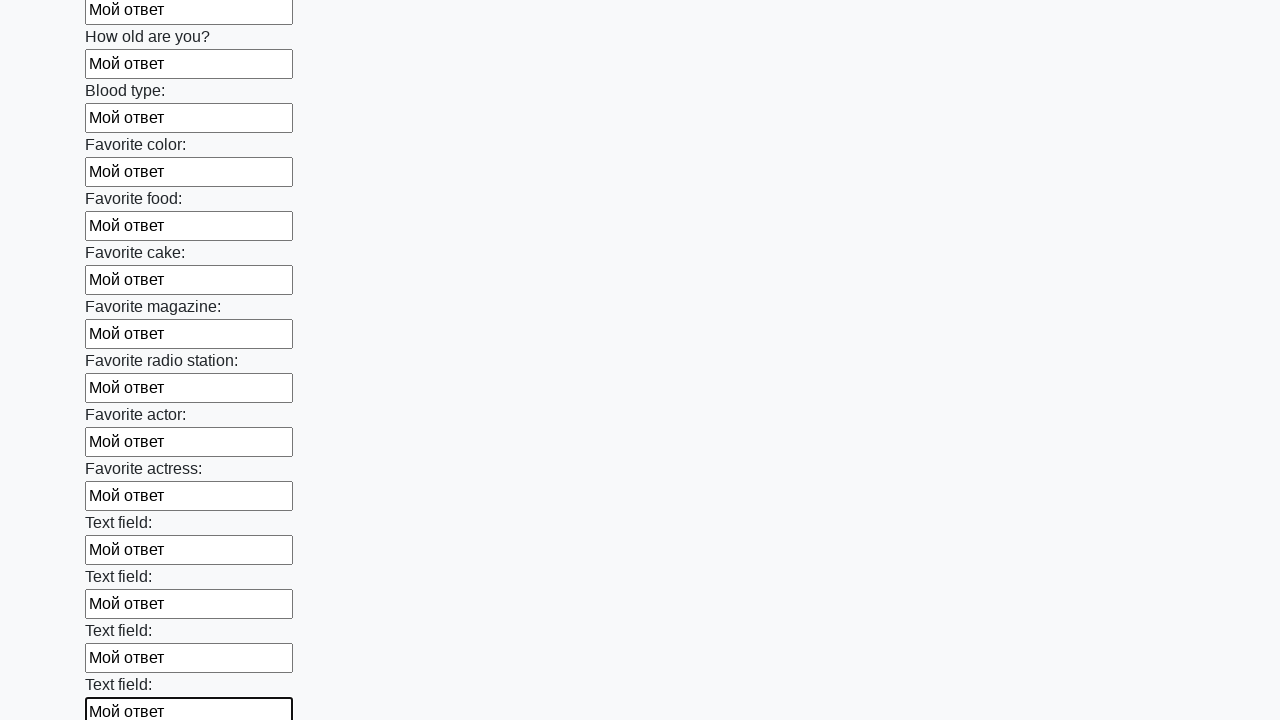

Filled a text input field with 'Мой ответ' on input[type='text'] >> nth=30
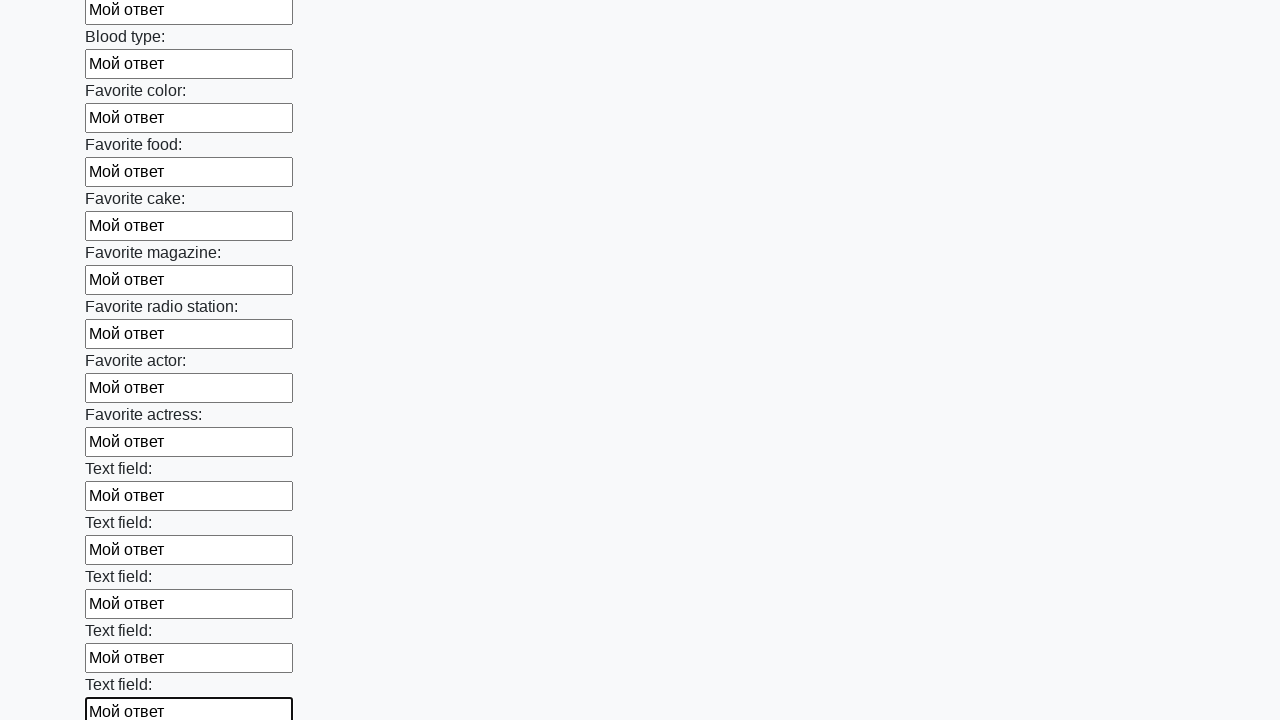

Filled a text input field with 'Мой ответ' on input[type='text'] >> nth=31
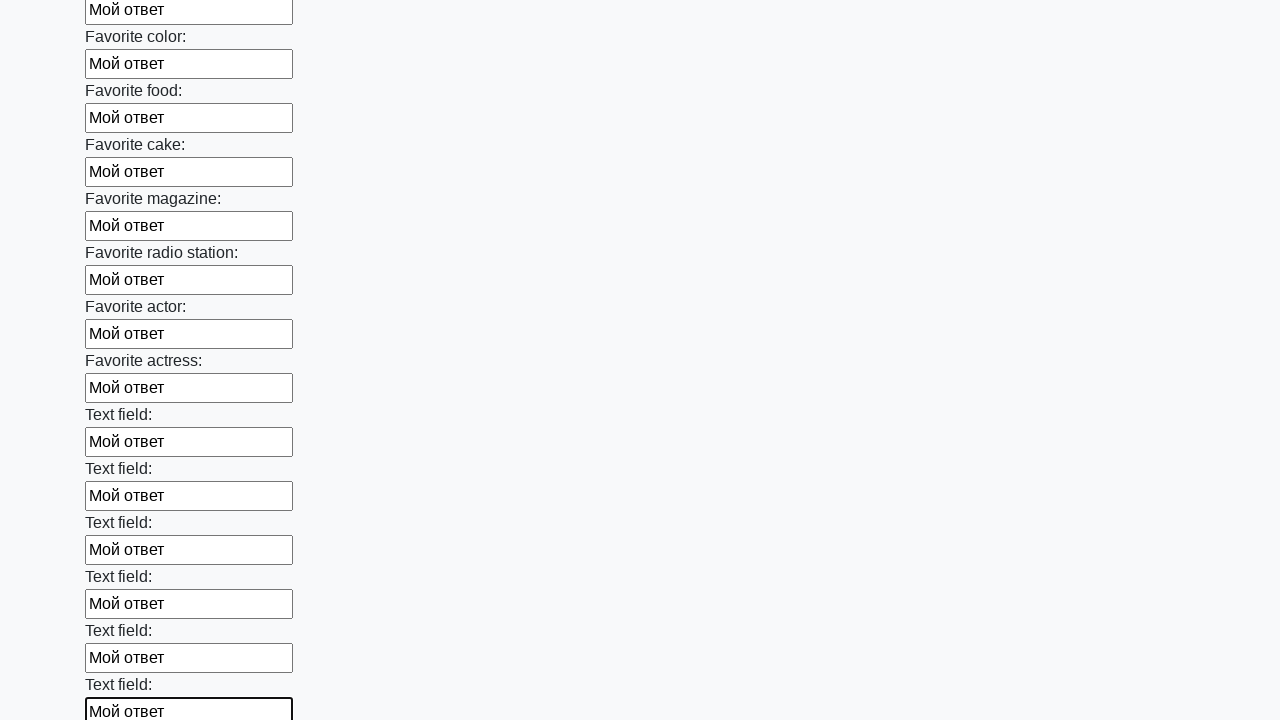

Filled a text input field with 'Мой ответ' on input[type='text'] >> nth=32
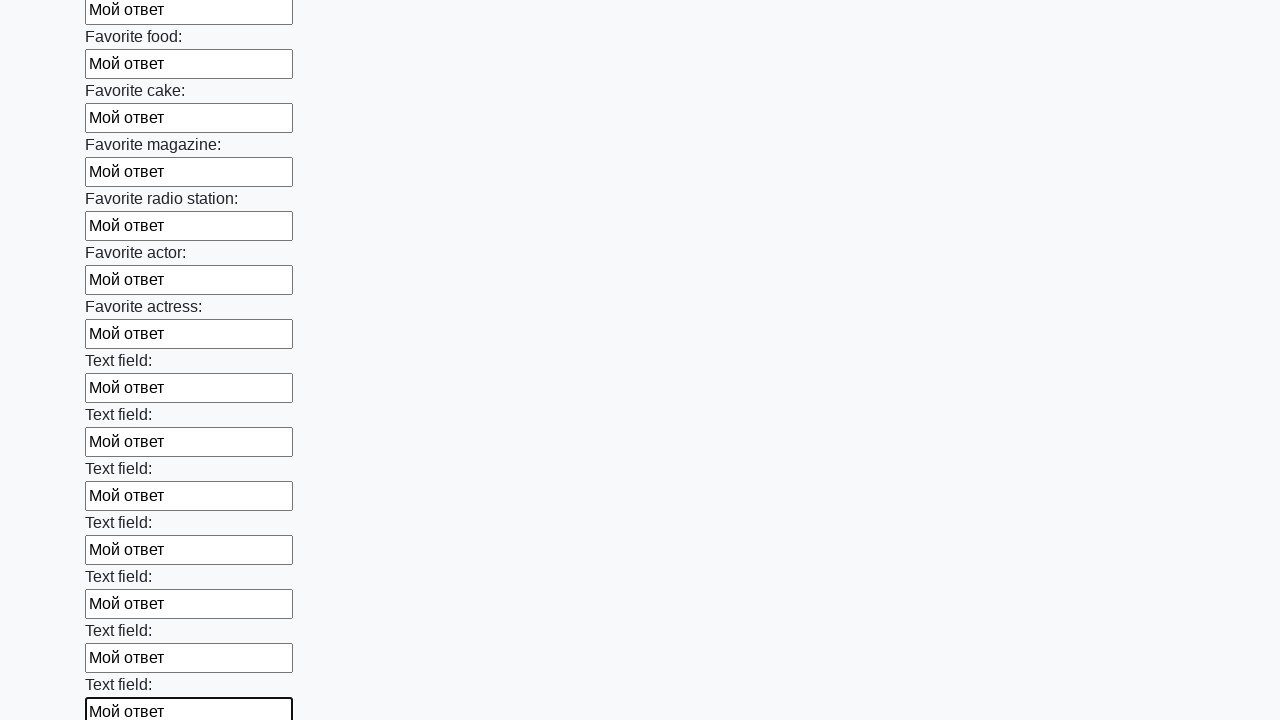

Filled a text input field with 'Мой ответ' on input[type='text'] >> nth=33
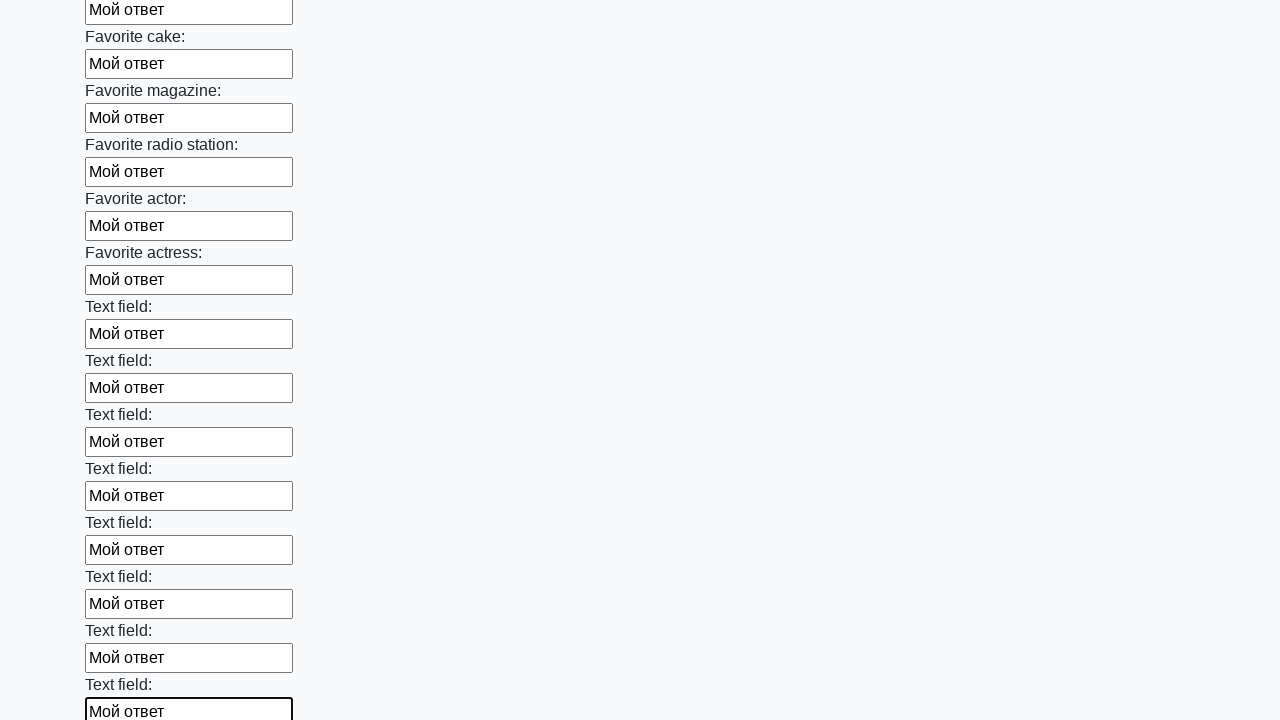

Filled a text input field with 'Мой ответ' on input[type='text'] >> nth=34
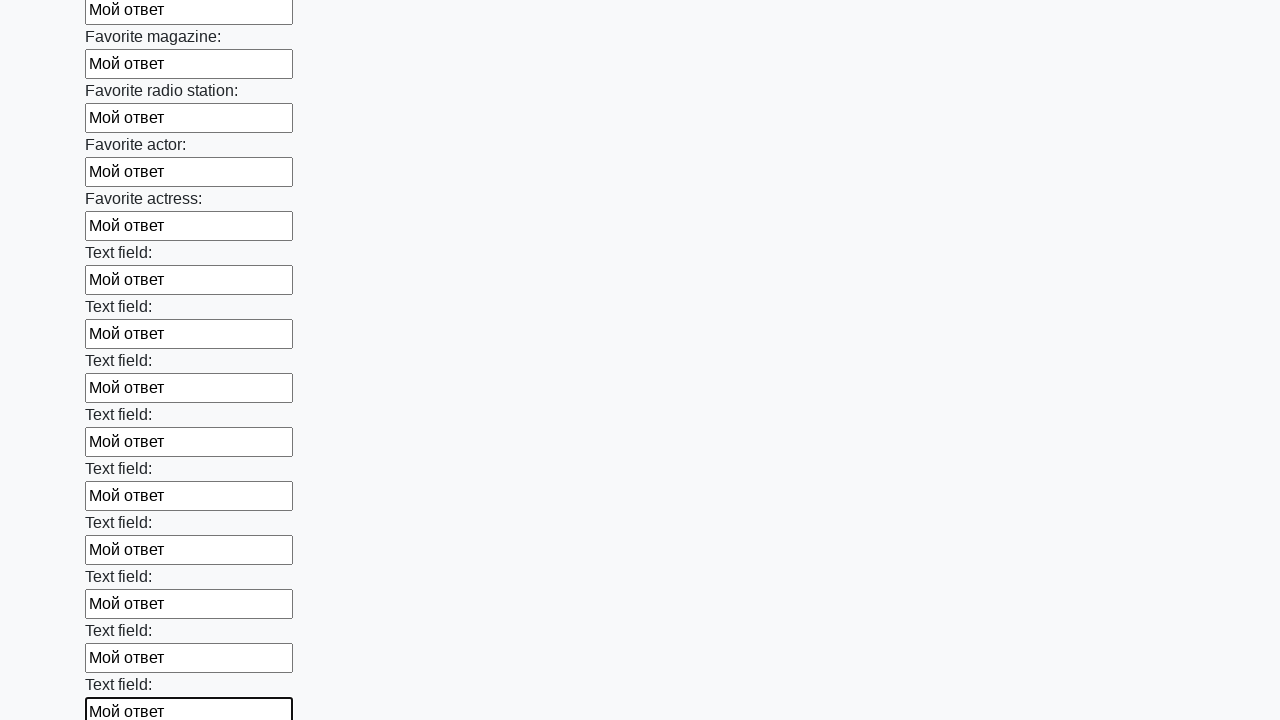

Filled a text input field with 'Мой ответ' on input[type='text'] >> nth=35
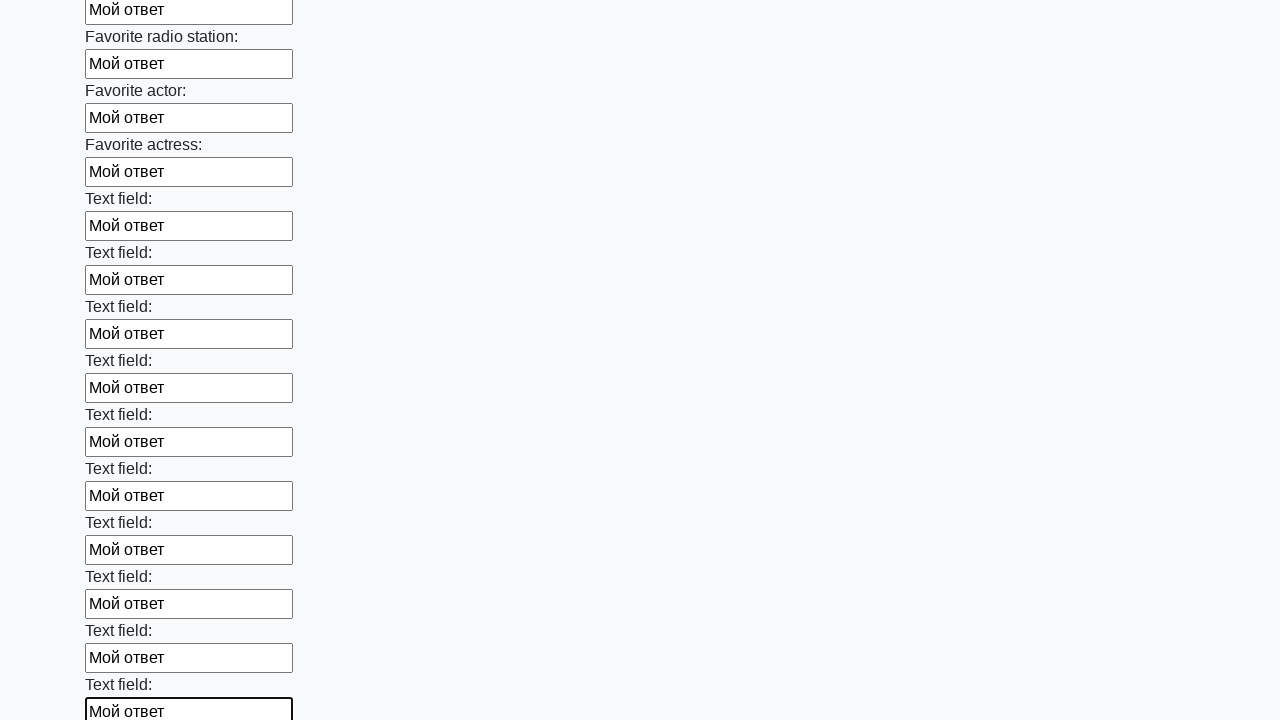

Filled a text input field with 'Мой ответ' on input[type='text'] >> nth=36
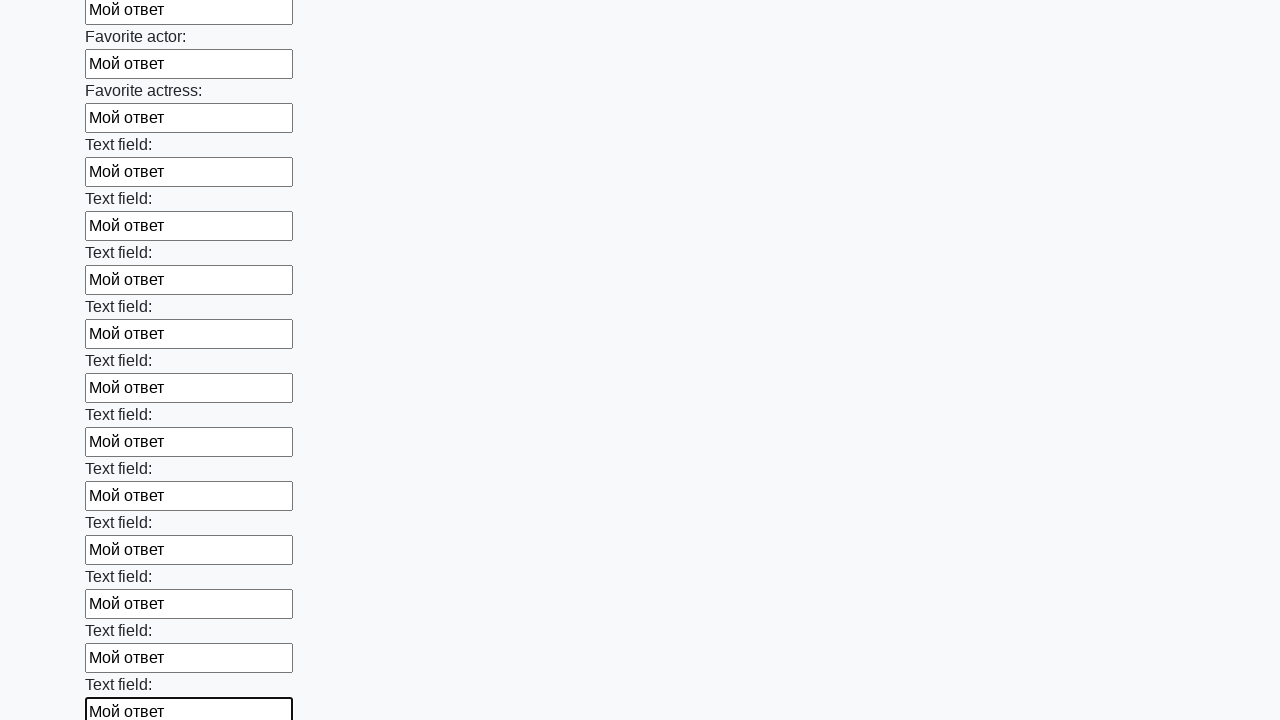

Filled a text input field with 'Мой ответ' on input[type='text'] >> nth=37
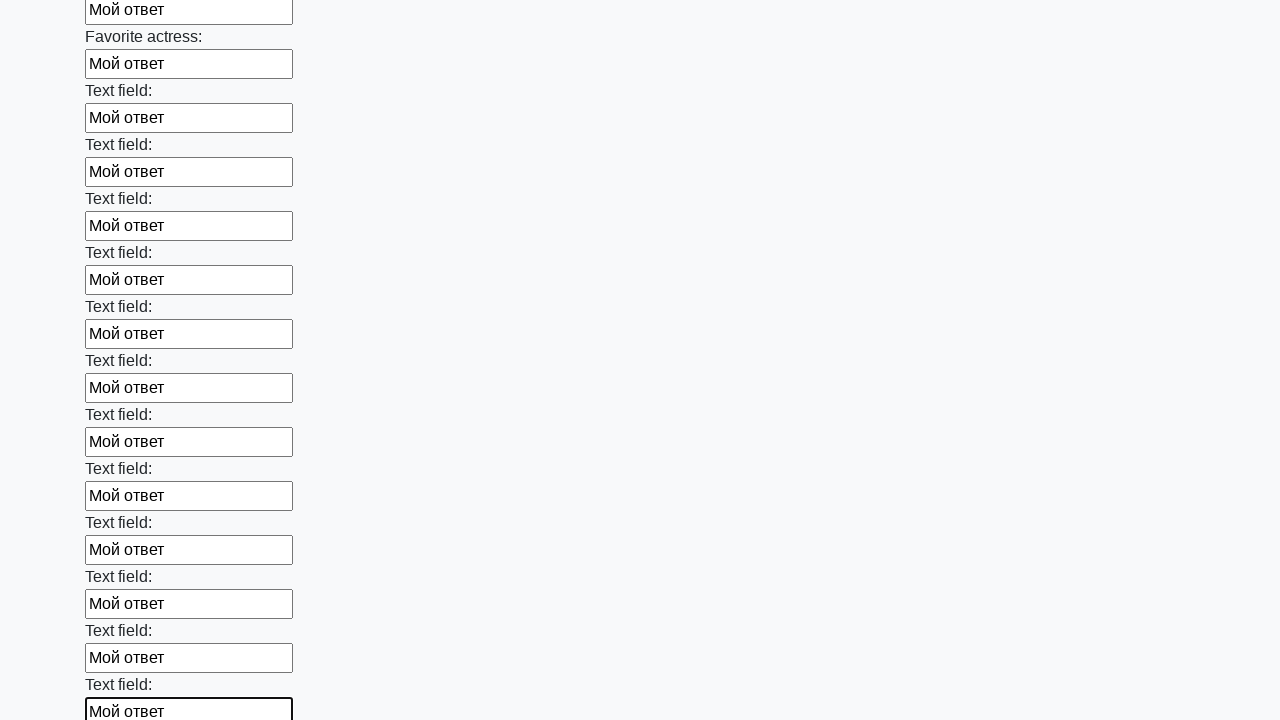

Filled a text input field with 'Мой ответ' on input[type='text'] >> nth=38
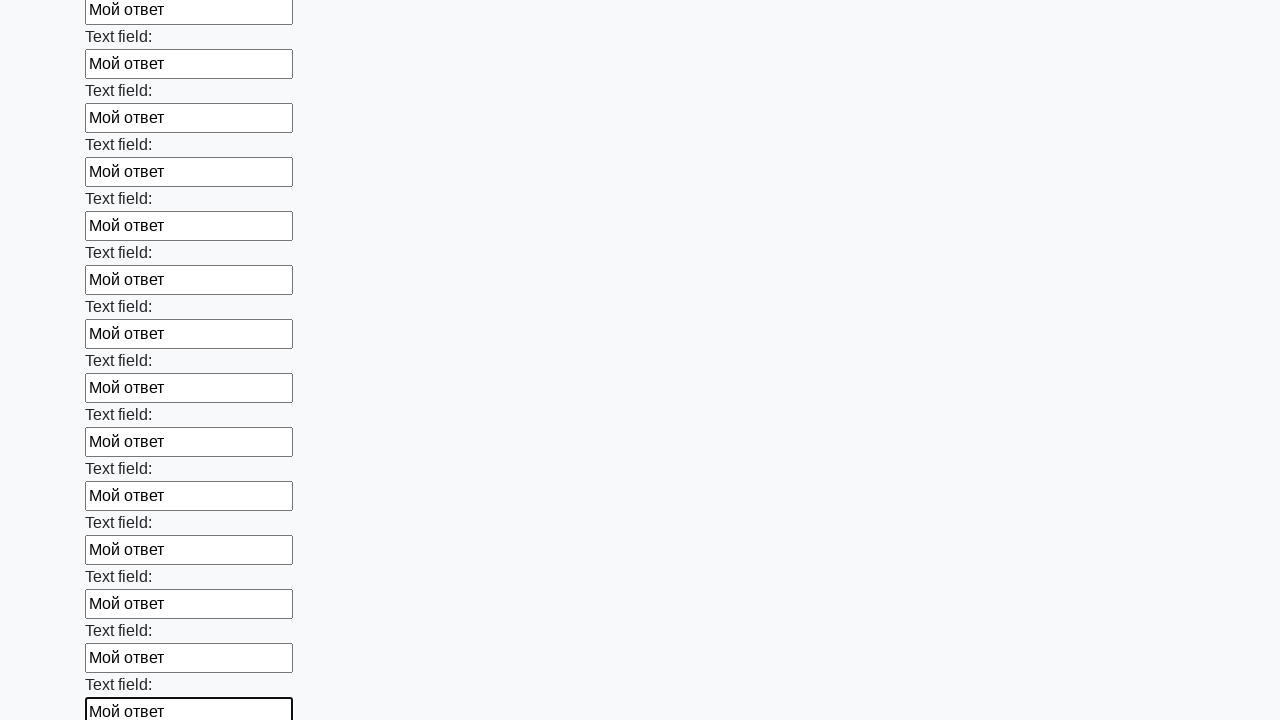

Filled a text input field with 'Мой ответ' on input[type='text'] >> nth=39
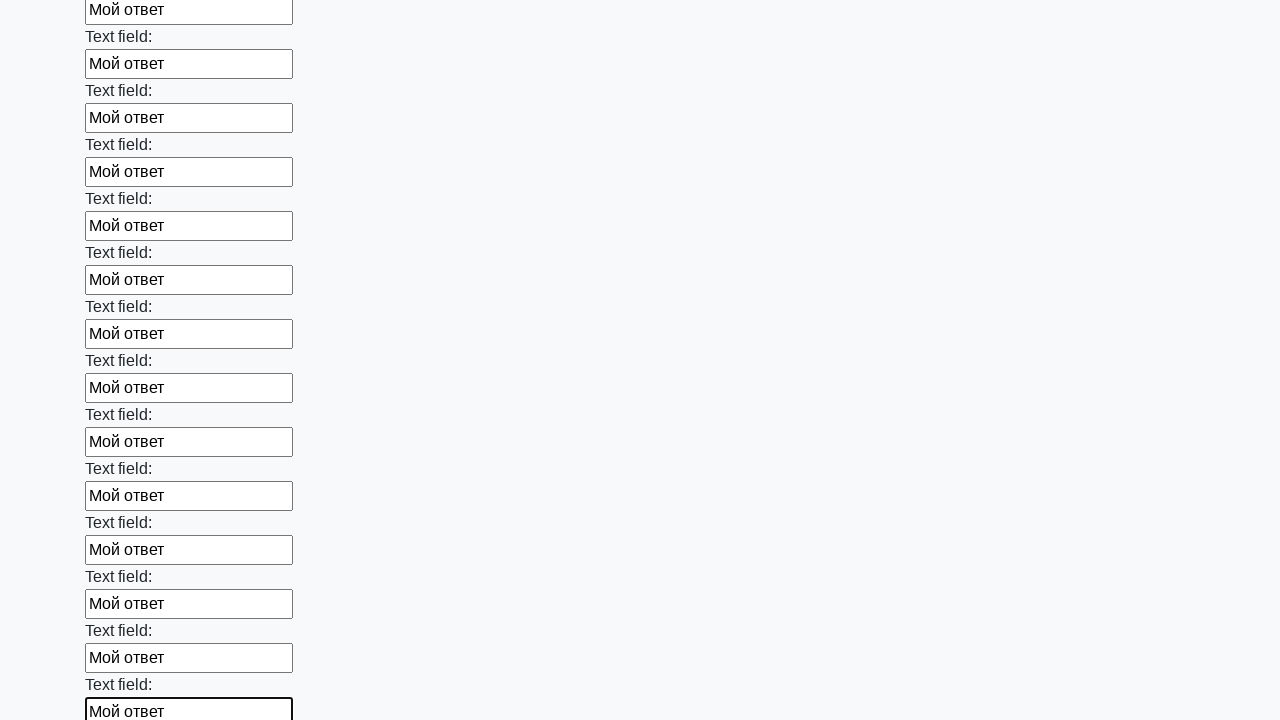

Filled a text input field with 'Мой ответ' on input[type='text'] >> nth=40
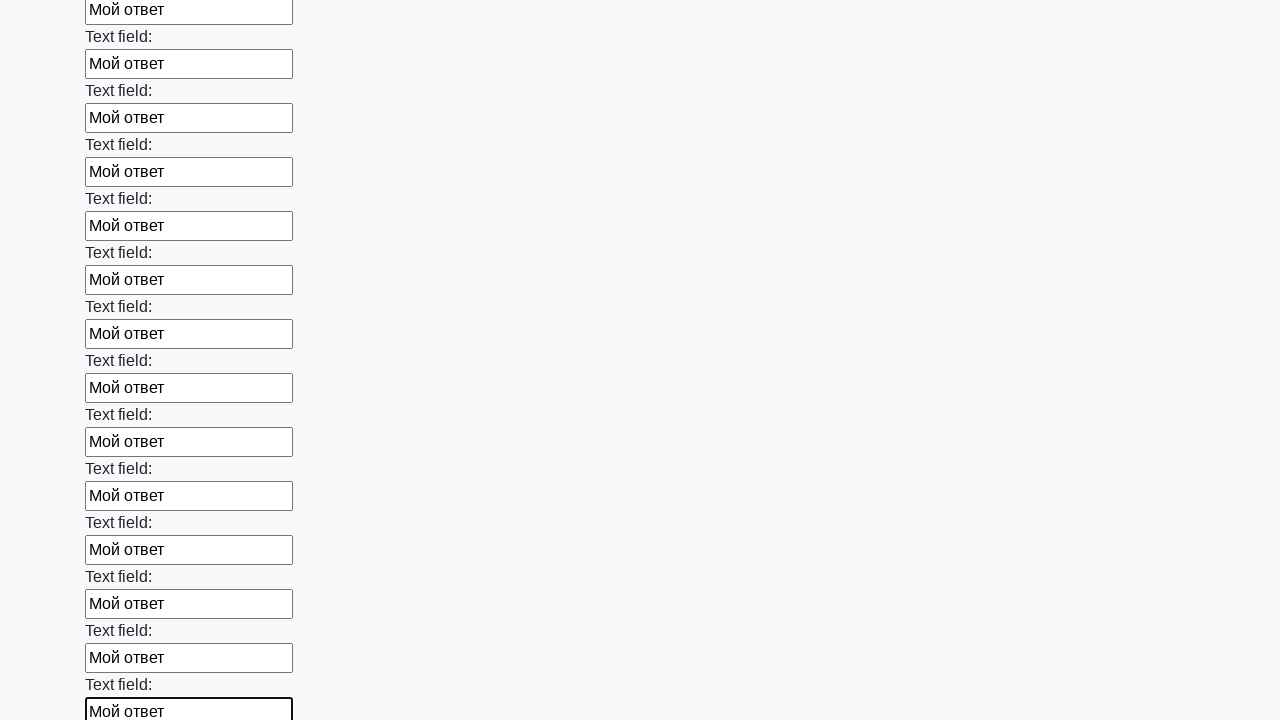

Filled a text input field with 'Мой ответ' on input[type='text'] >> nth=41
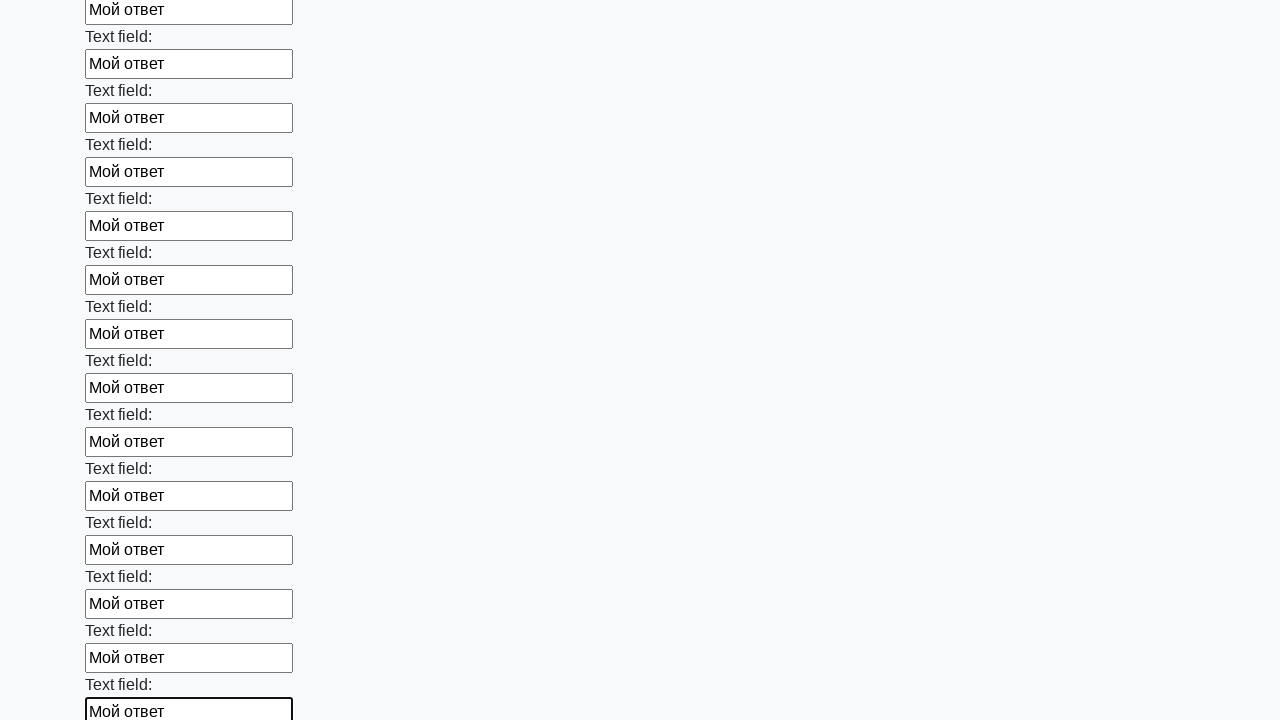

Filled a text input field with 'Мой ответ' on input[type='text'] >> nth=42
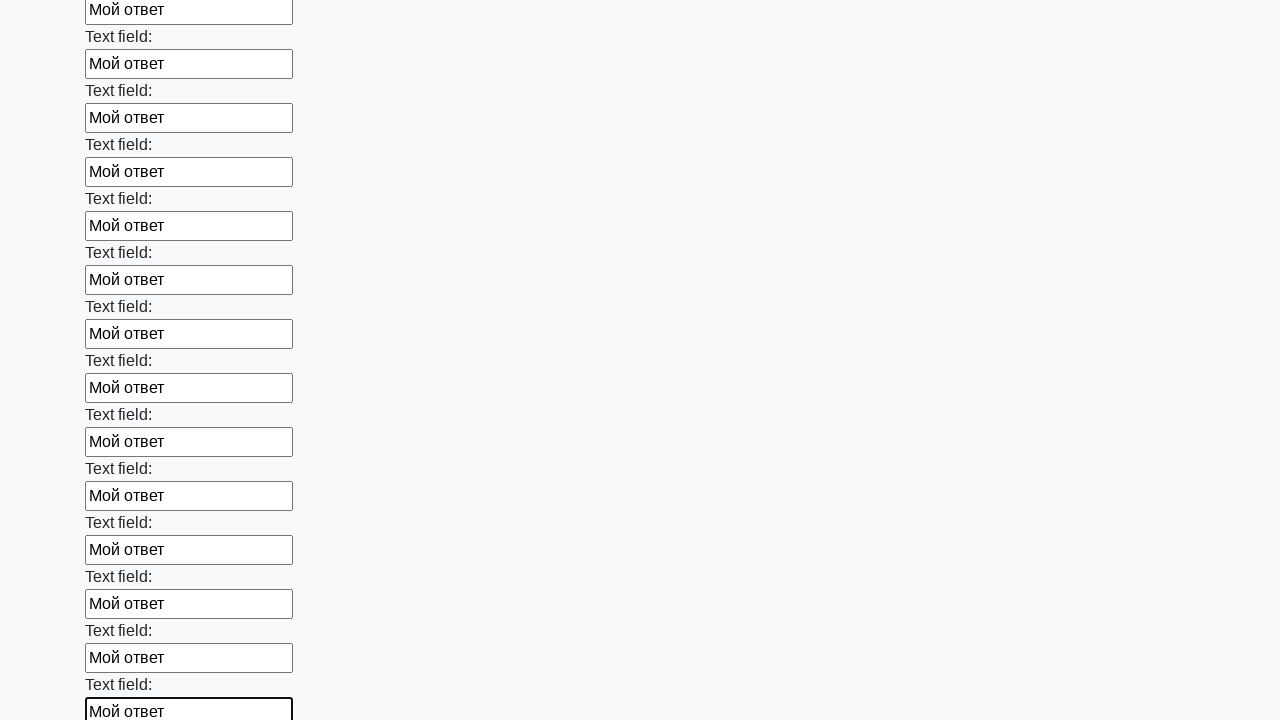

Filled a text input field with 'Мой ответ' on input[type='text'] >> nth=43
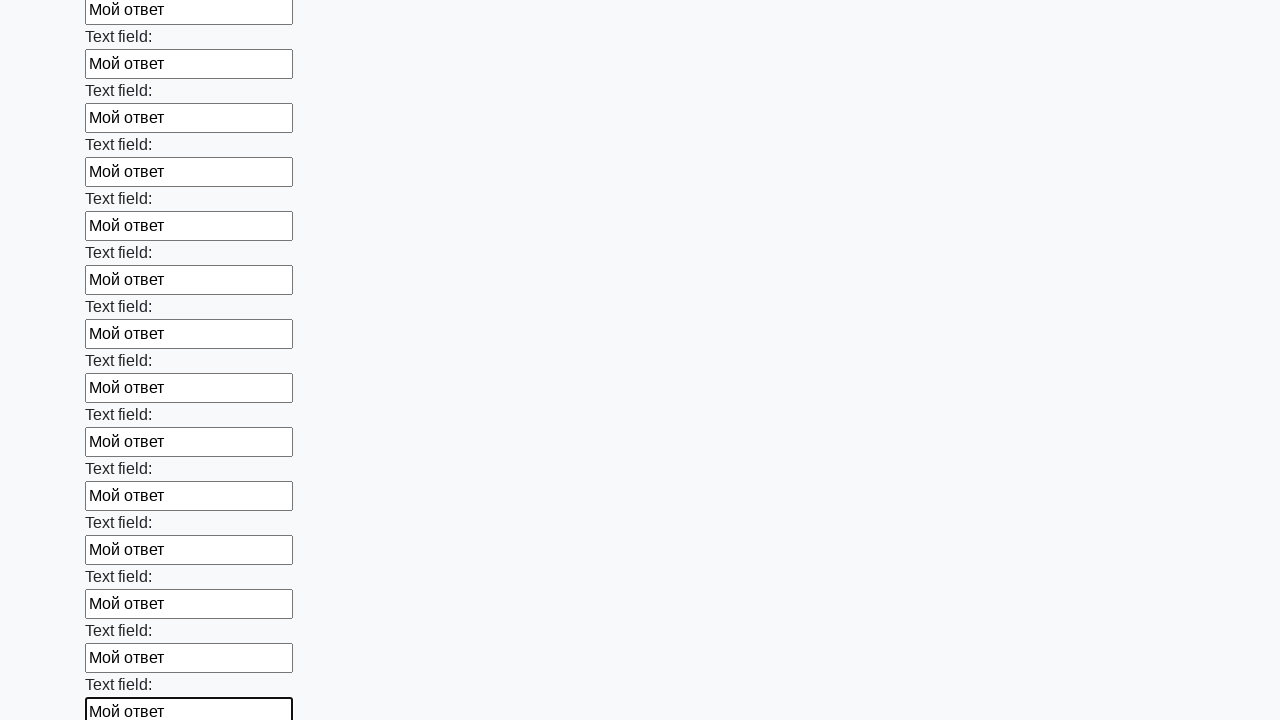

Filled a text input field with 'Мой ответ' on input[type='text'] >> nth=44
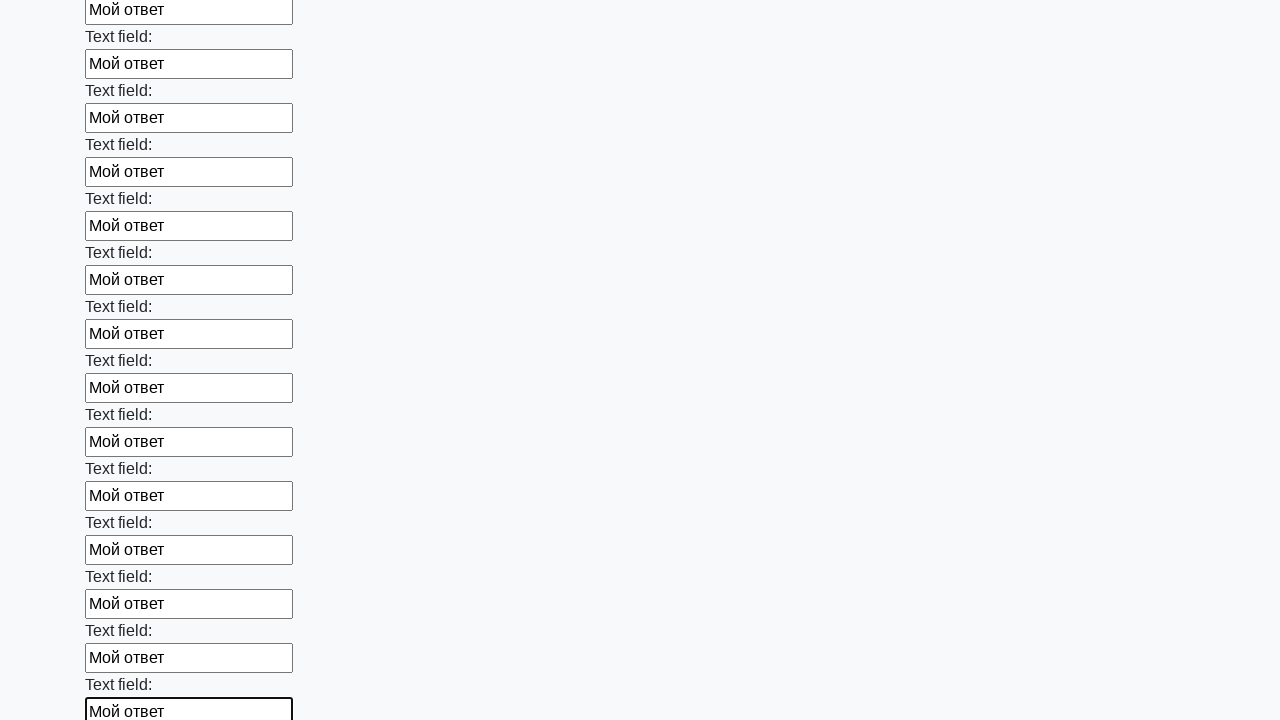

Filled a text input field with 'Мой ответ' on input[type='text'] >> nth=45
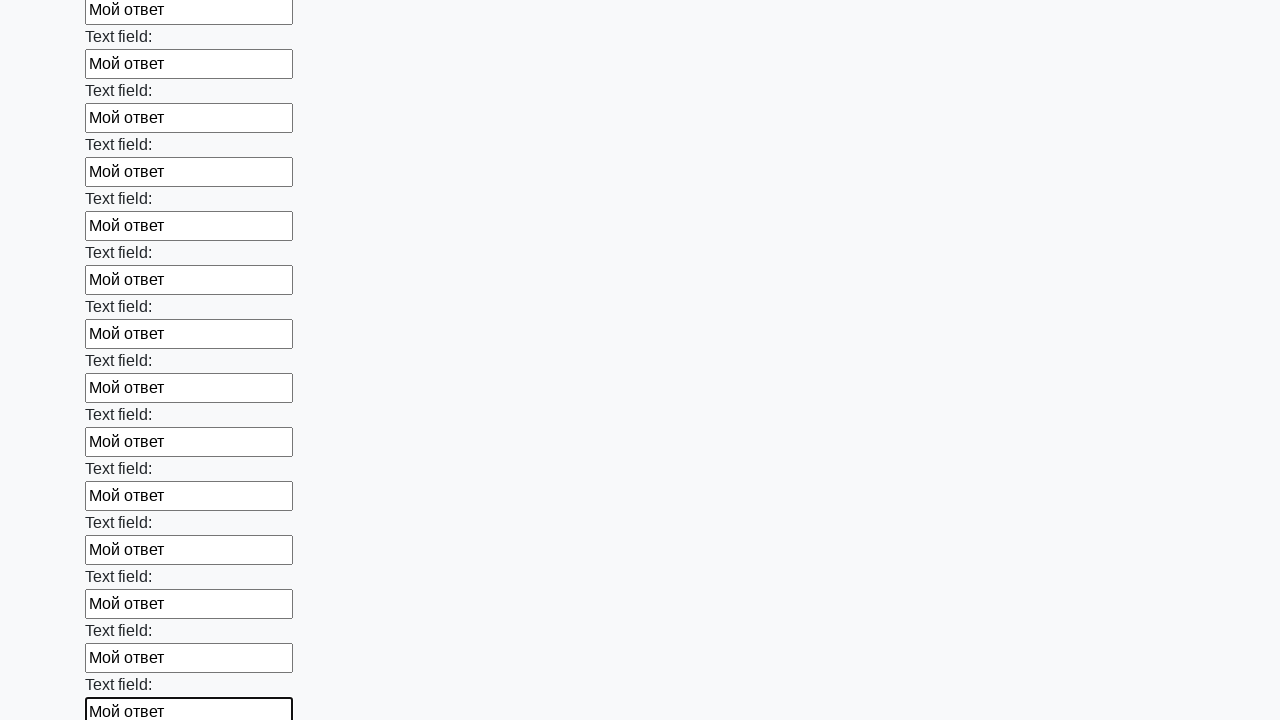

Filled a text input field with 'Мой ответ' on input[type='text'] >> nth=46
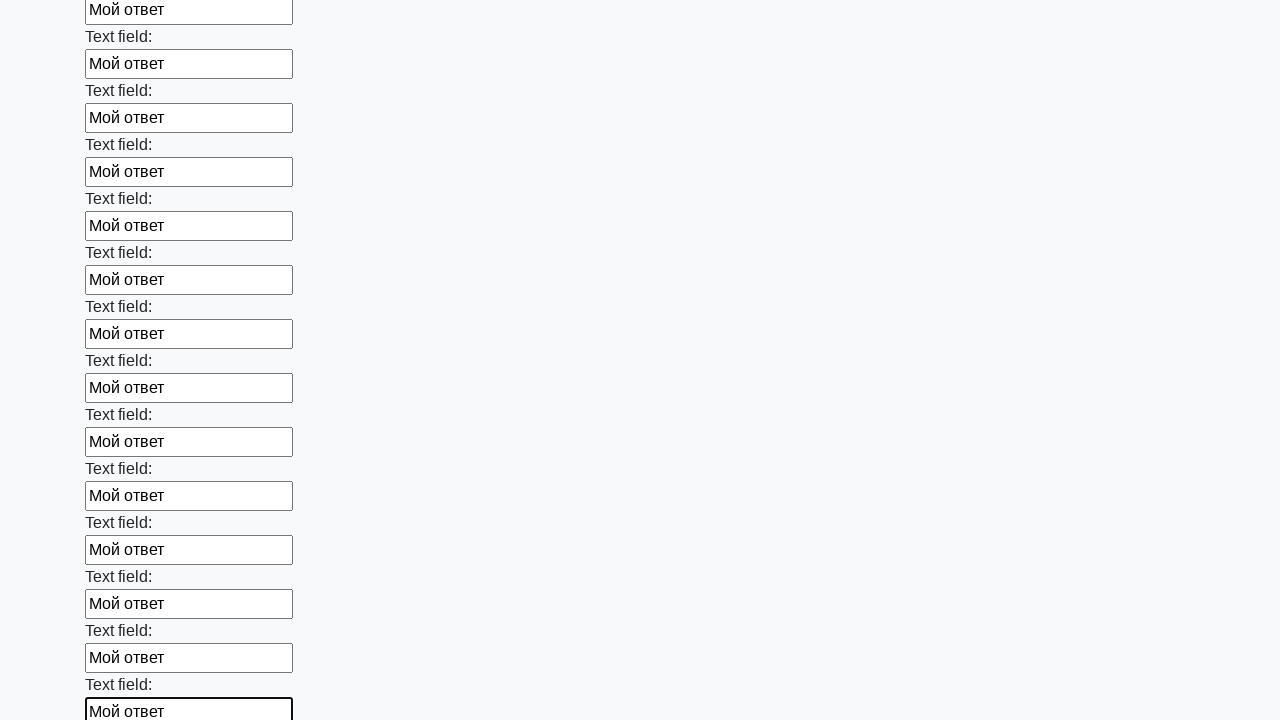

Filled a text input field with 'Мой ответ' on input[type='text'] >> nth=47
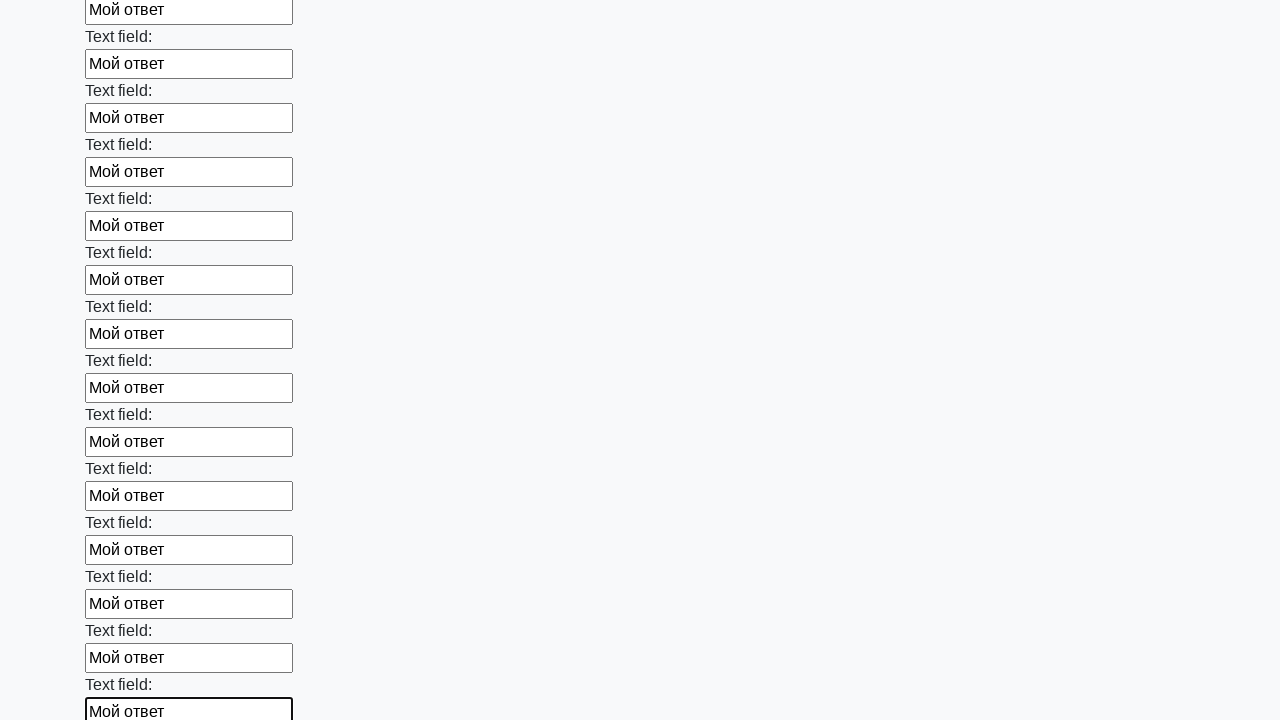

Filled a text input field with 'Мой ответ' on input[type='text'] >> nth=48
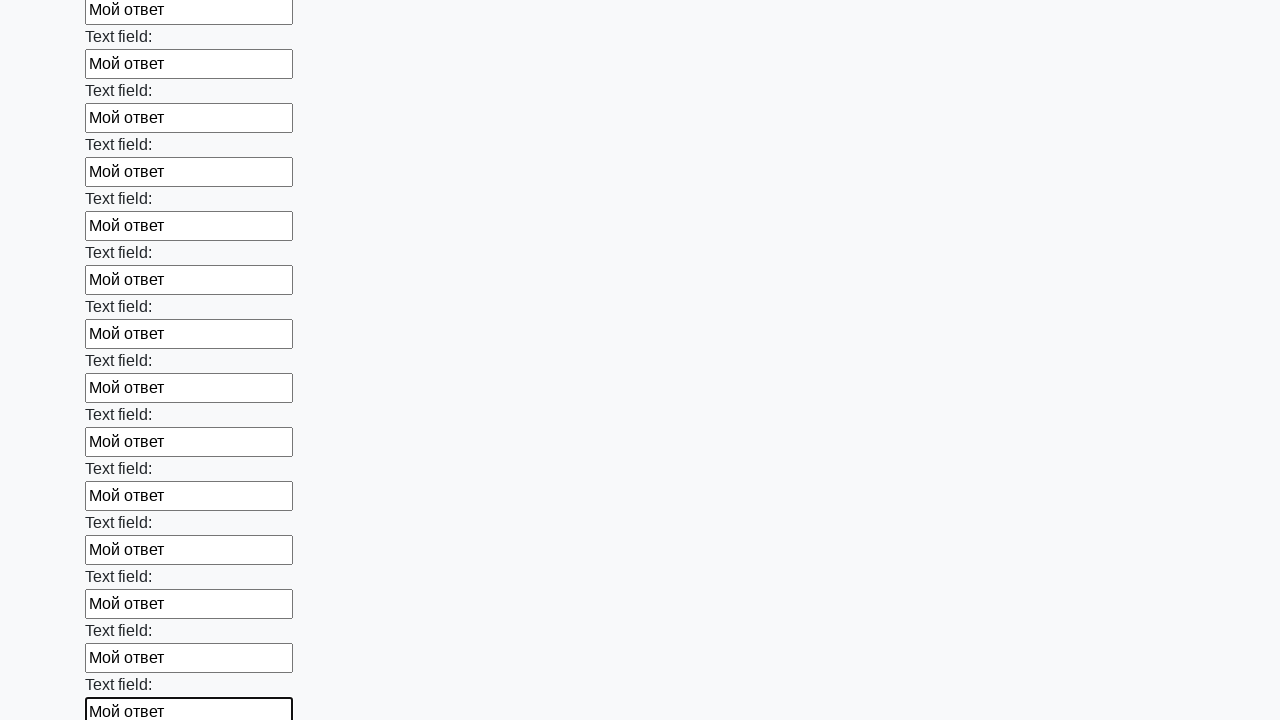

Filled a text input field with 'Мой ответ' on input[type='text'] >> nth=49
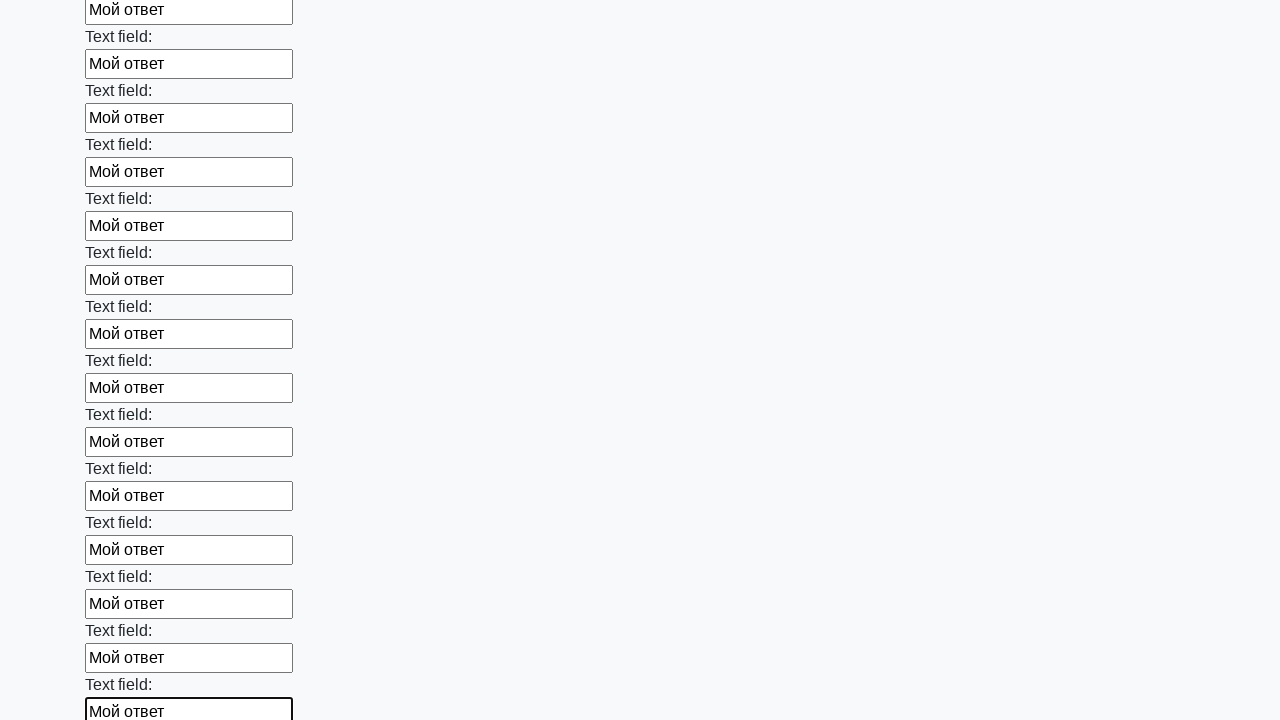

Filled a text input field with 'Мой ответ' on input[type='text'] >> nth=50
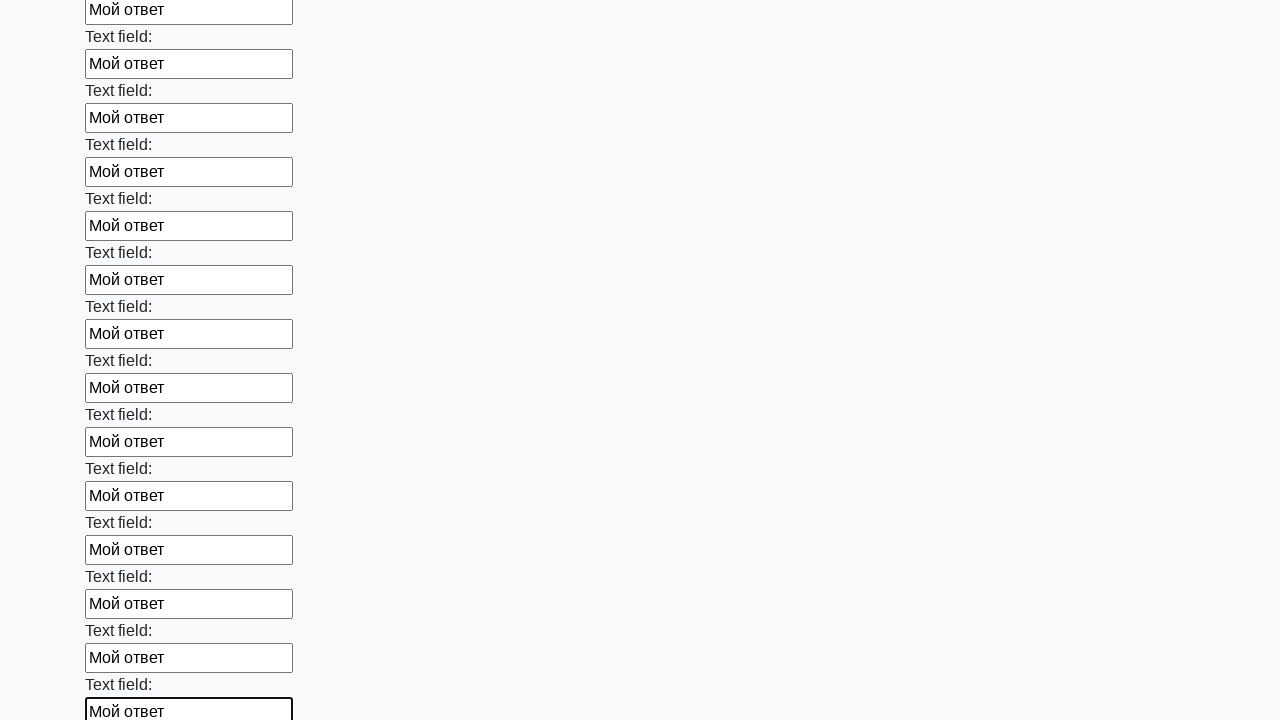

Filled a text input field with 'Мой ответ' on input[type='text'] >> nth=51
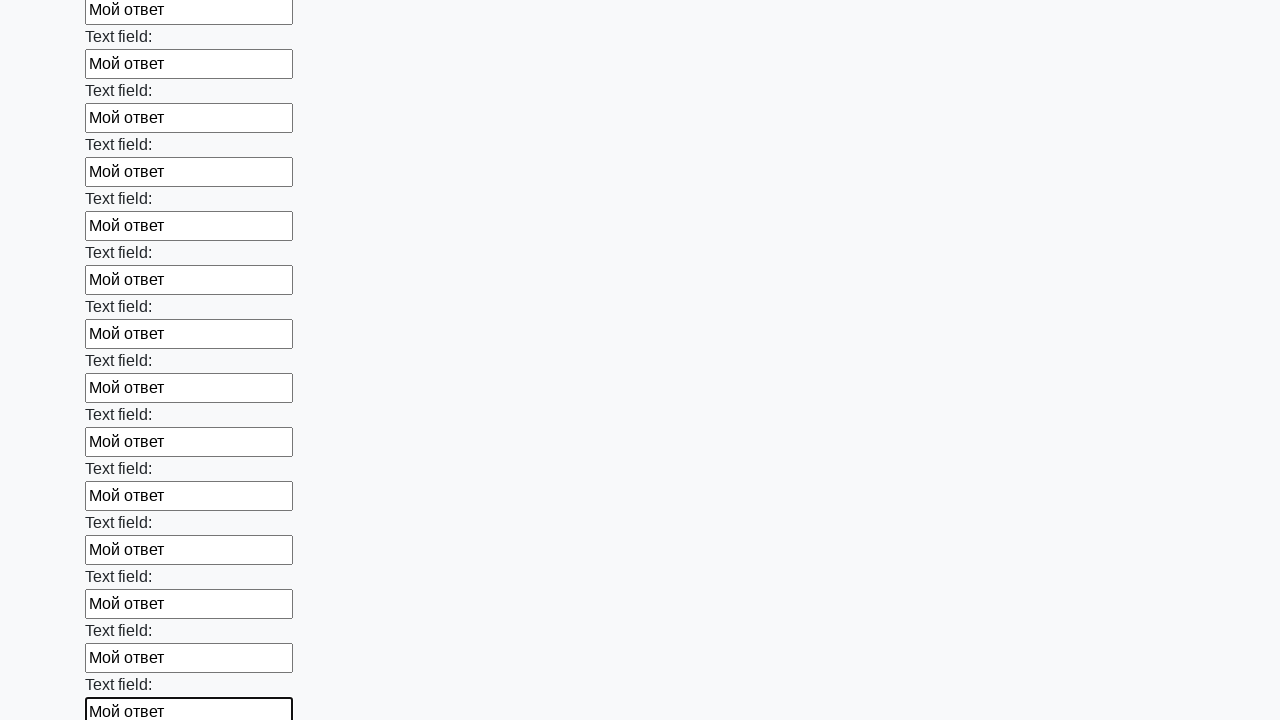

Filled a text input field with 'Мой ответ' on input[type='text'] >> nth=52
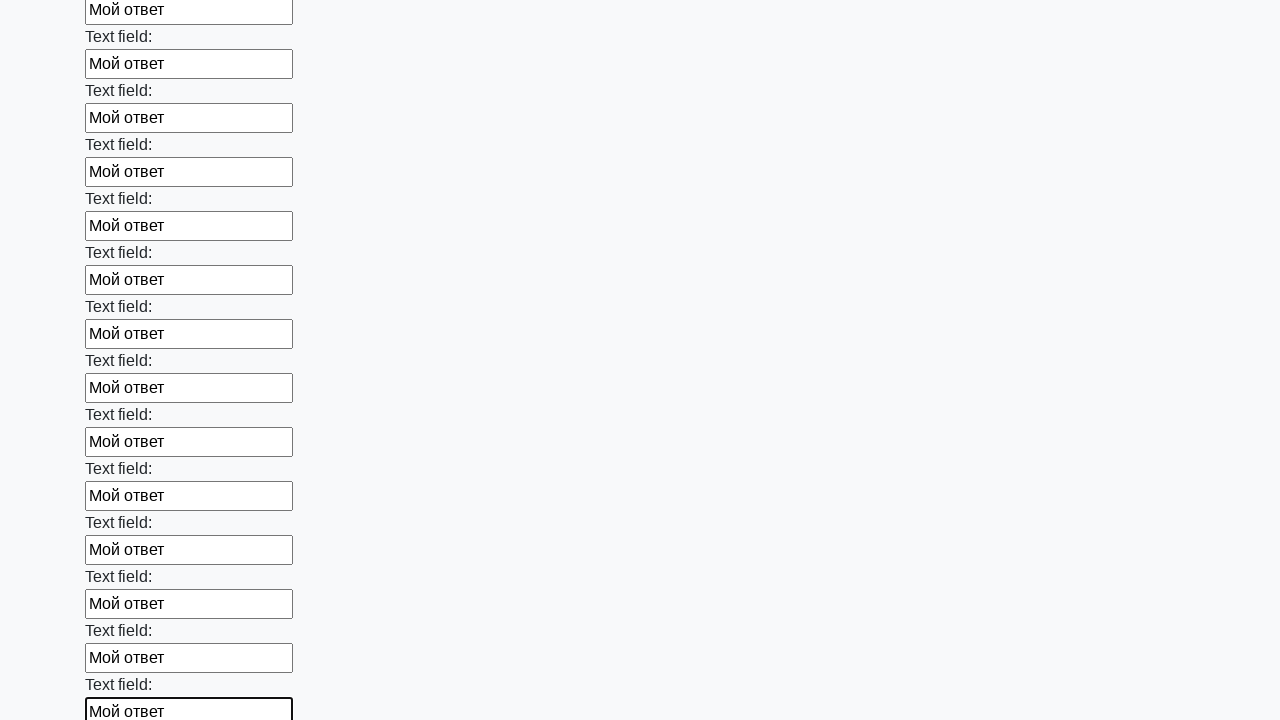

Filled a text input field with 'Мой ответ' on input[type='text'] >> nth=53
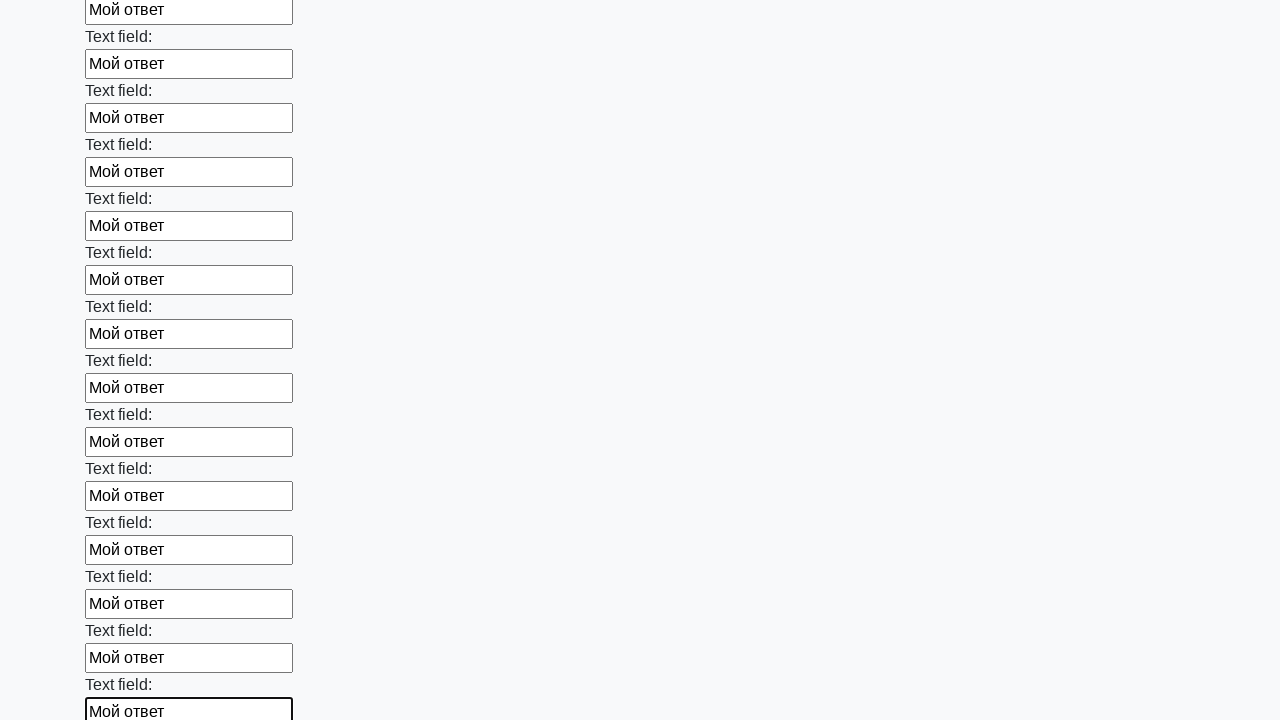

Filled a text input field with 'Мой ответ' on input[type='text'] >> nth=54
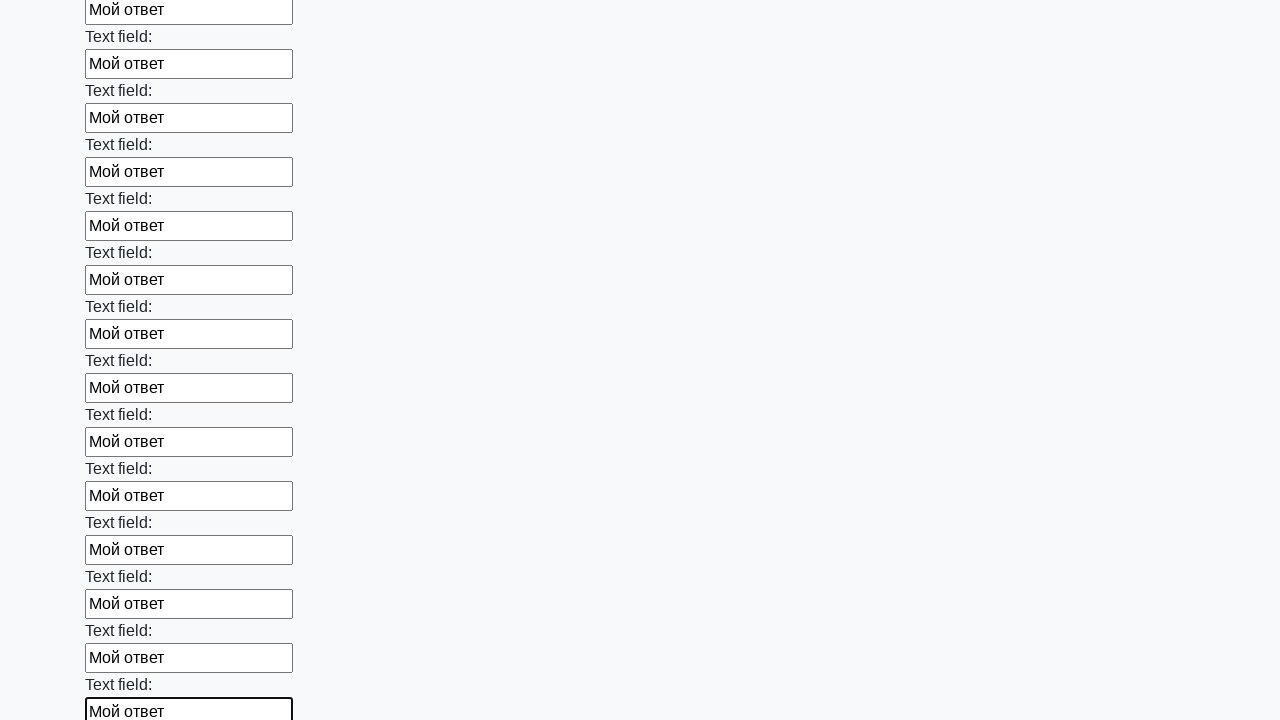

Filled a text input field with 'Мой ответ' on input[type='text'] >> nth=55
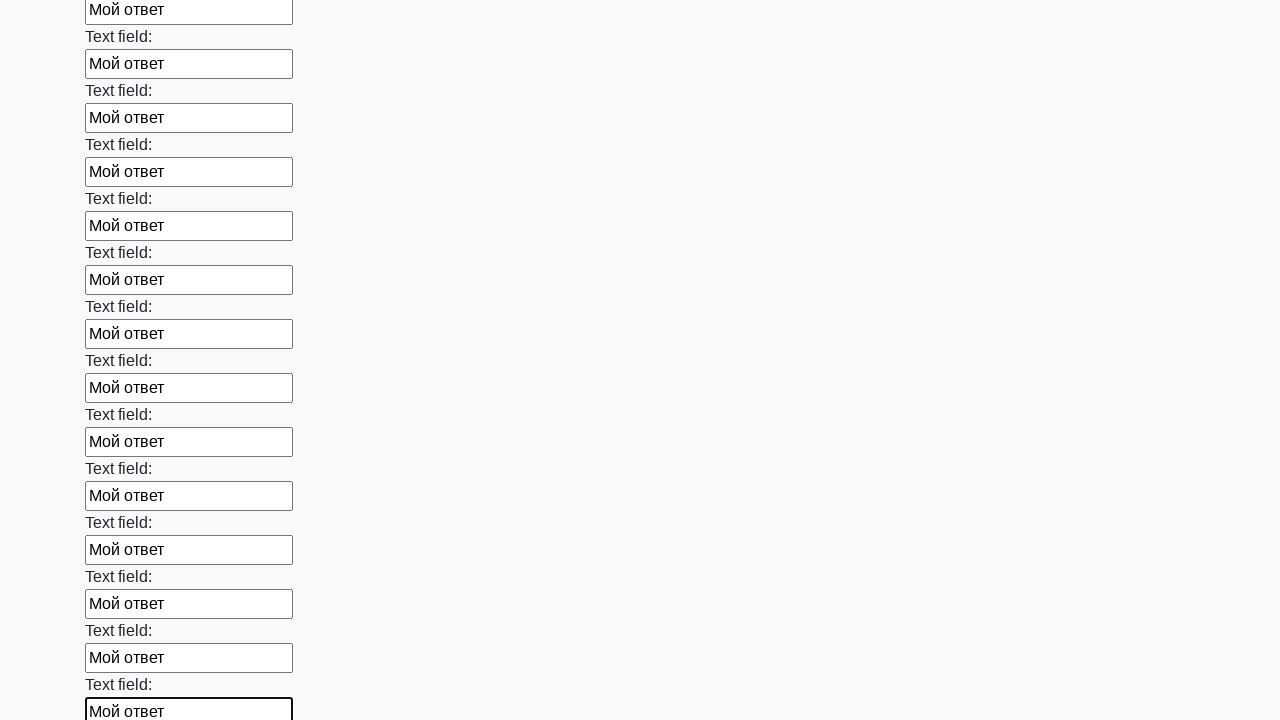

Filled a text input field with 'Мой ответ' on input[type='text'] >> nth=56
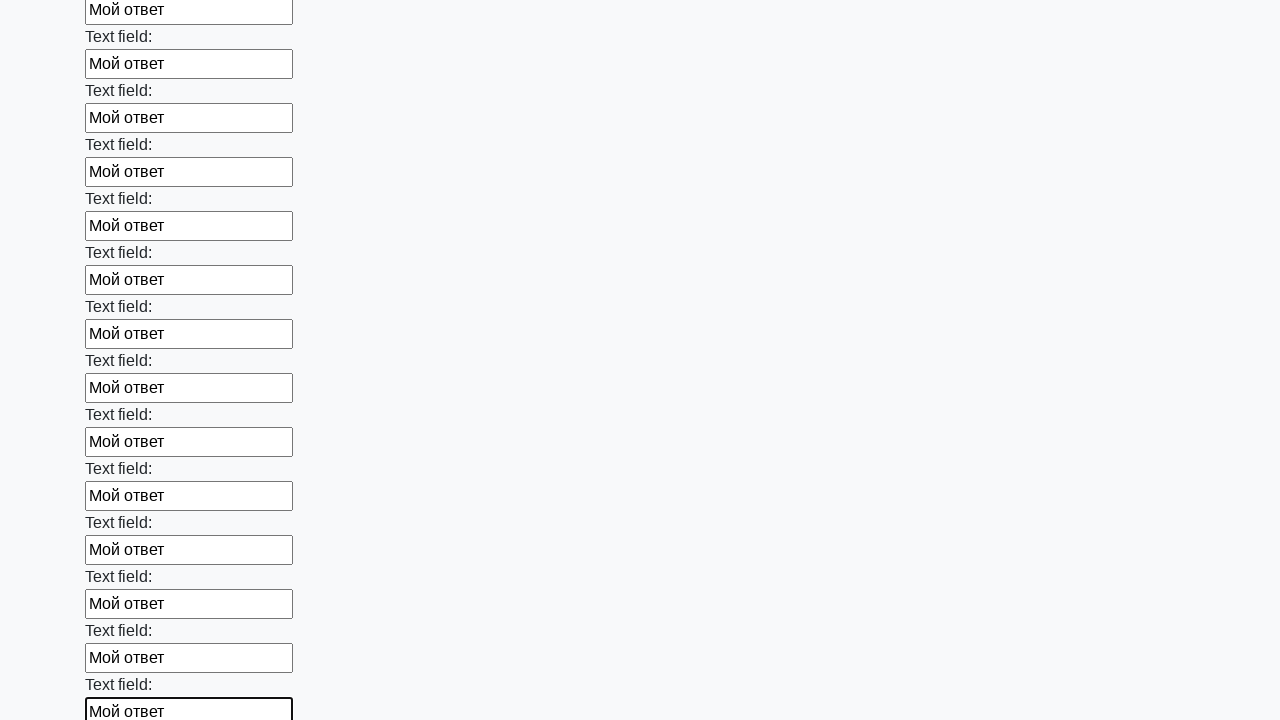

Filled a text input field with 'Мой ответ' on input[type='text'] >> nth=57
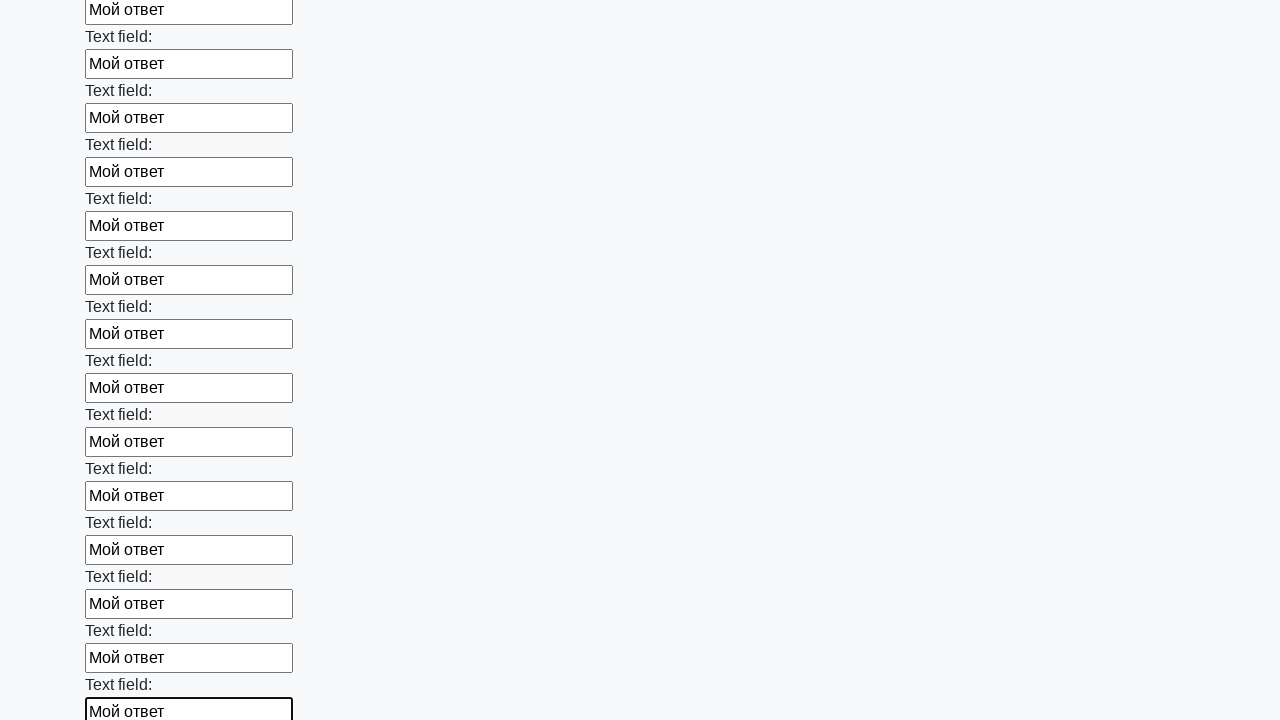

Filled a text input field with 'Мой ответ' on input[type='text'] >> nth=58
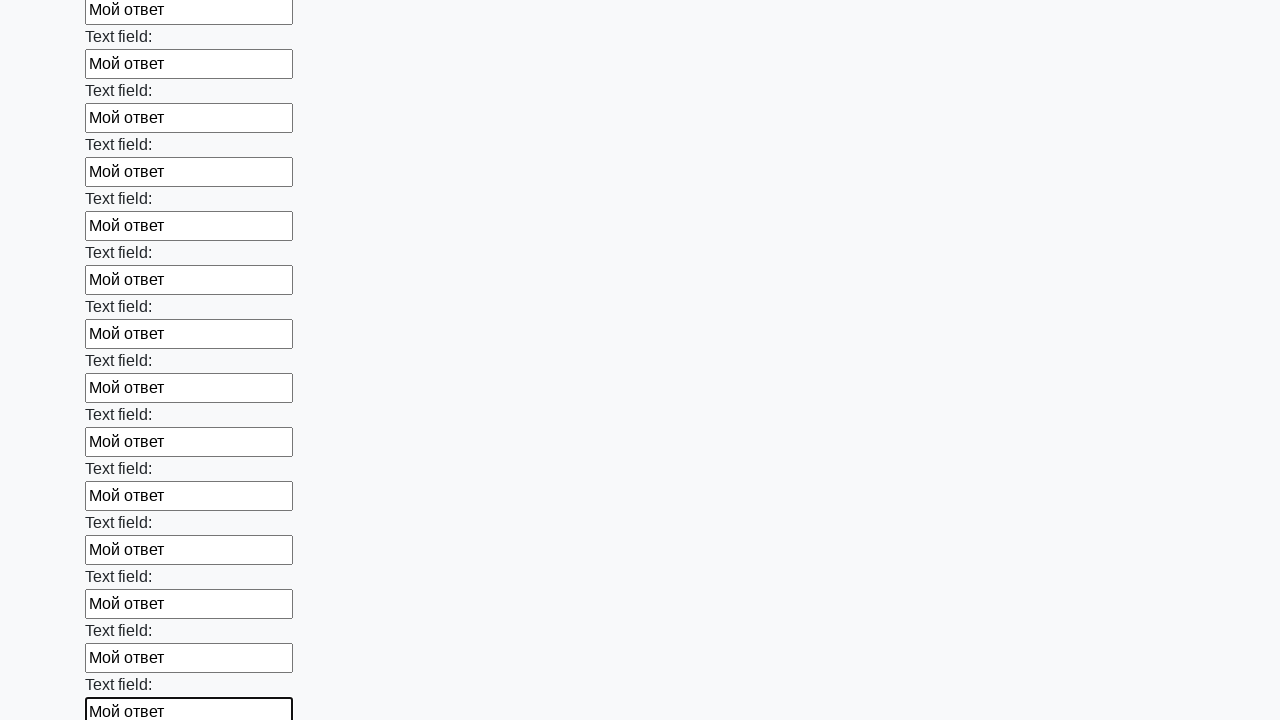

Filled a text input field with 'Мой ответ' on input[type='text'] >> nth=59
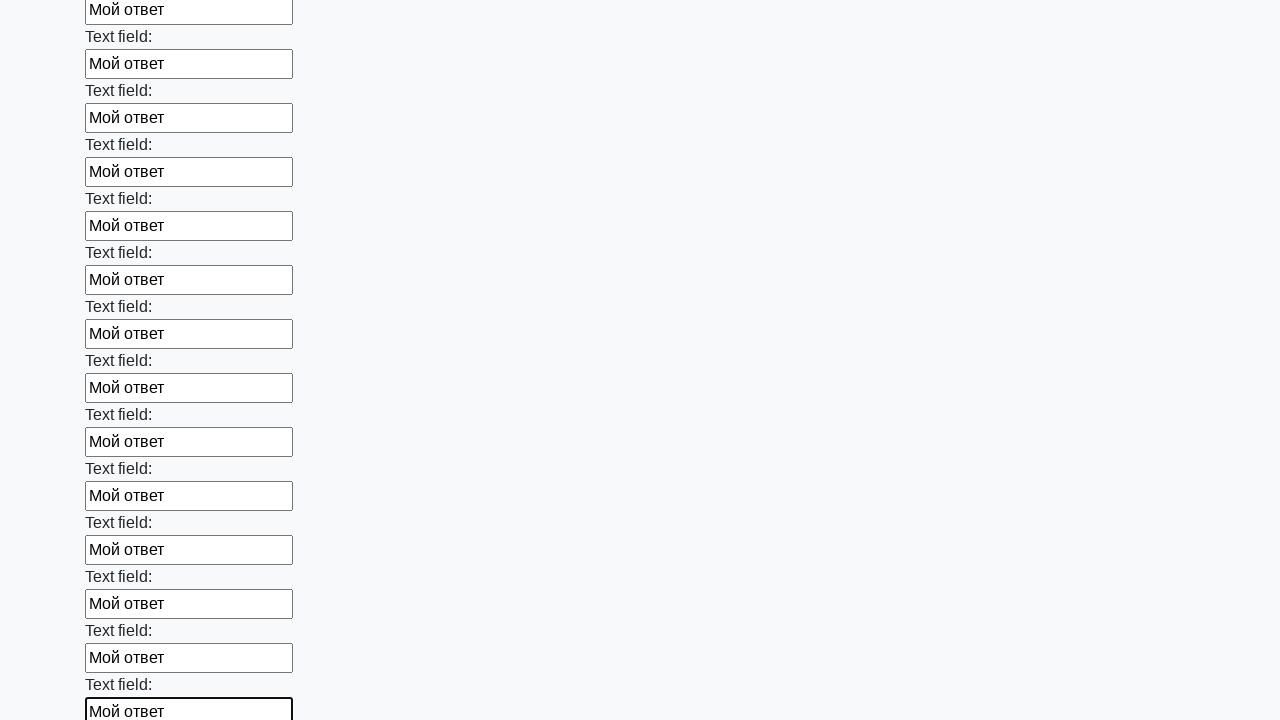

Filled a text input field with 'Мой ответ' on input[type='text'] >> nth=60
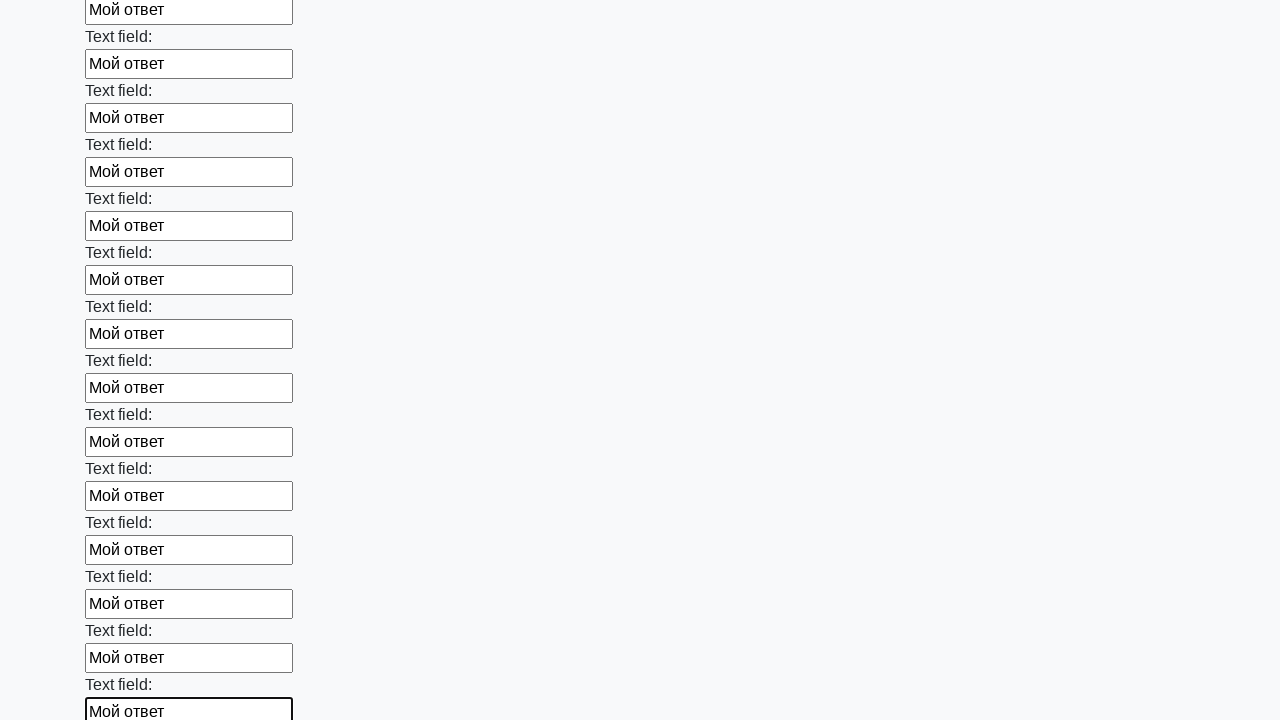

Filled a text input field with 'Мой ответ' on input[type='text'] >> nth=61
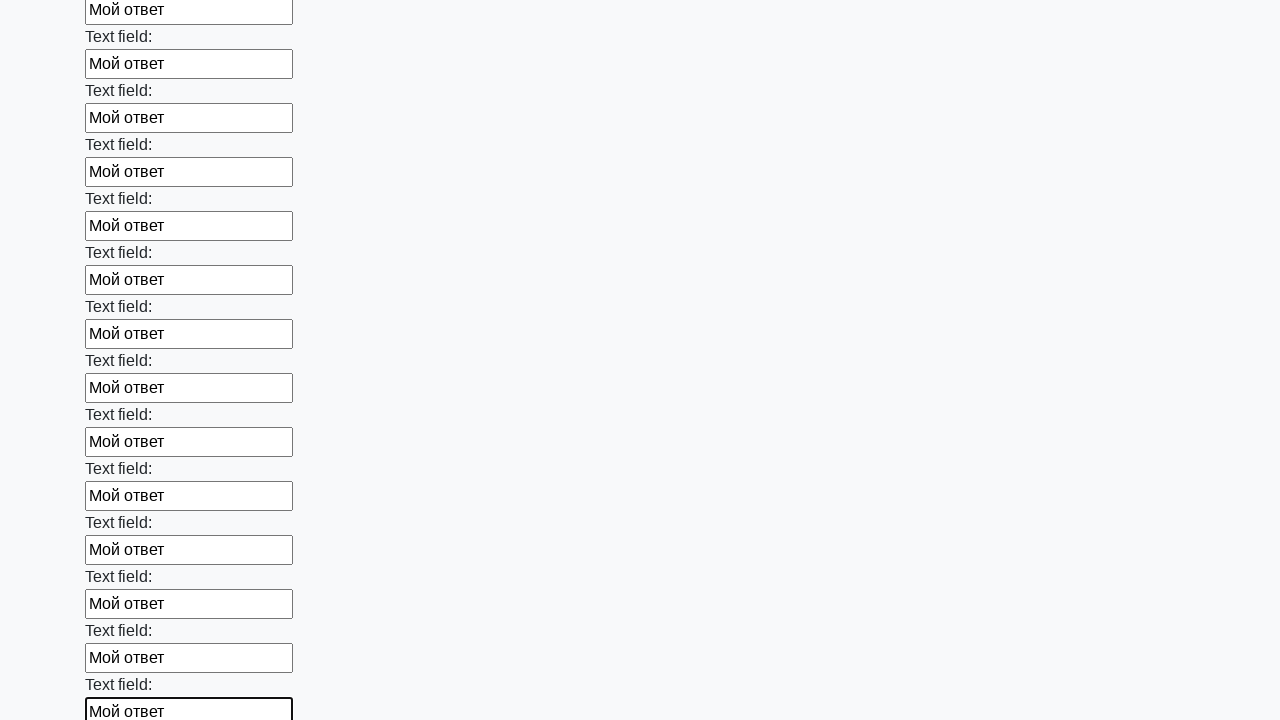

Filled a text input field with 'Мой ответ' on input[type='text'] >> nth=62
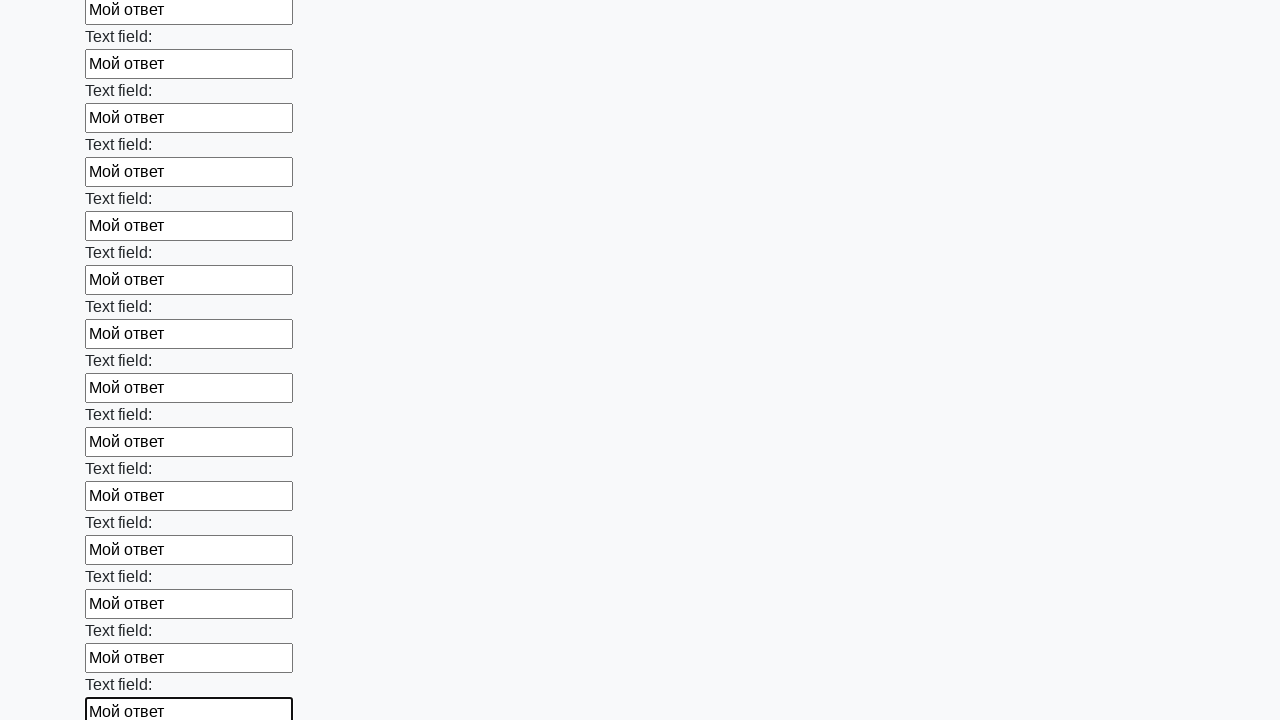

Filled a text input field with 'Мой ответ' on input[type='text'] >> nth=63
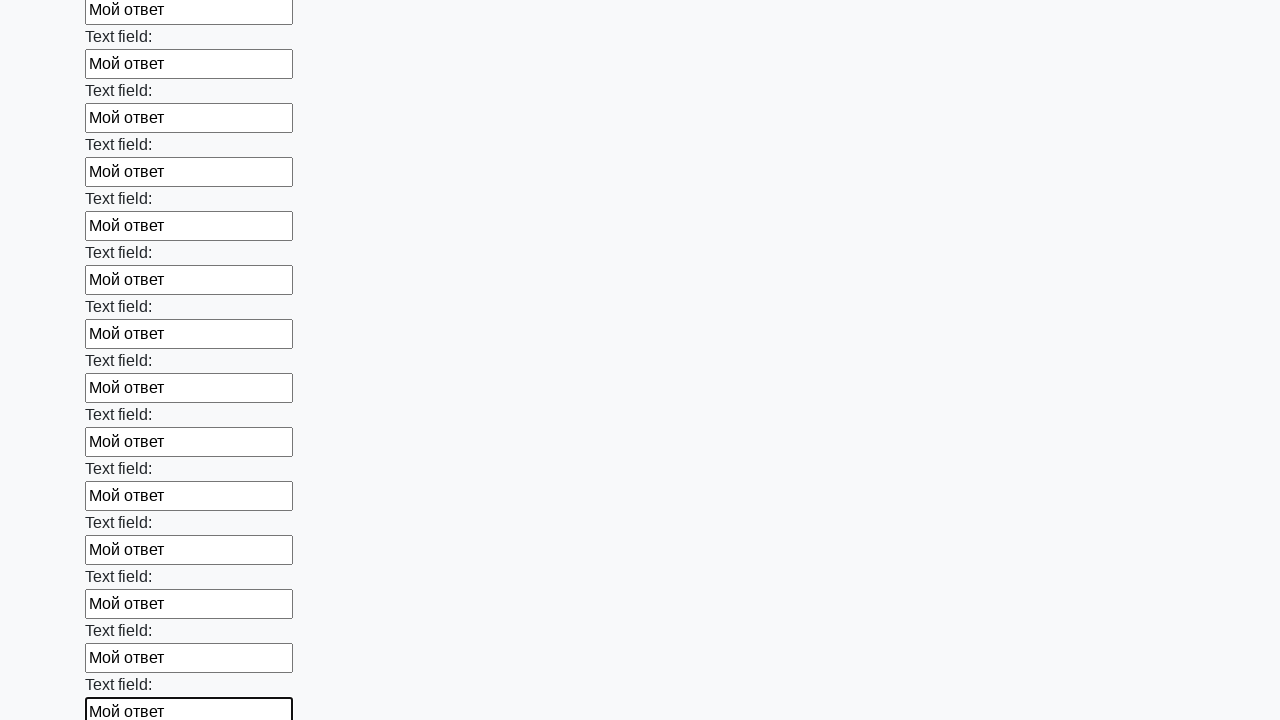

Filled a text input field with 'Мой ответ' on input[type='text'] >> nth=64
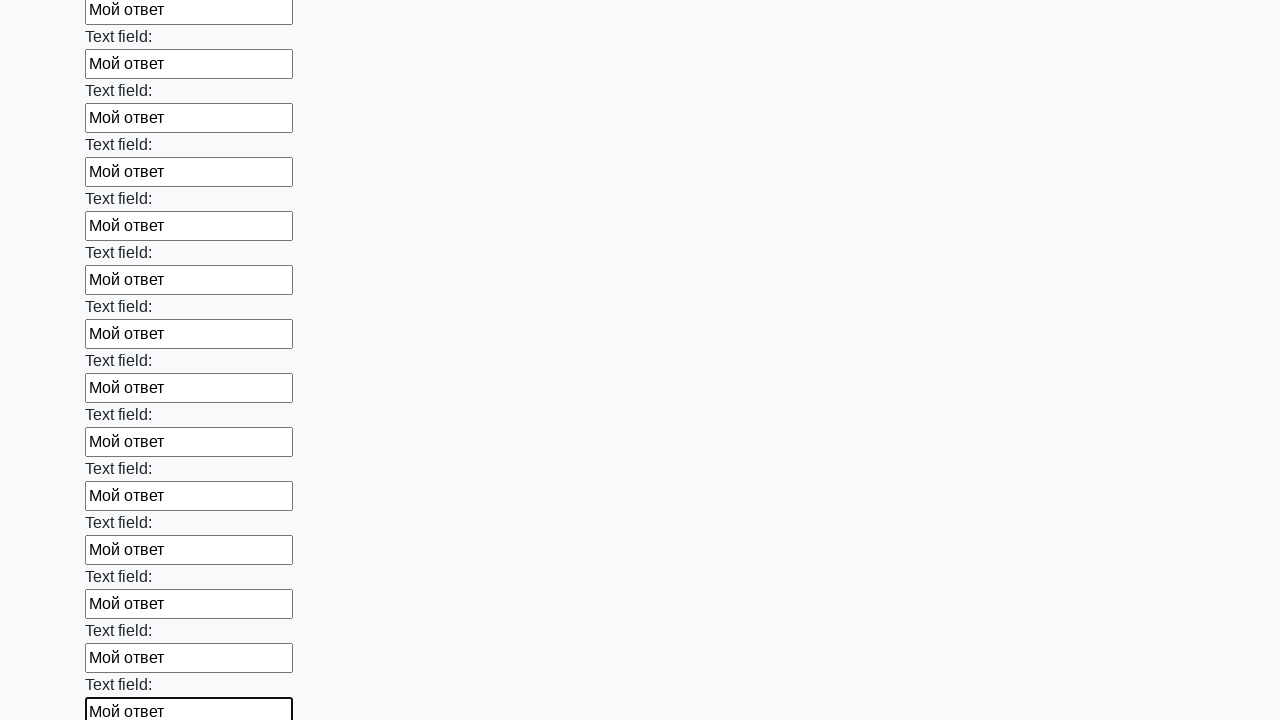

Filled a text input field with 'Мой ответ' on input[type='text'] >> nth=65
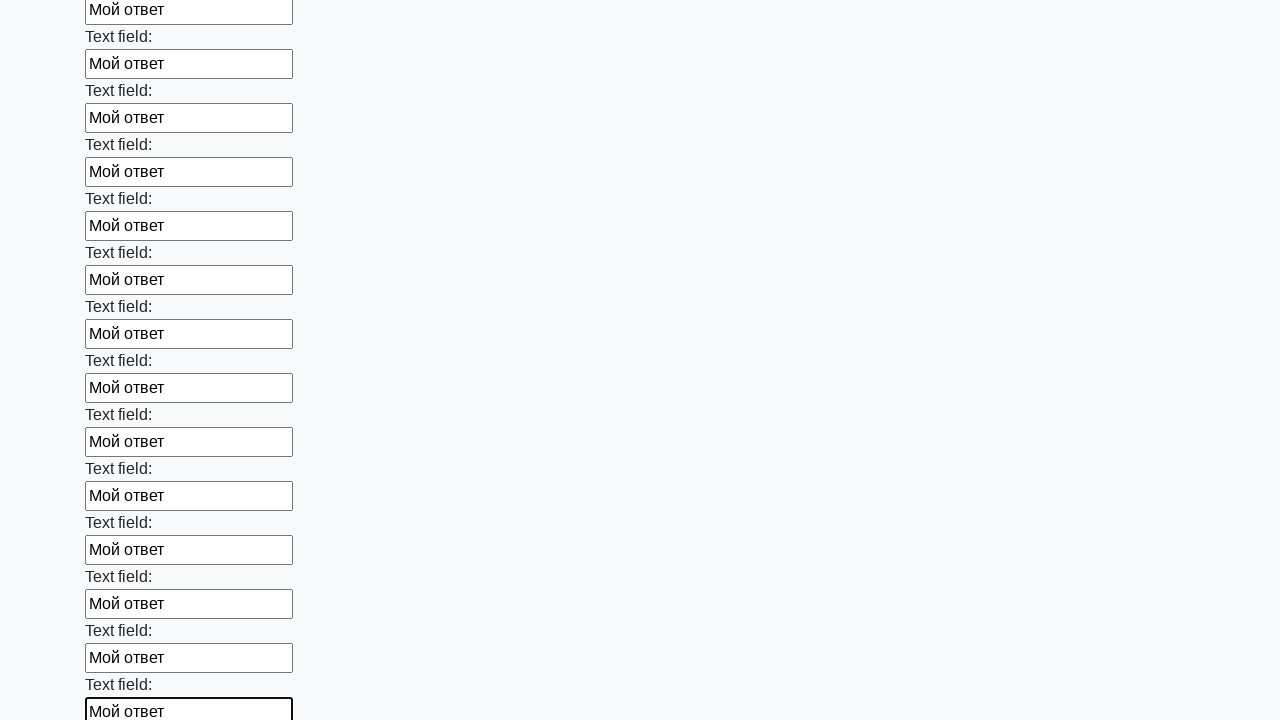

Filled a text input field with 'Мой ответ' on input[type='text'] >> nth=66
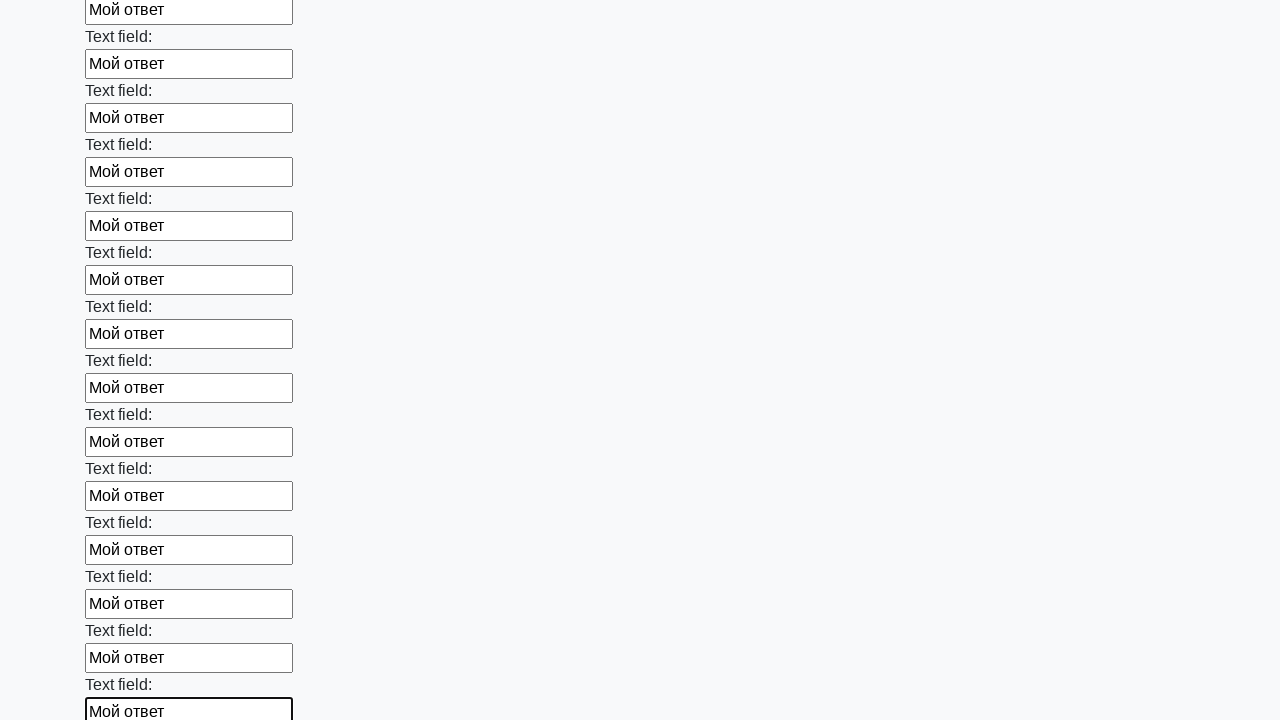

Filled a text input field with 'Мой ответ' on input[type='text'] >> nth=67
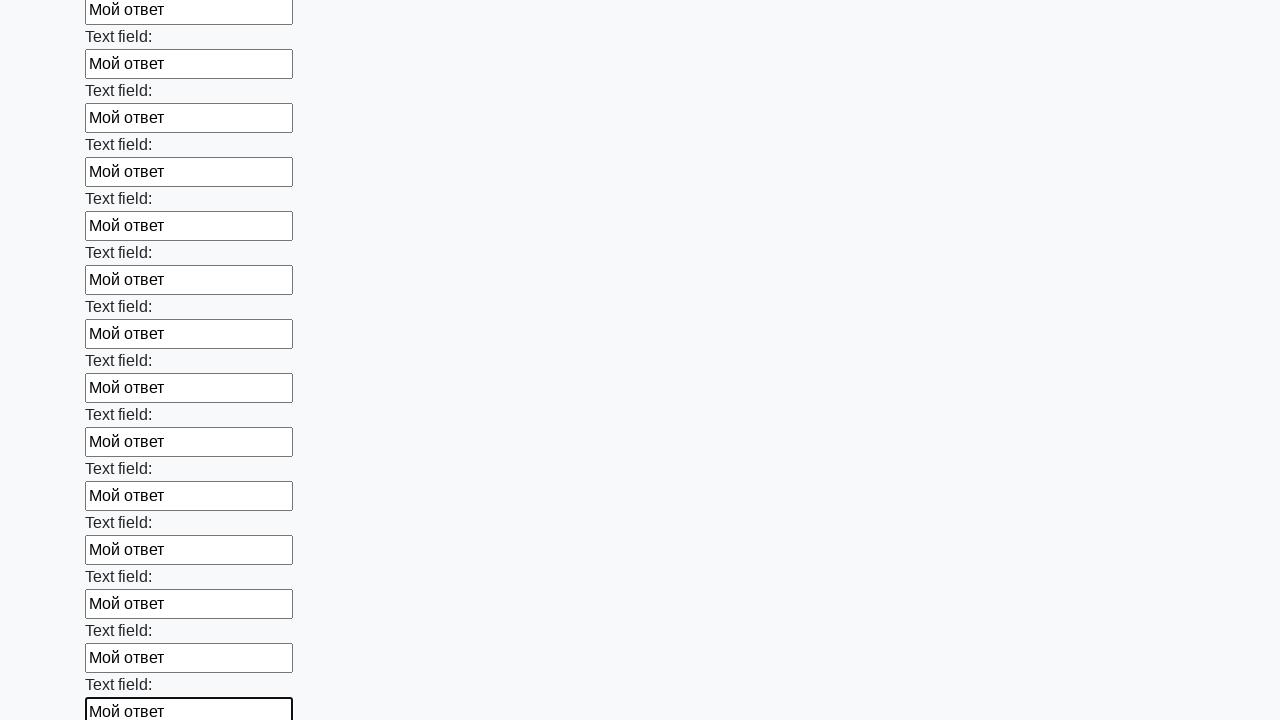

Filled a text input field with 'Мой ответ' on input[type='text'] >> nth=68
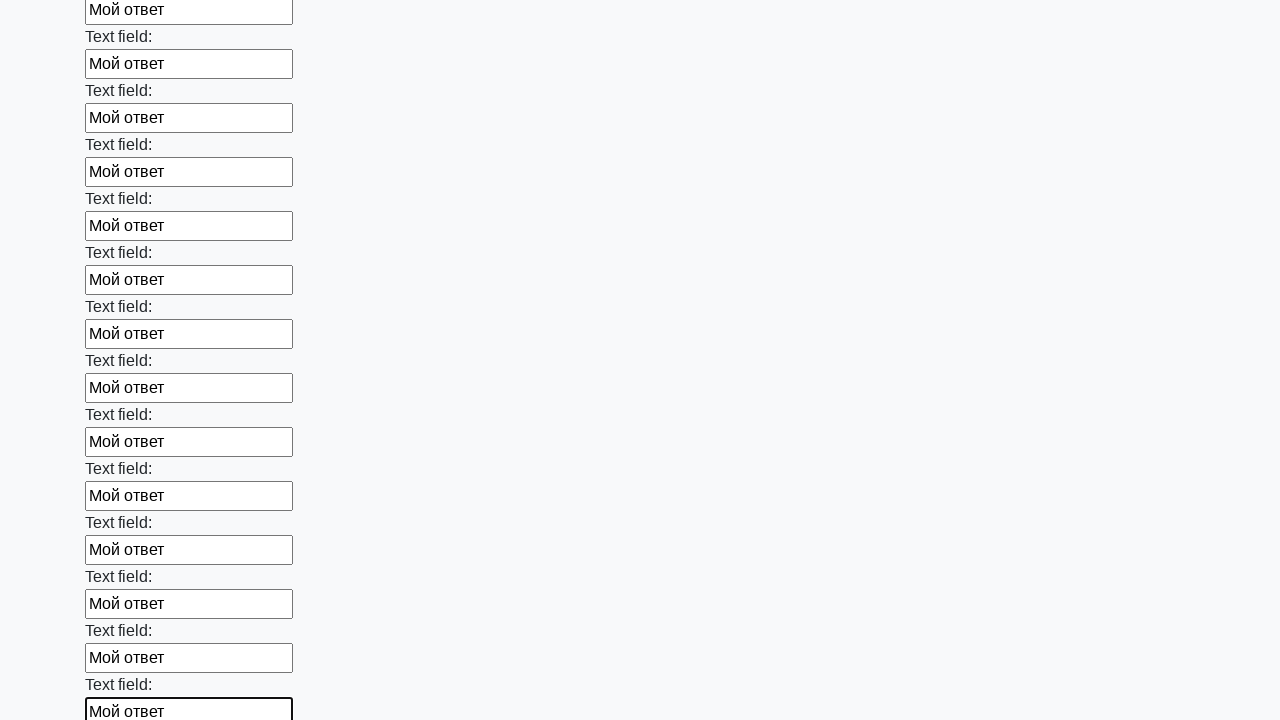

Filled a text input field with 'Мой ответ' on input[type='text'] >> nth=69
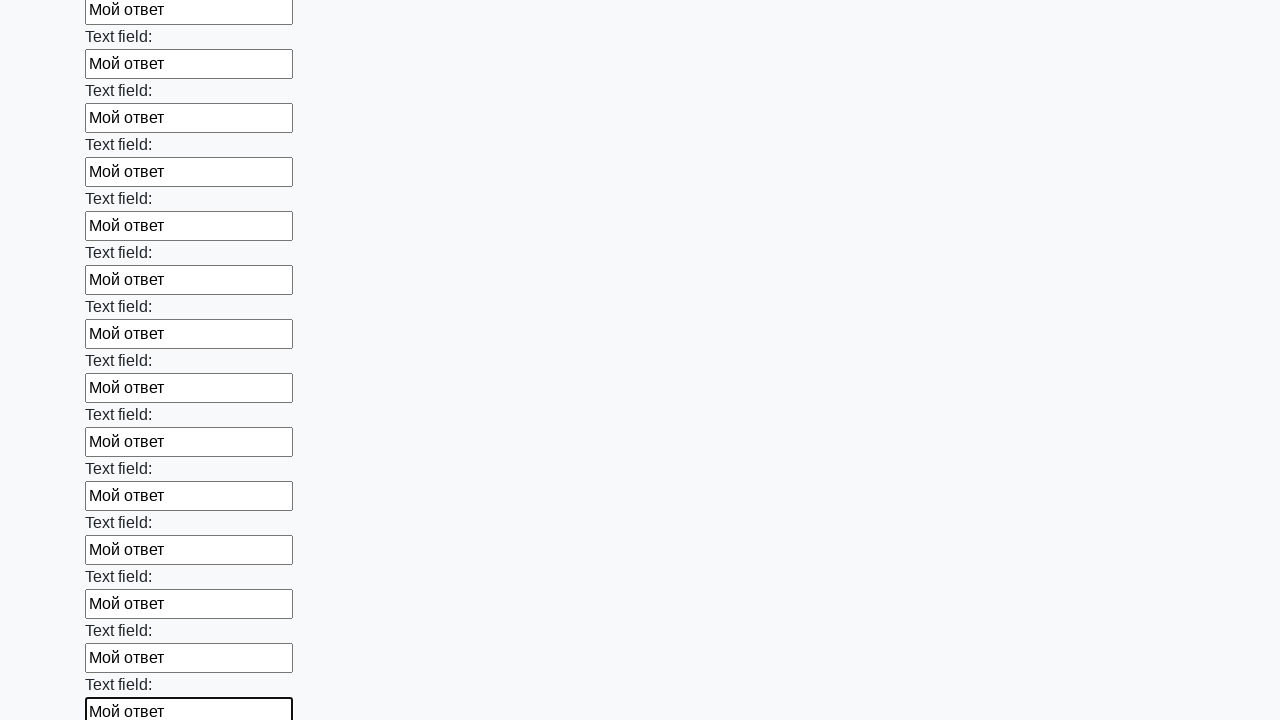

Filled a text input field with 'Мой ответ' on input[type='text'] >> nth=70
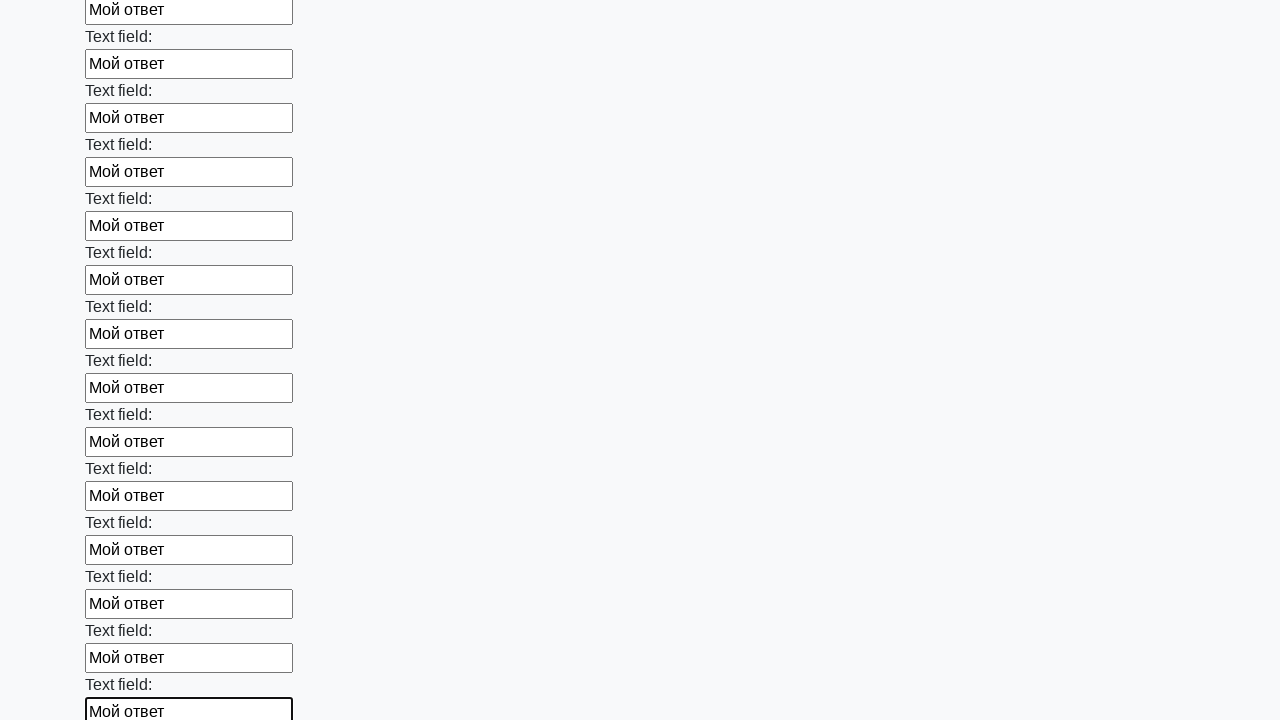

Filled a text input field with 'Мой ответ' on input[type='text'] >> nth=71
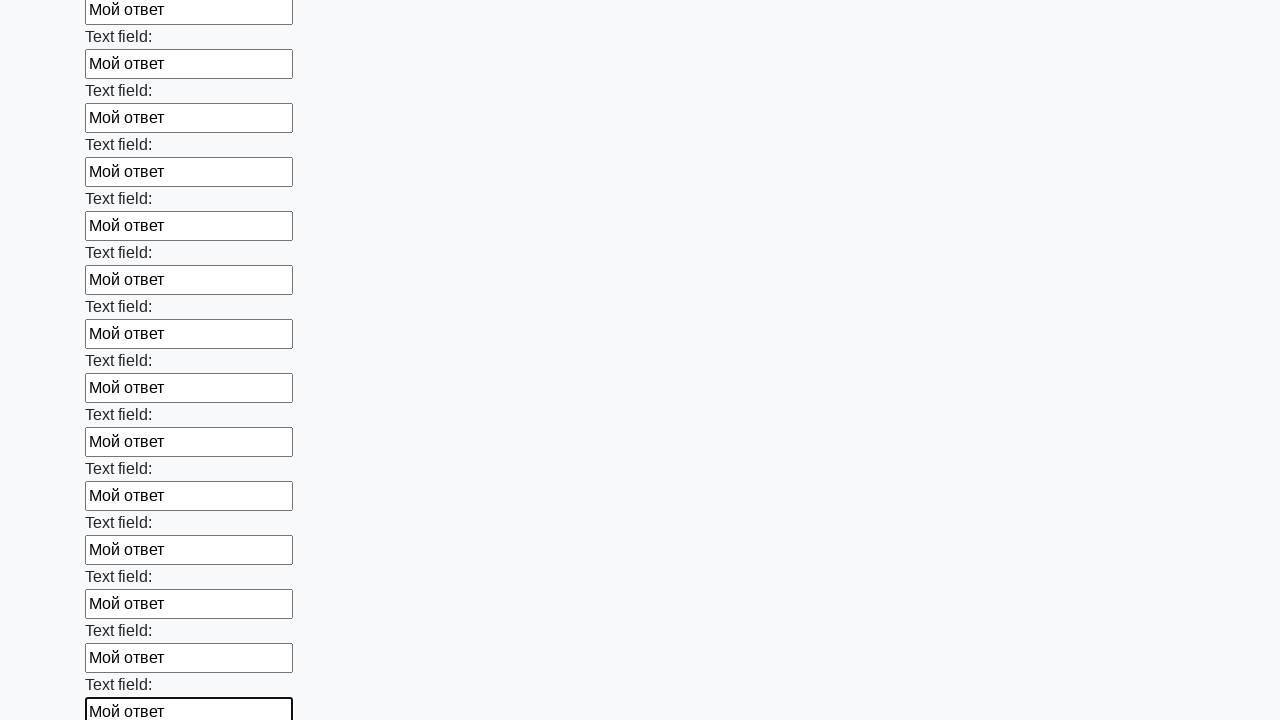

Filled a text input field with 'Мой ответ' on input[type='text'] >> nth=72
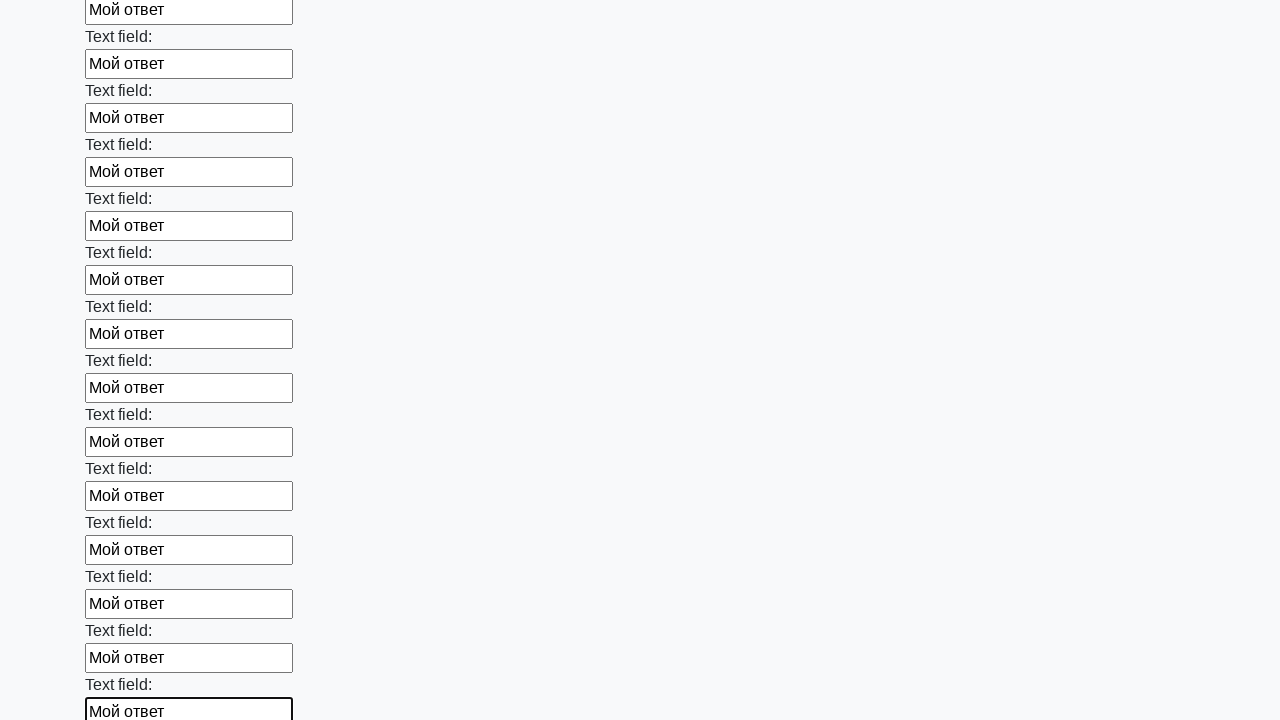

Filled a text input field with 'Мой ответ' on input[type='text'] >> nth=73
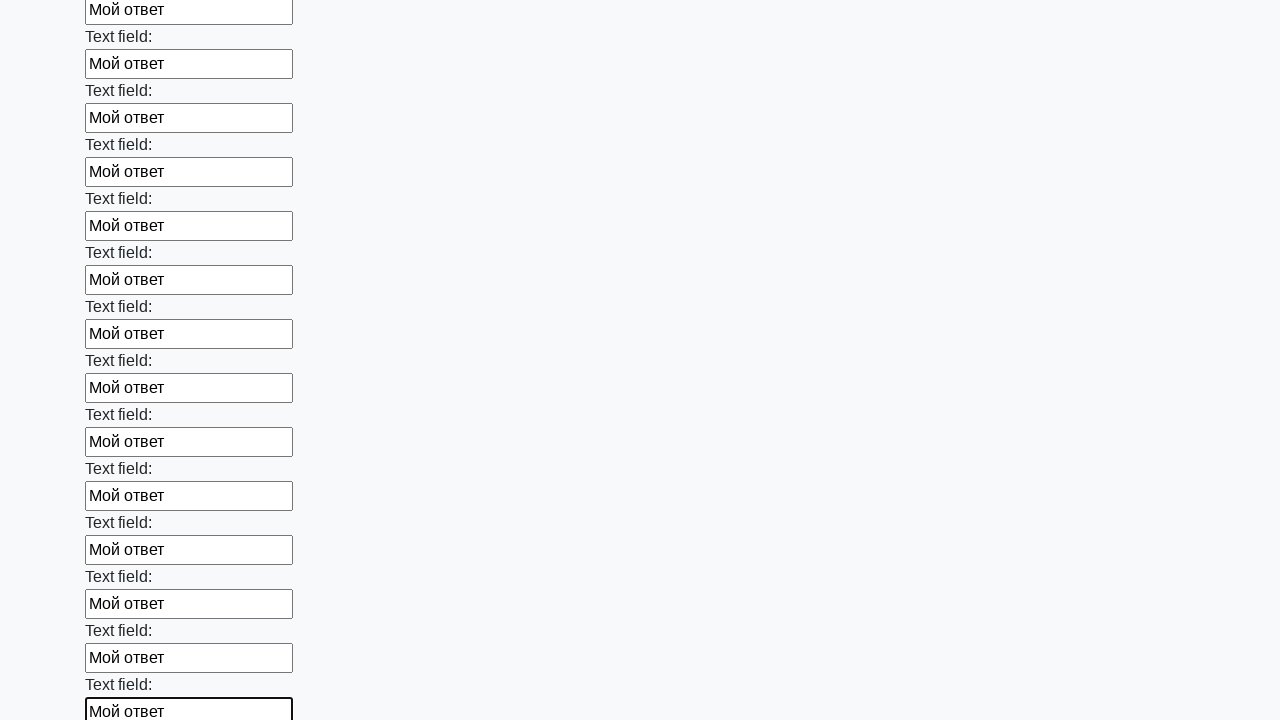

Filled a text input field with 'Мой ответ' on input[type='text'] >> nth=74
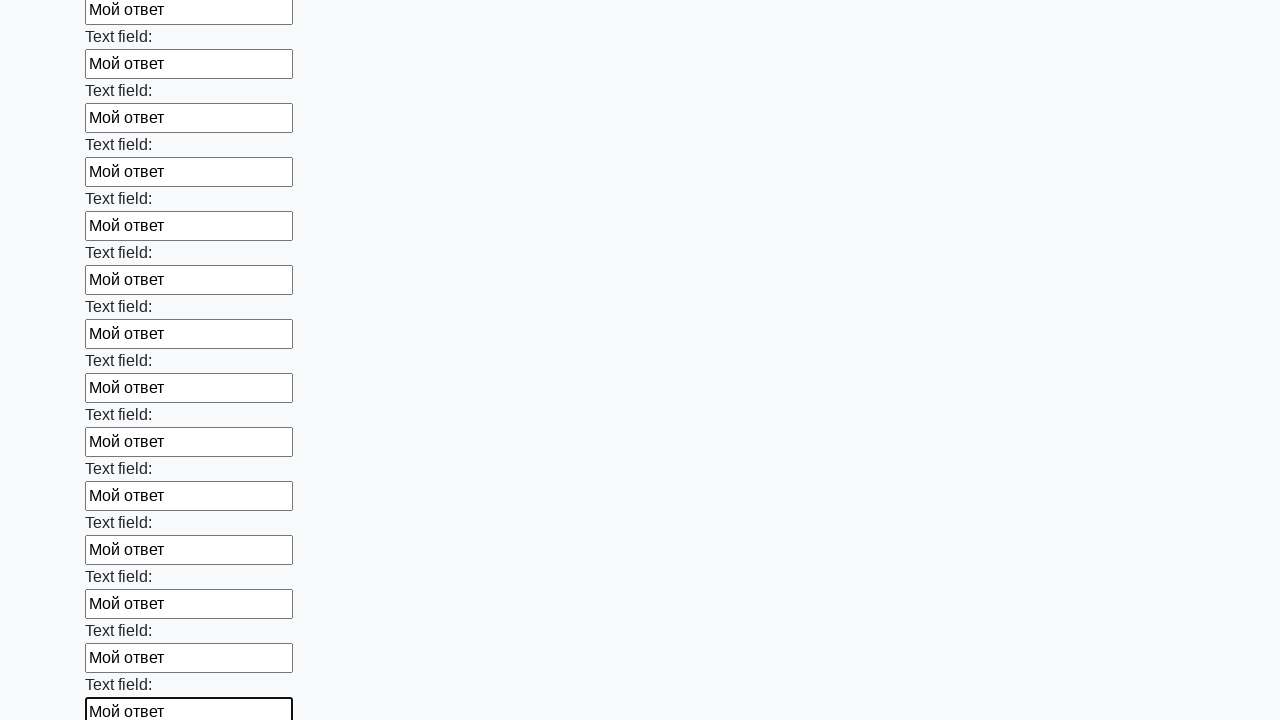

Filled a text input field with 'Мой ответ' on input[type='text'] >> nth=75
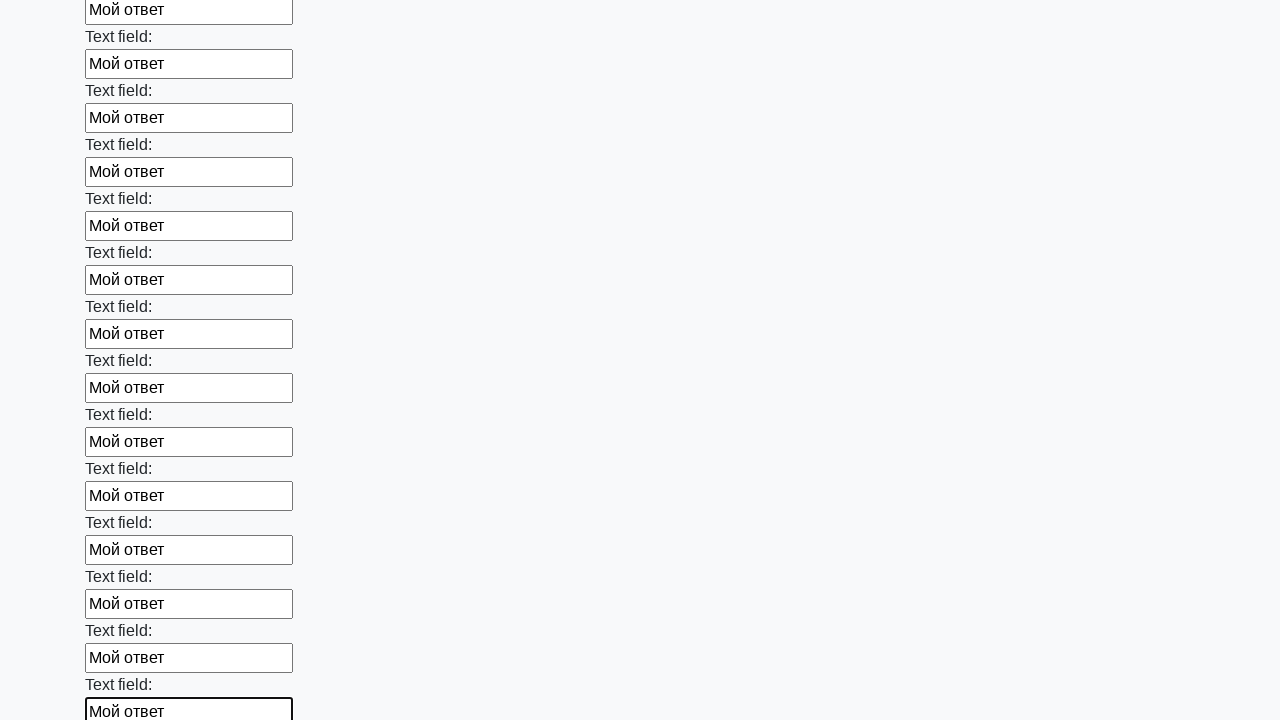

Filled a text input field with 'Мой ответ' on input[type='text'] >> nth=76
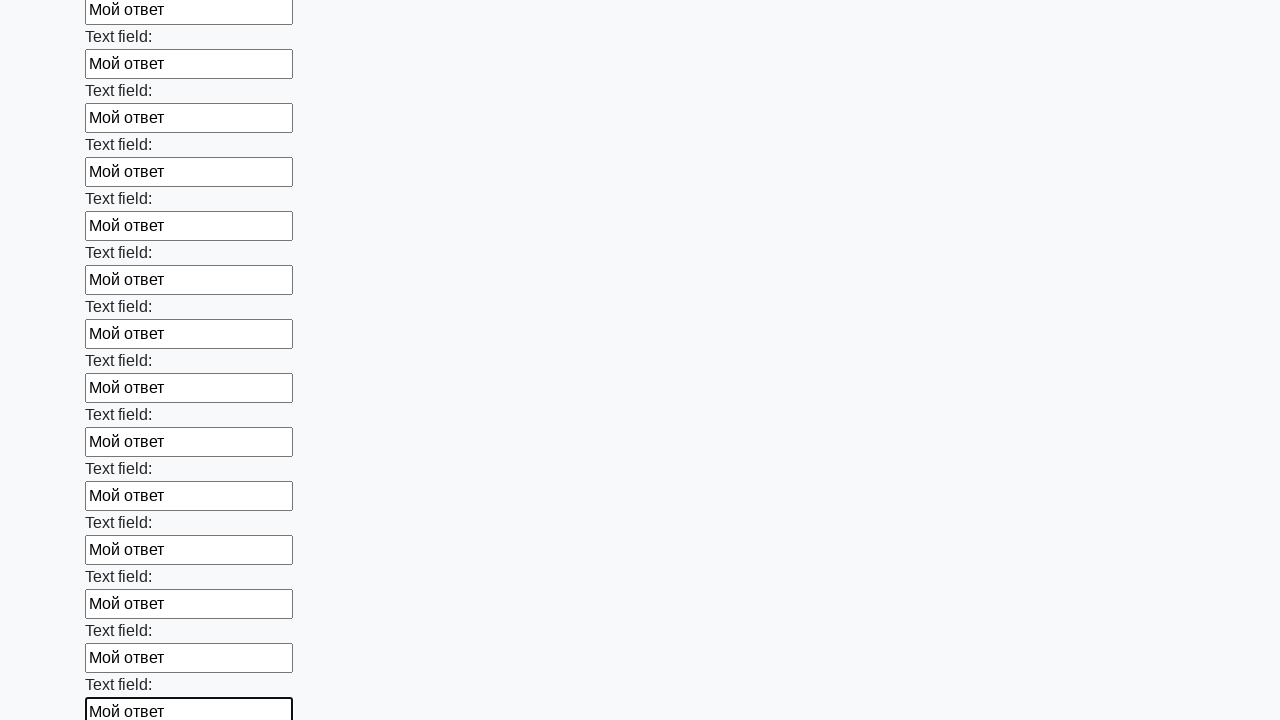

Filled a text input field with 'Мой ответ' on input[type='text'] >> nth=77
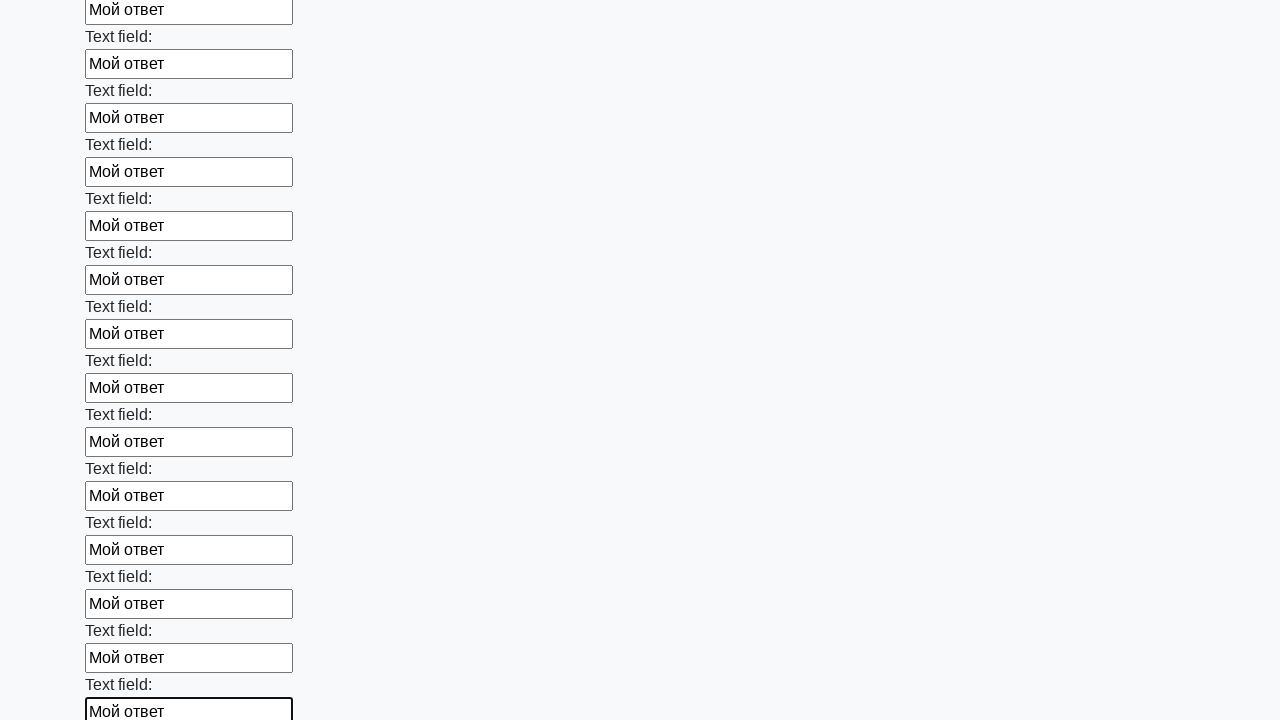

Filled a text input field with 'Мой ответ' on input[type='text'] >> nth=78
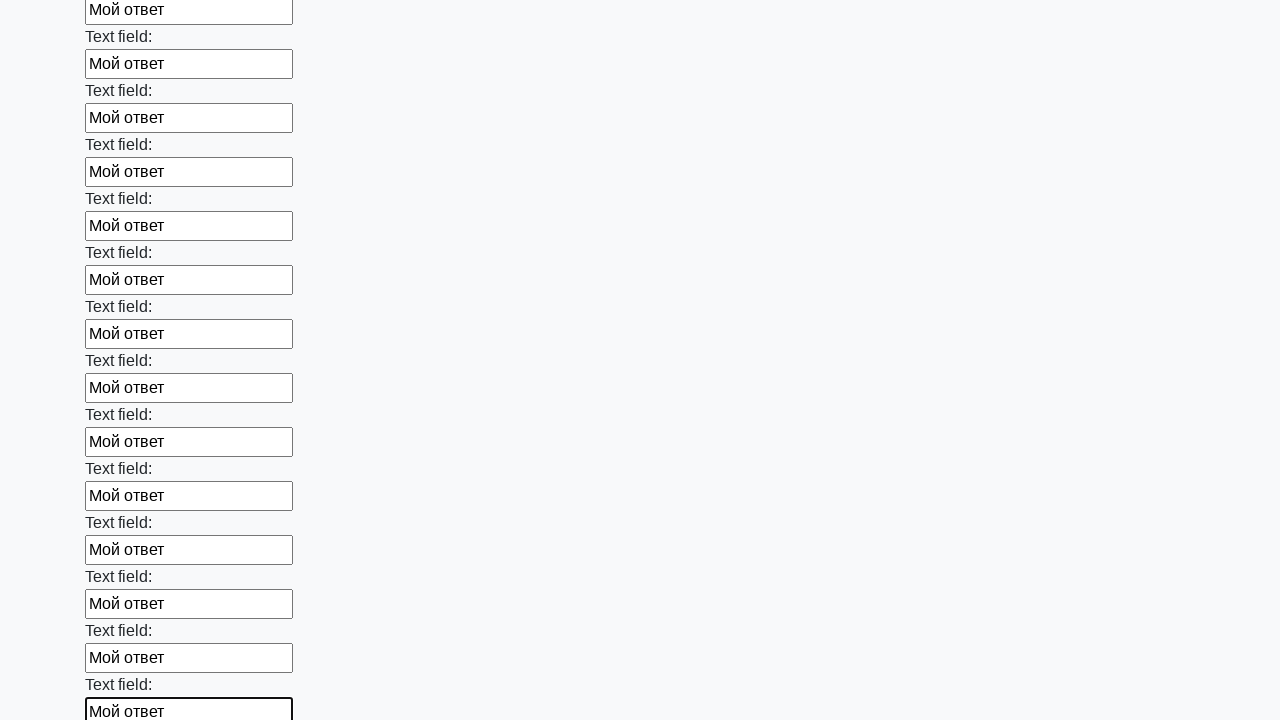

Filled a text input field with 'Мой ответ' on input[type='text'] >> nth=79
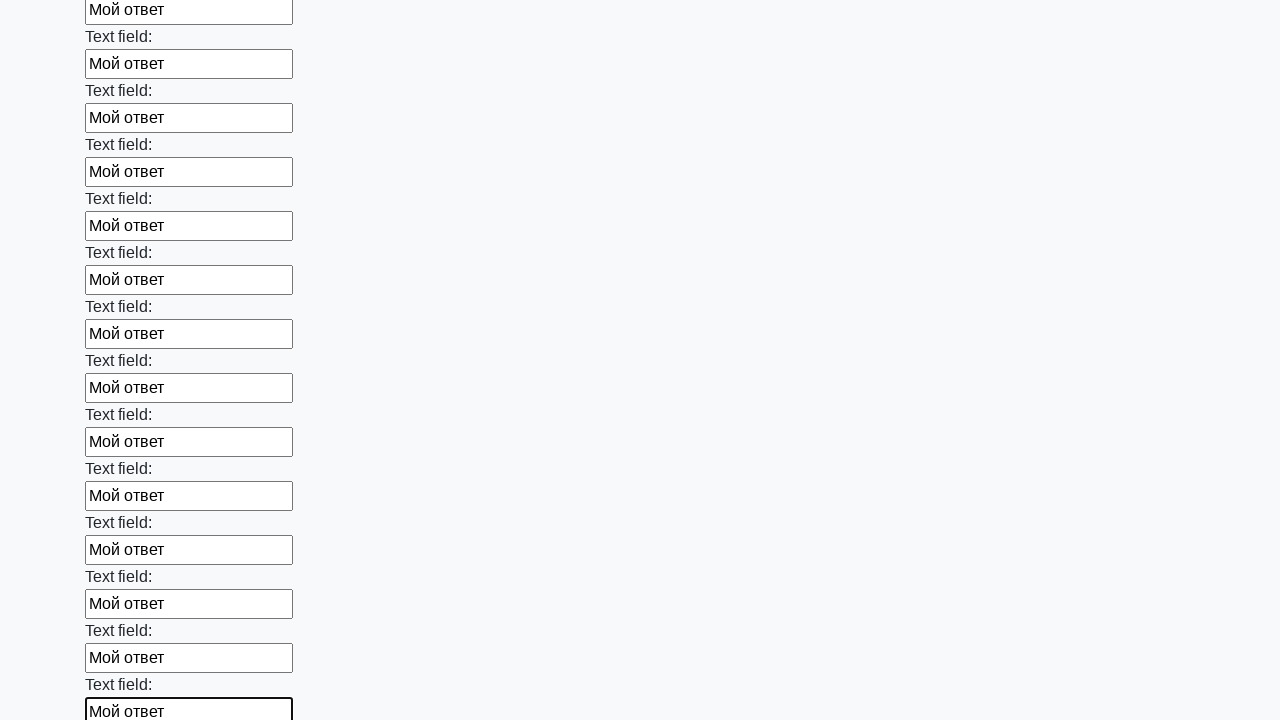

Filled a text input field with 'Мой ответ' on input[type='text'] >> nth=80
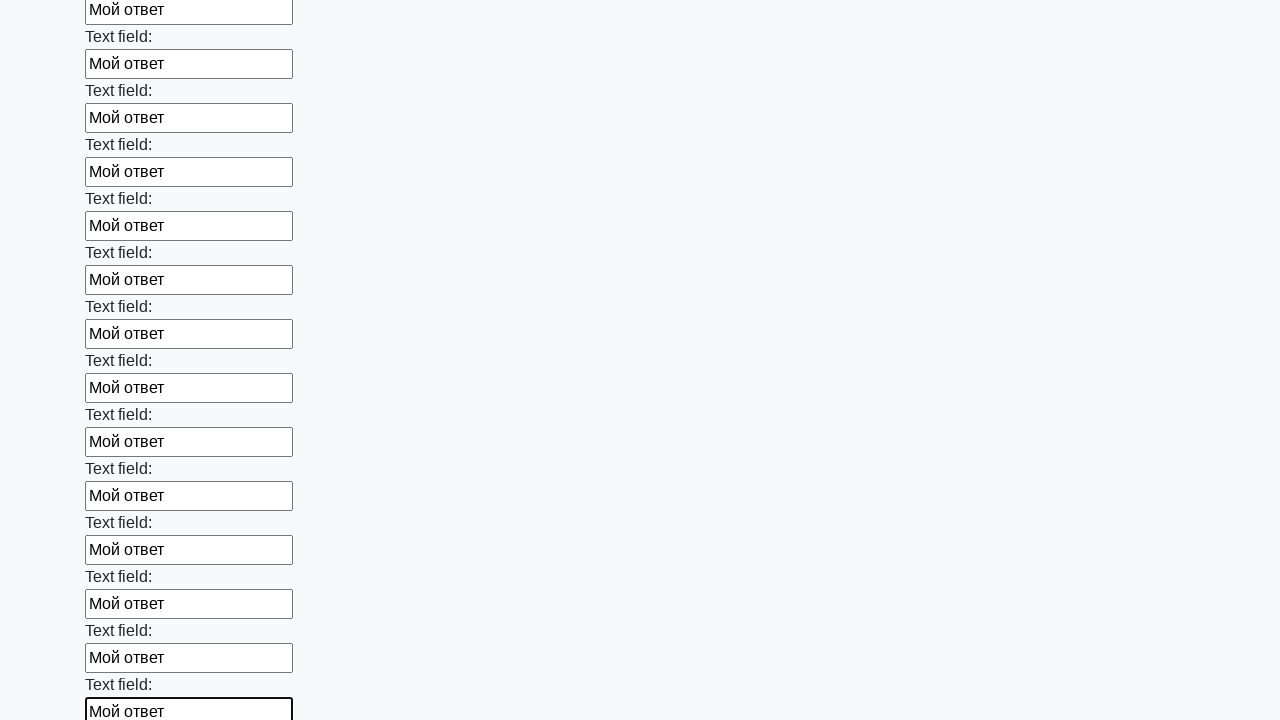

Filled a text input field with 'Мой ответ' on input[type='text'] >> nth=81
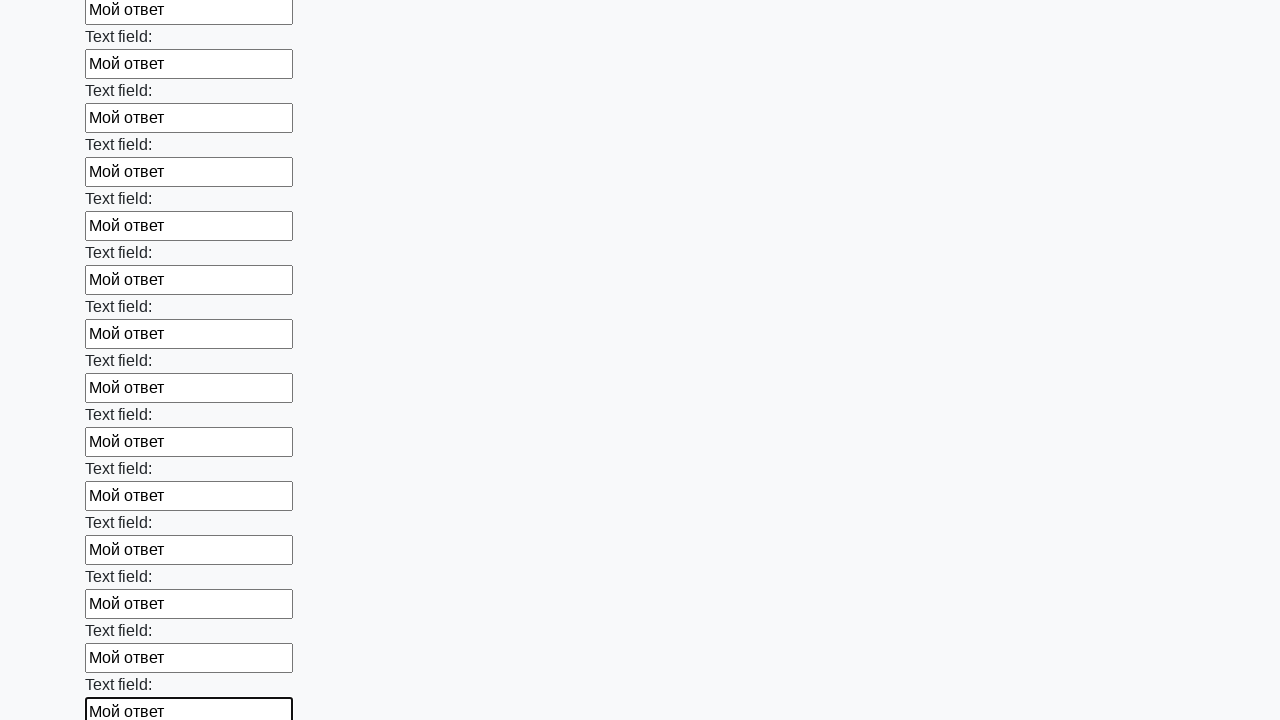

Filled a text input field with 'Мой ответ' on input[type='text'] >> nth=82
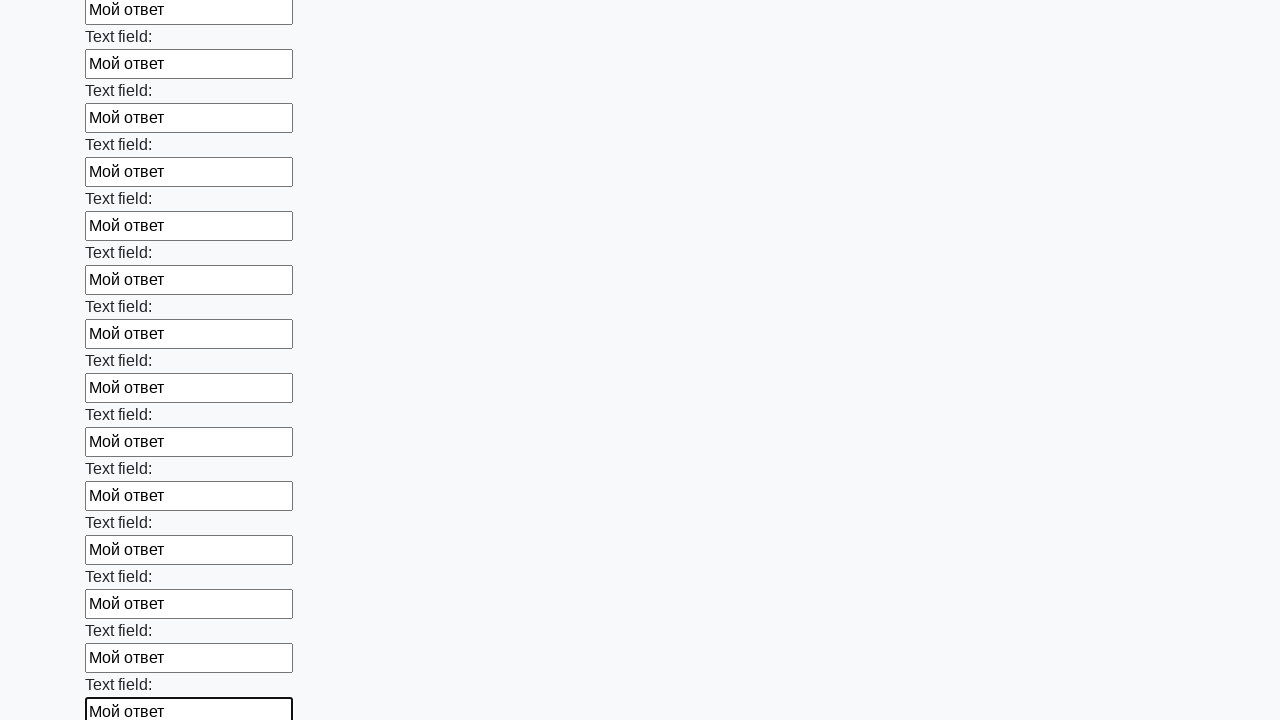

Filled a text input field with 'Мой ответ' on input[type='text'] >> nth=83
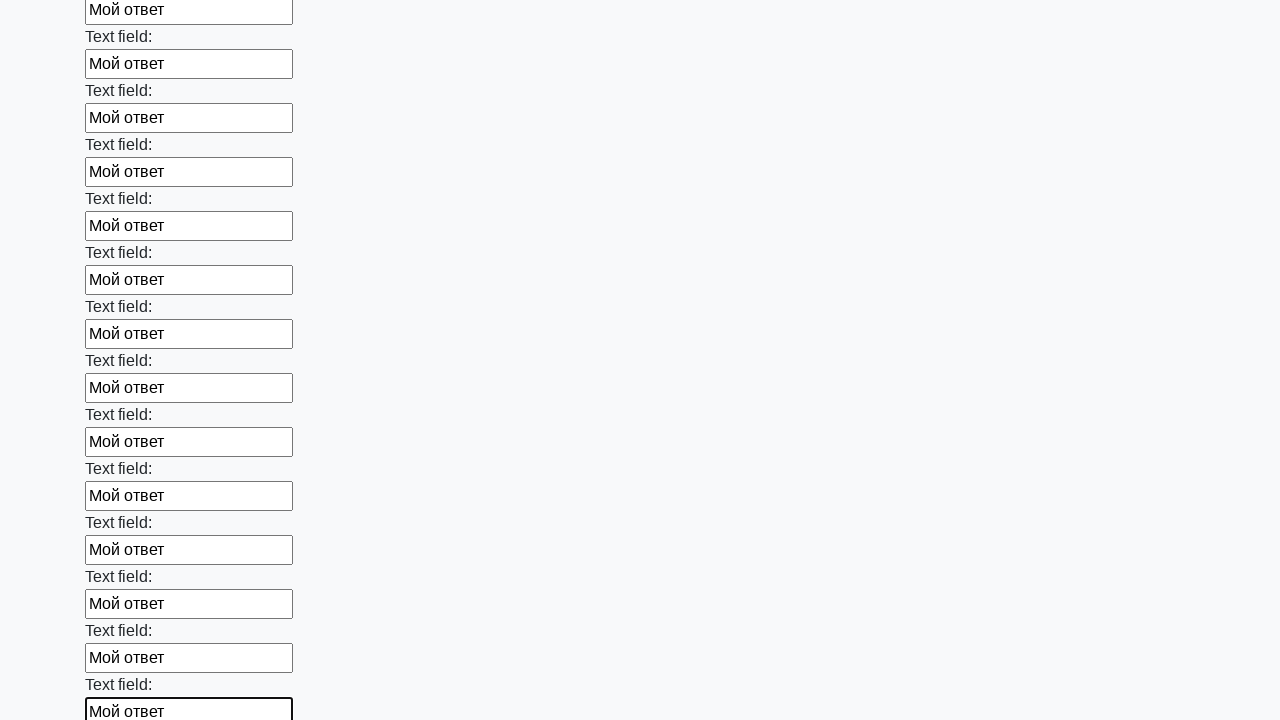

Filled a text input field with 'Мой ответ' on input[type='text'] >> nth=84
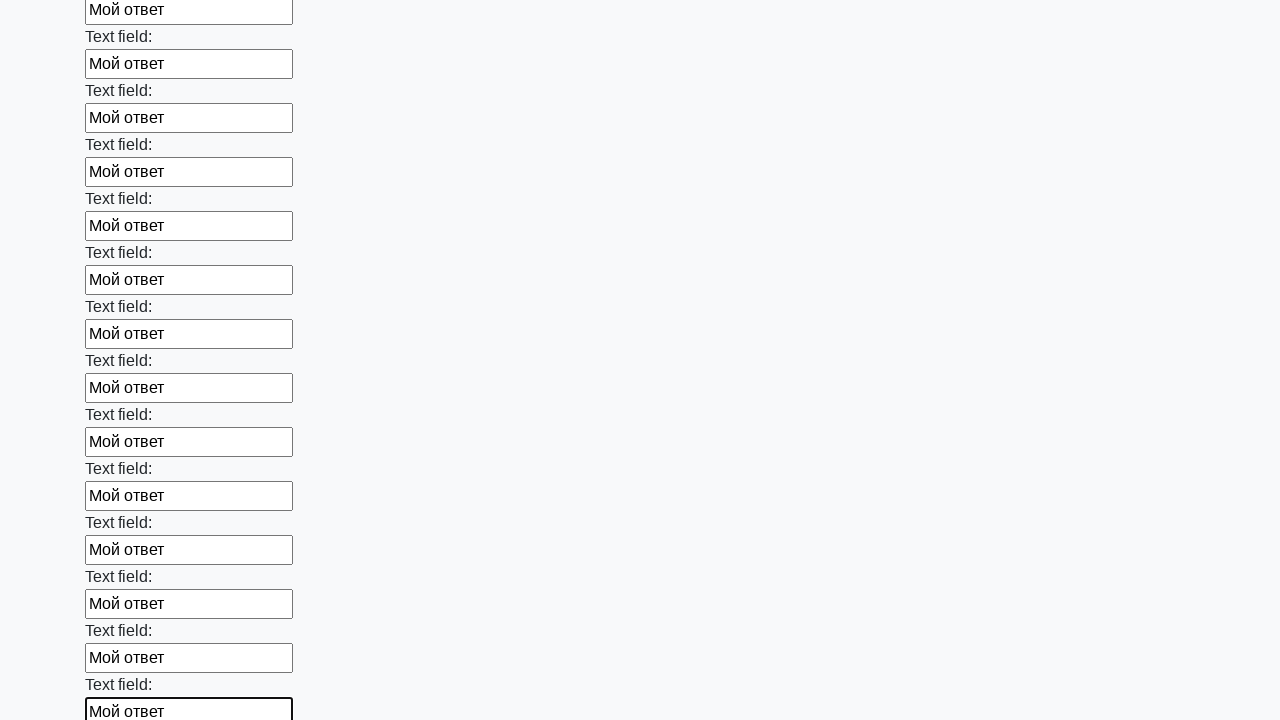

Filled a text input field with 'Мой ответ' on input[type='text'] >> nth=85
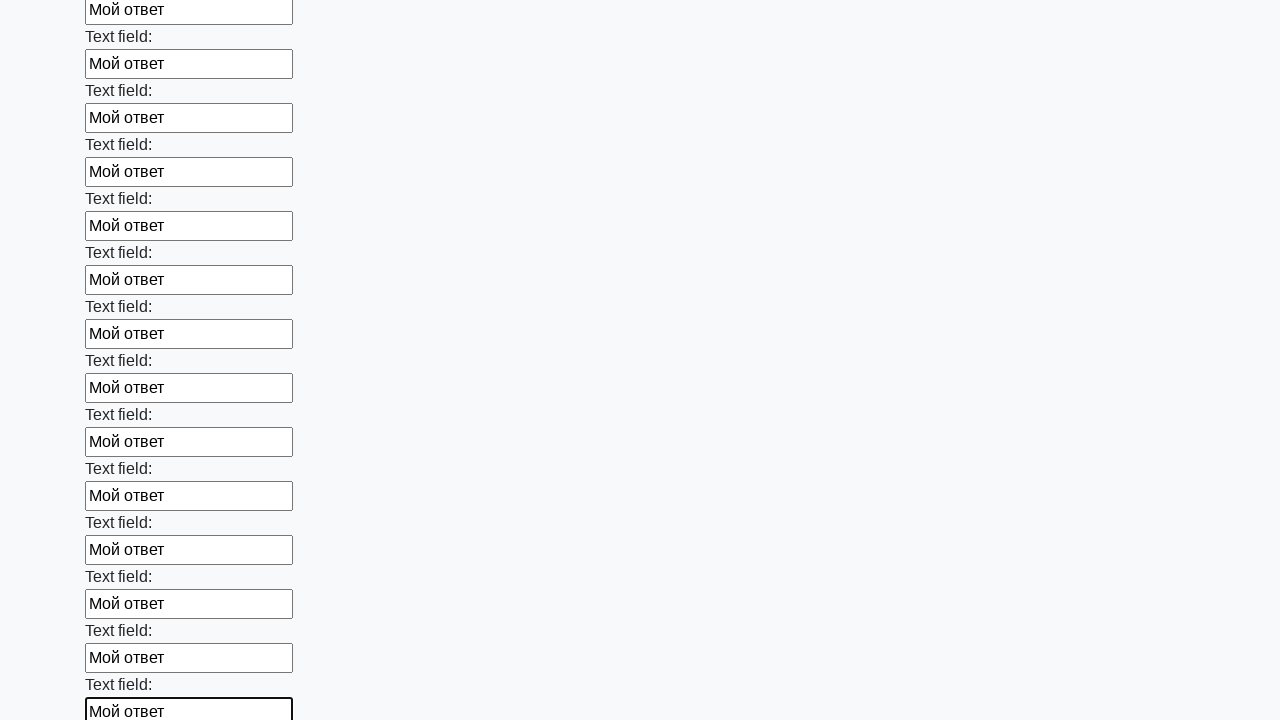

Filled a text input field with 'Мой ответ' on input[type='text'] >> nth=86
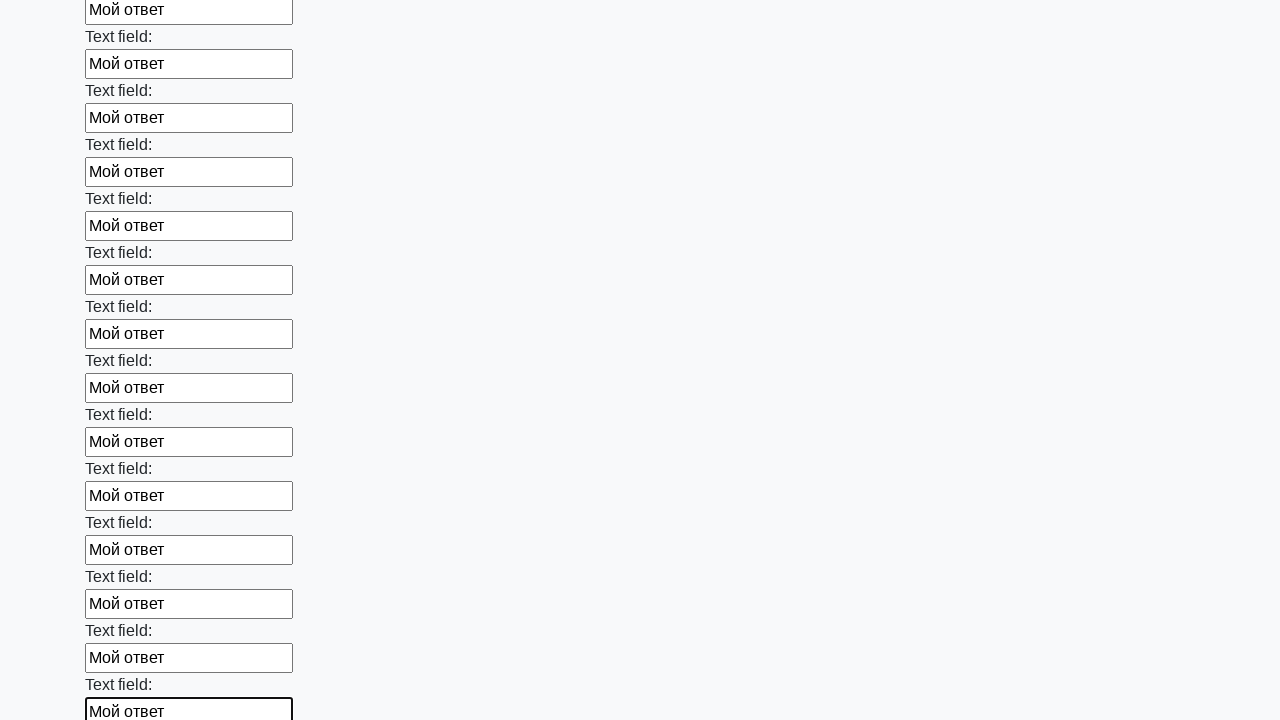

Filled a text input field with 'Мой ответ' on input[type='text'] >> nth=87
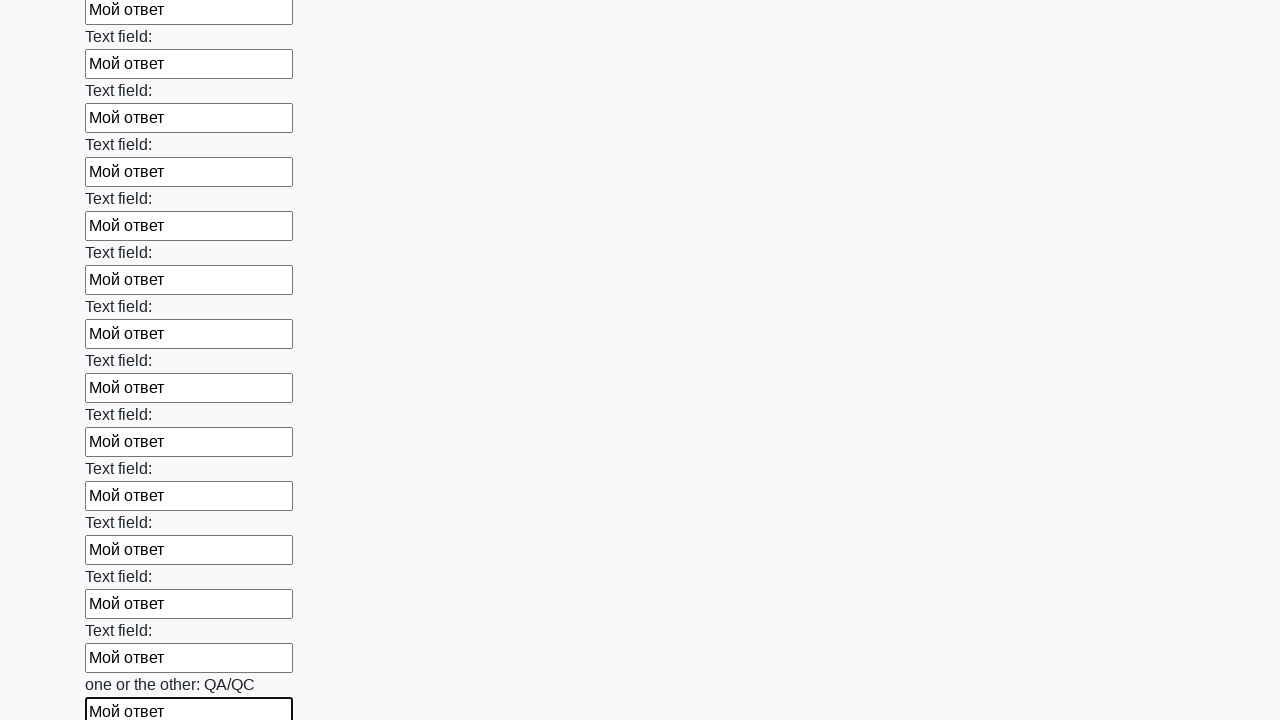

Filled a text input field with 'Мой ответ' on input[type='text'] >> nth=88
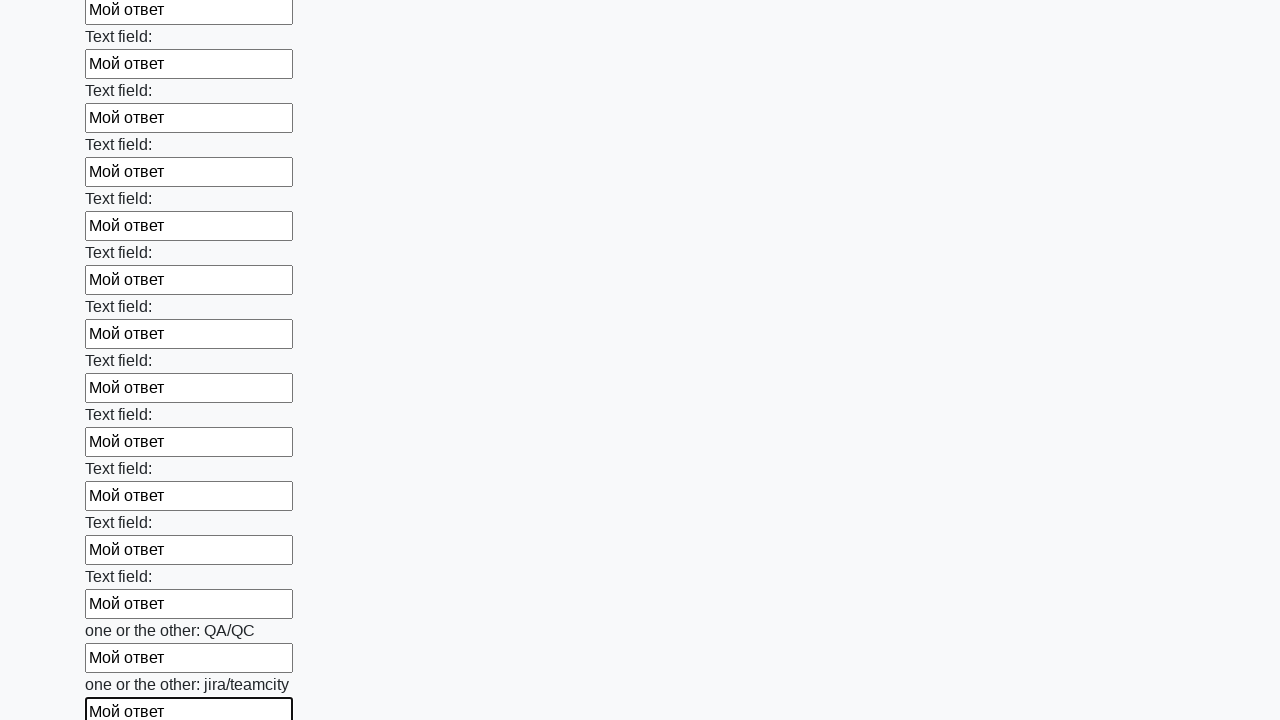

Filled a text input field with 'Мой ответ' on input[type='text'] >> nth=89
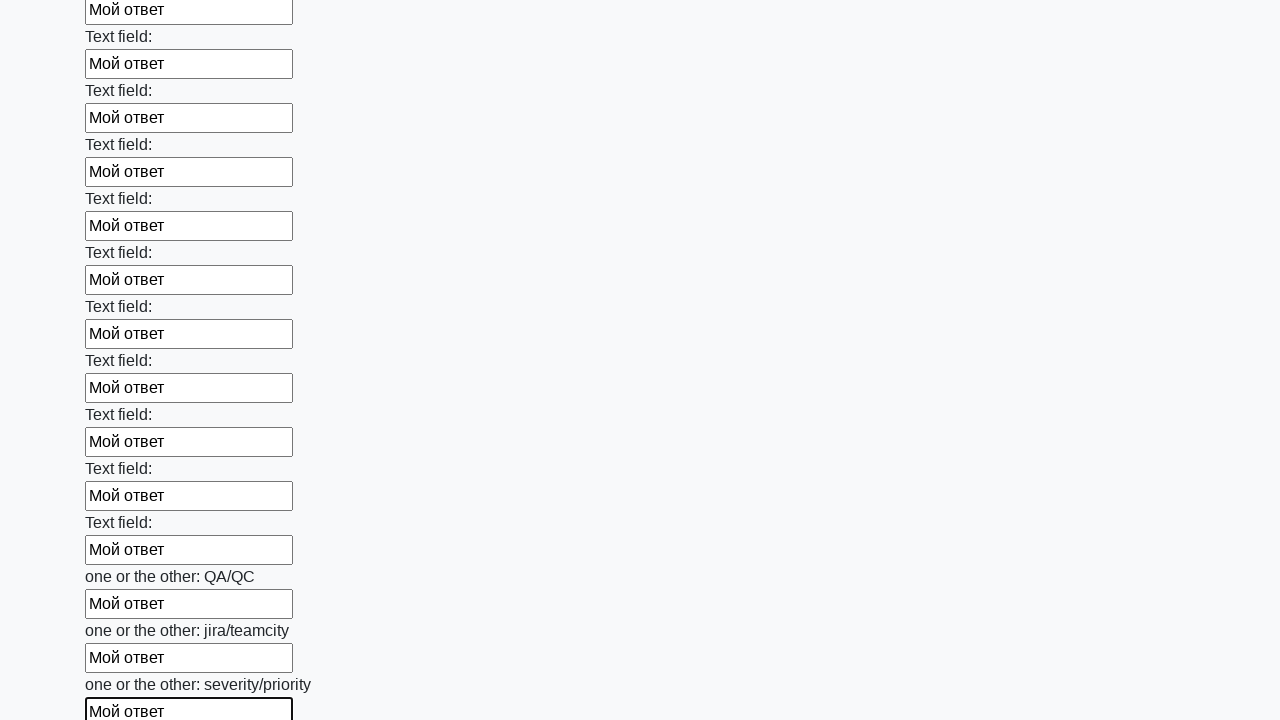

Filled a text input field with 'Мой ответ' on input[type='text'] >> nth=90
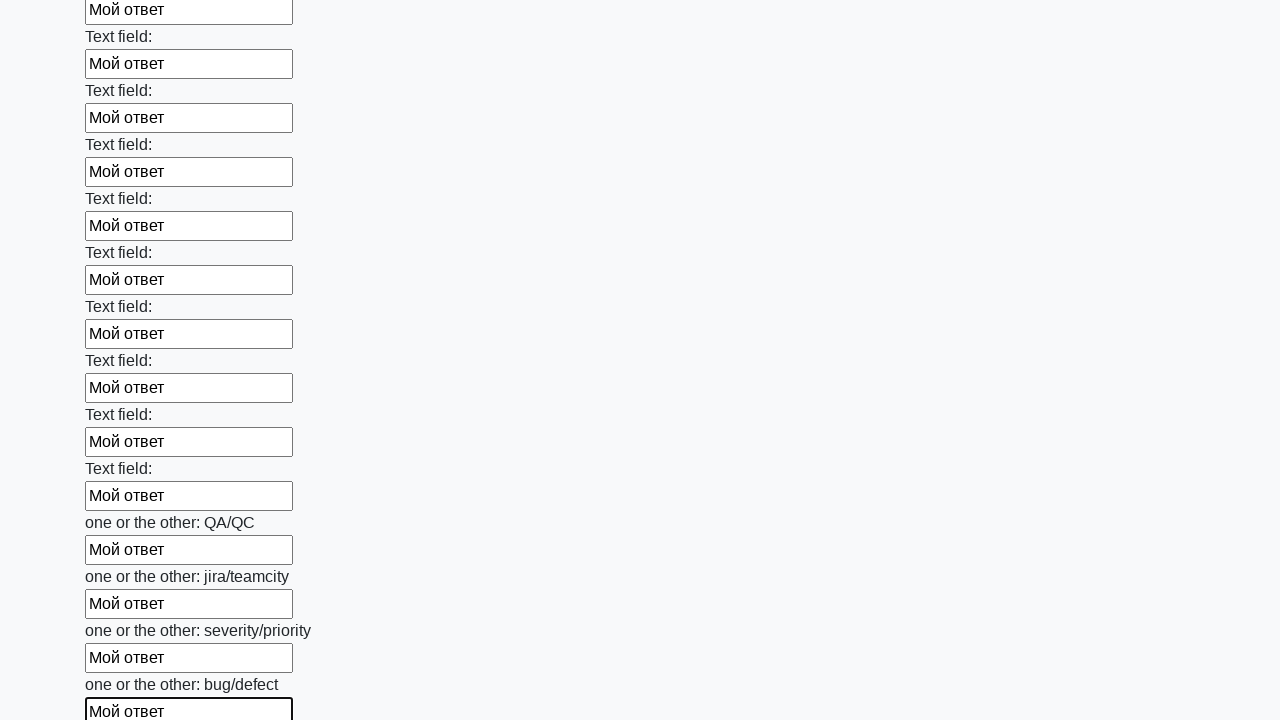

Filled a text input field with 'Мой ответ' on input[type='text'] >> nth=91
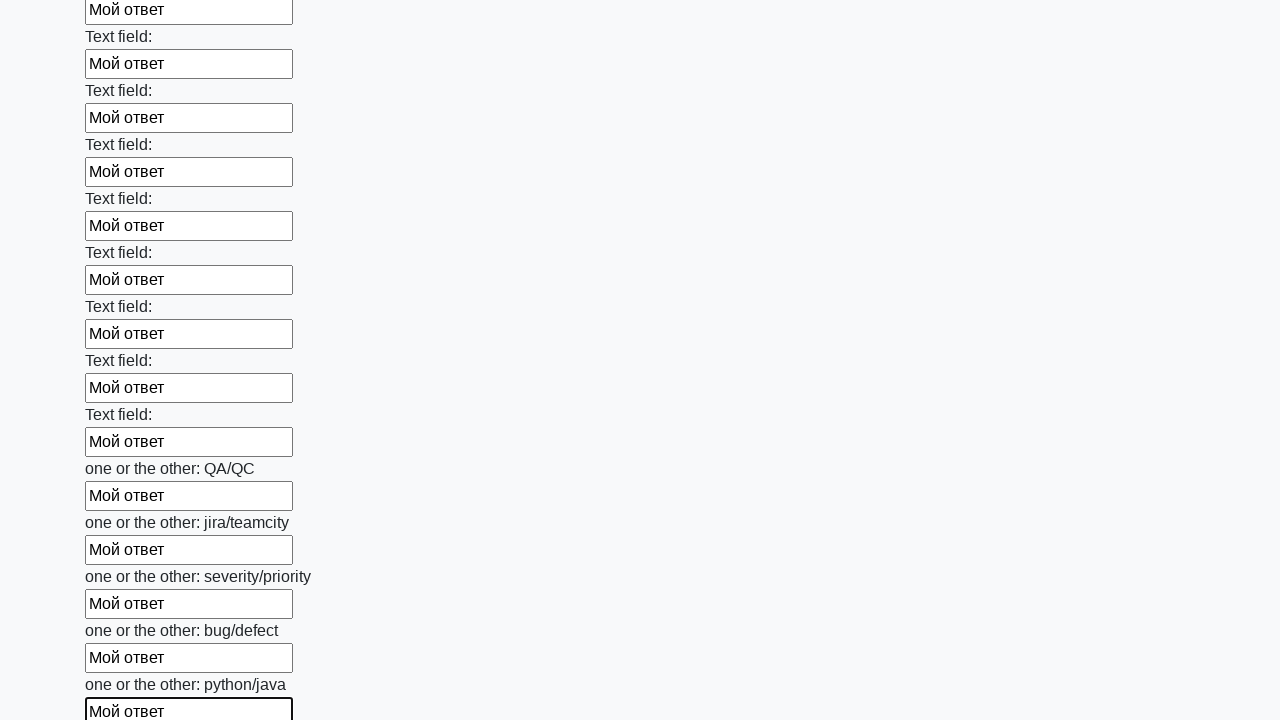

Filled a text input field with 'Мой ответ' on input[type='text'] >> nth=92
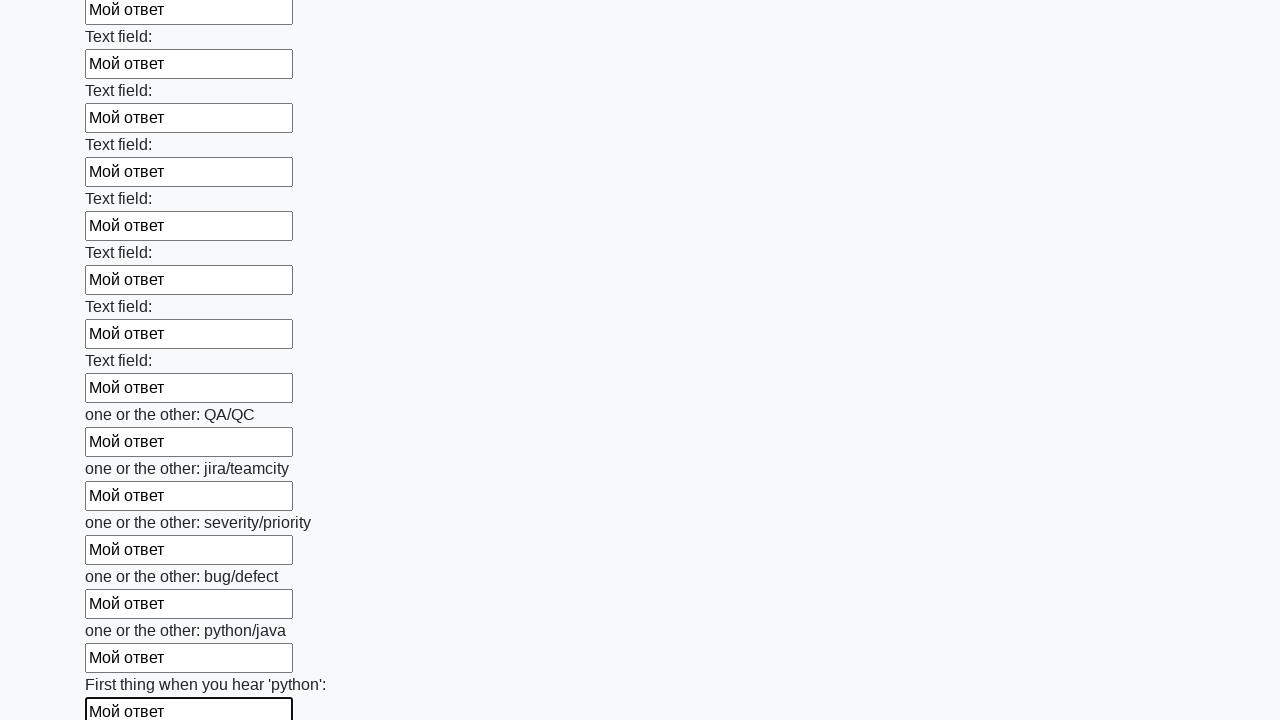

Filled a text input field with 'Мой ответ' on input[type='text'] >> nth=93
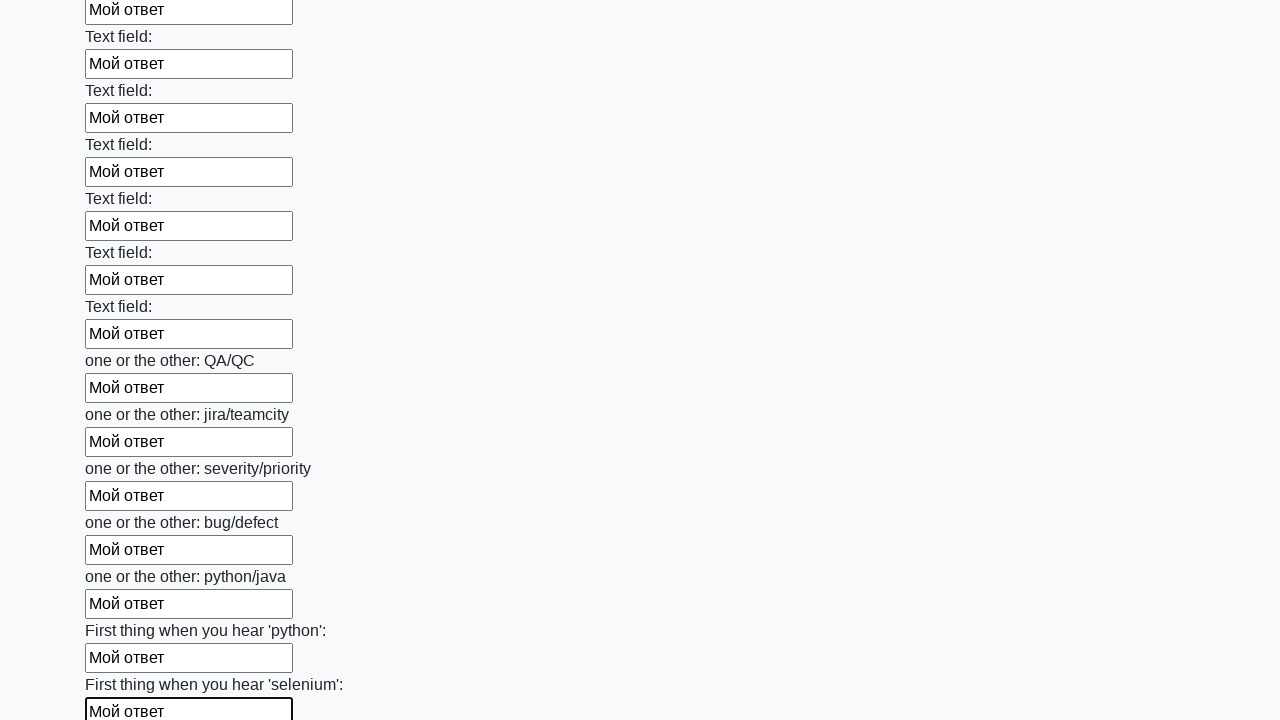

Filled a text input field with 'Мой ответ' on input[type='text'] >> nth=94
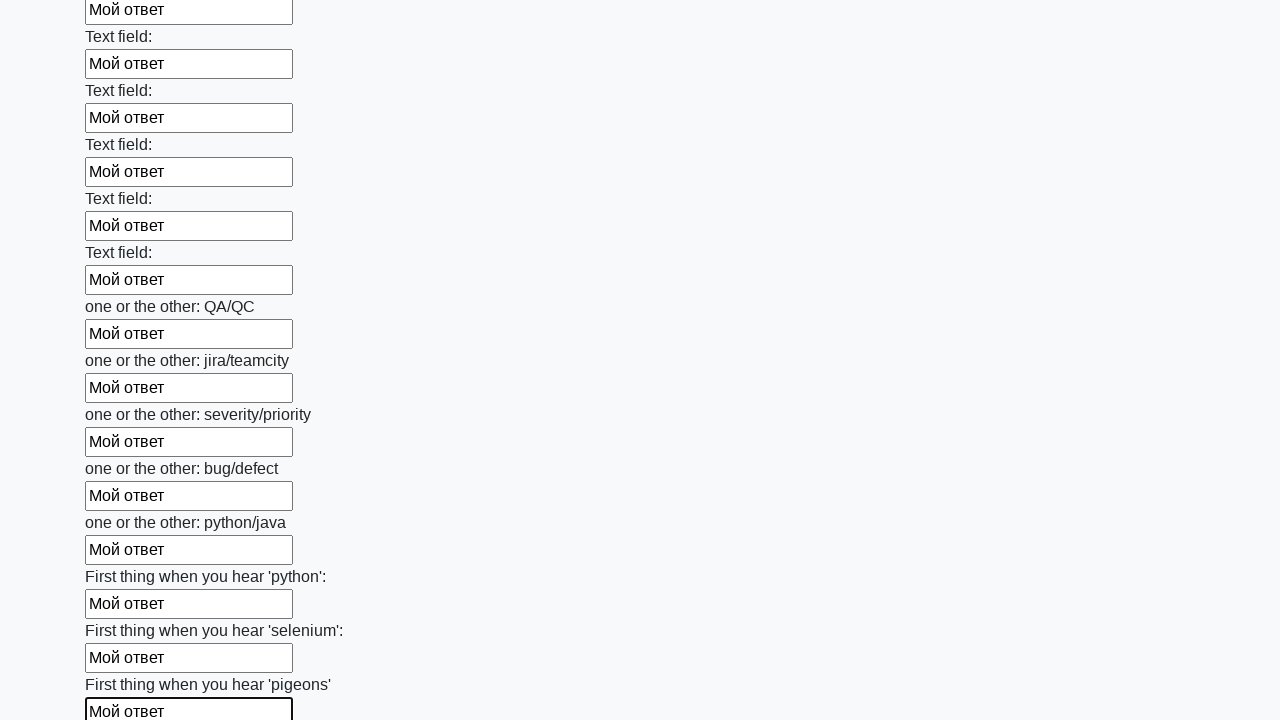

Filled a text input field with 'Мой ответ' on input[type='text'] >> nth=95
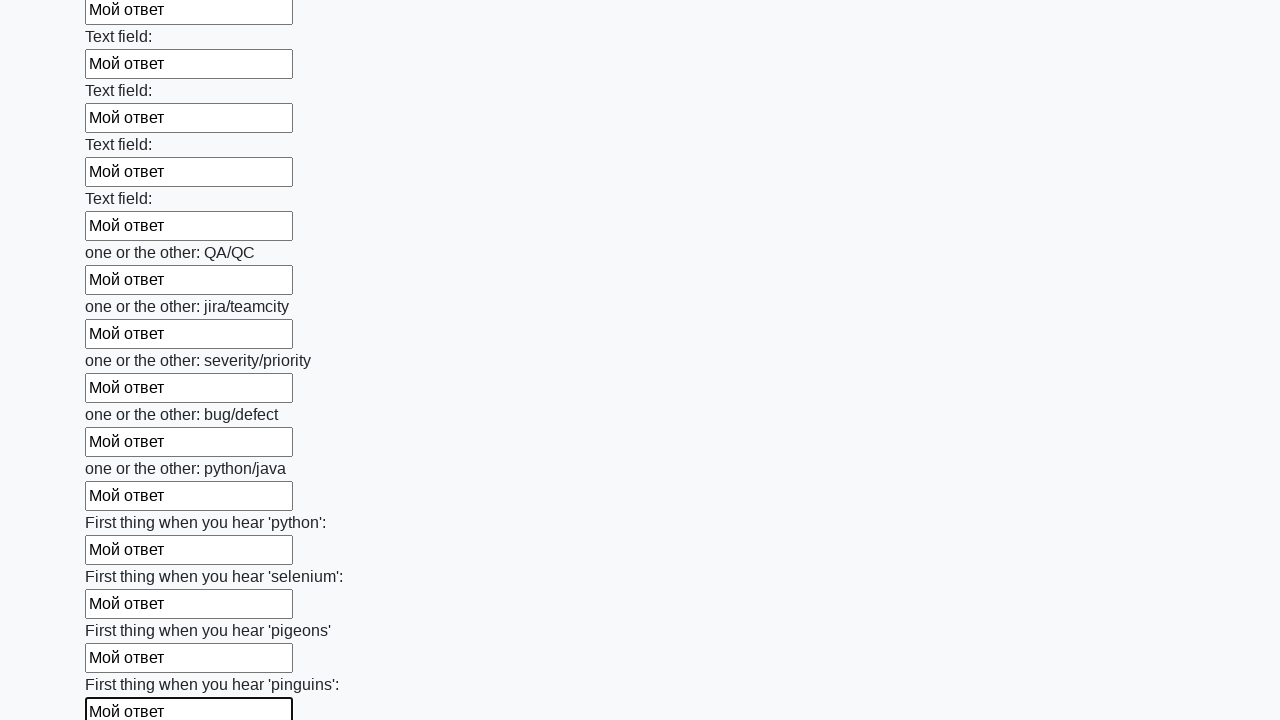

Filled a text input field with 'Мой ответ' on input[type='text'] >> nth=96
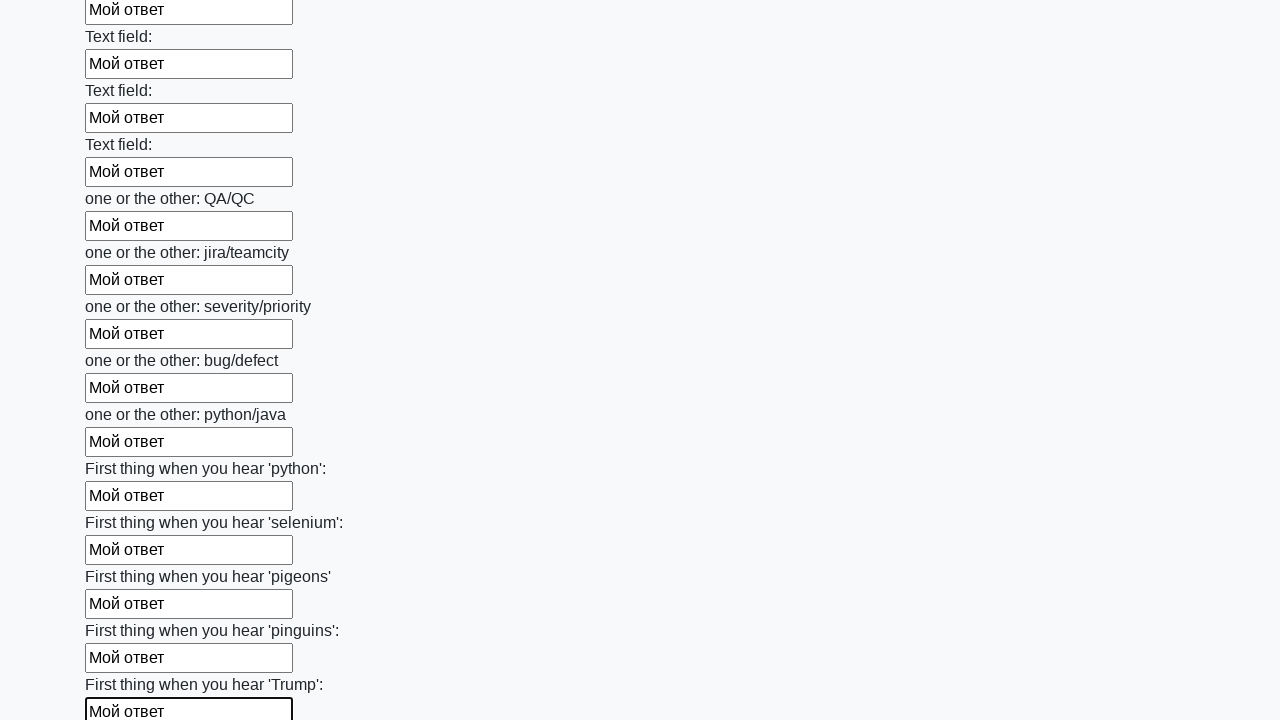

Filled a text input field with 'Мой ответ' on input[type='text'] >> nth=97
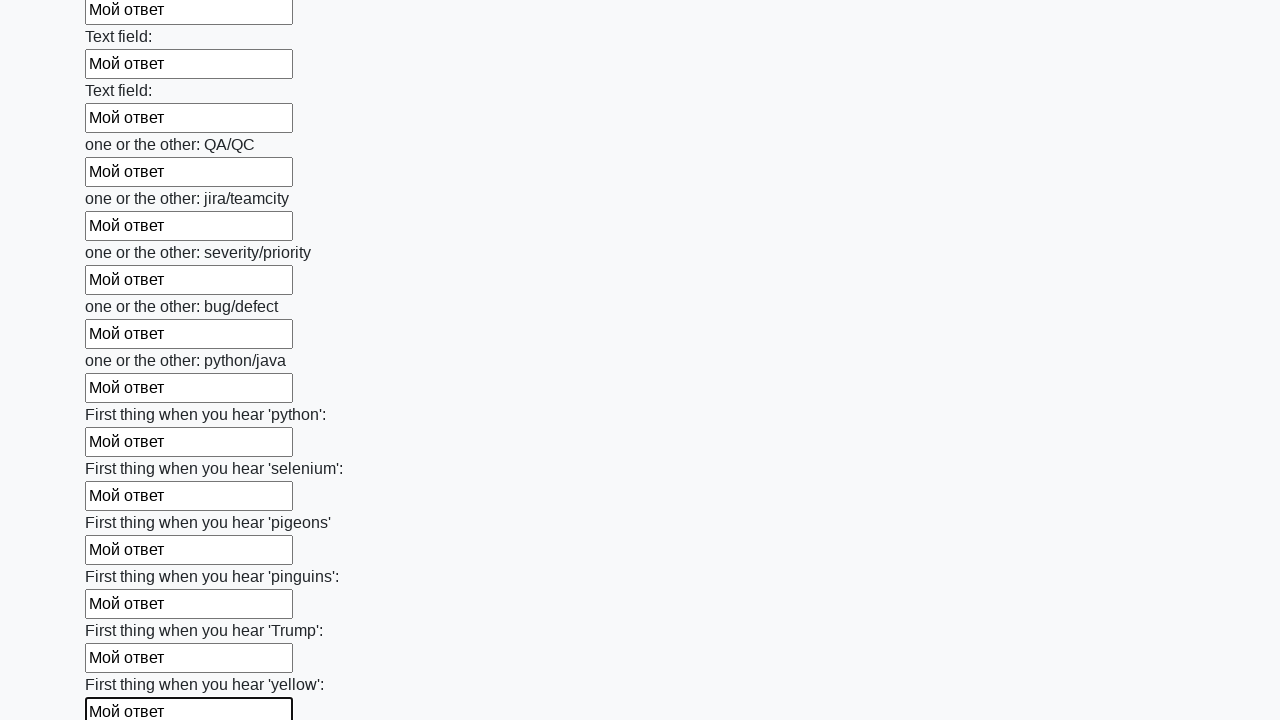

Filled a text input field with 'Мой ответ' on input[type='text'] >> nth=98
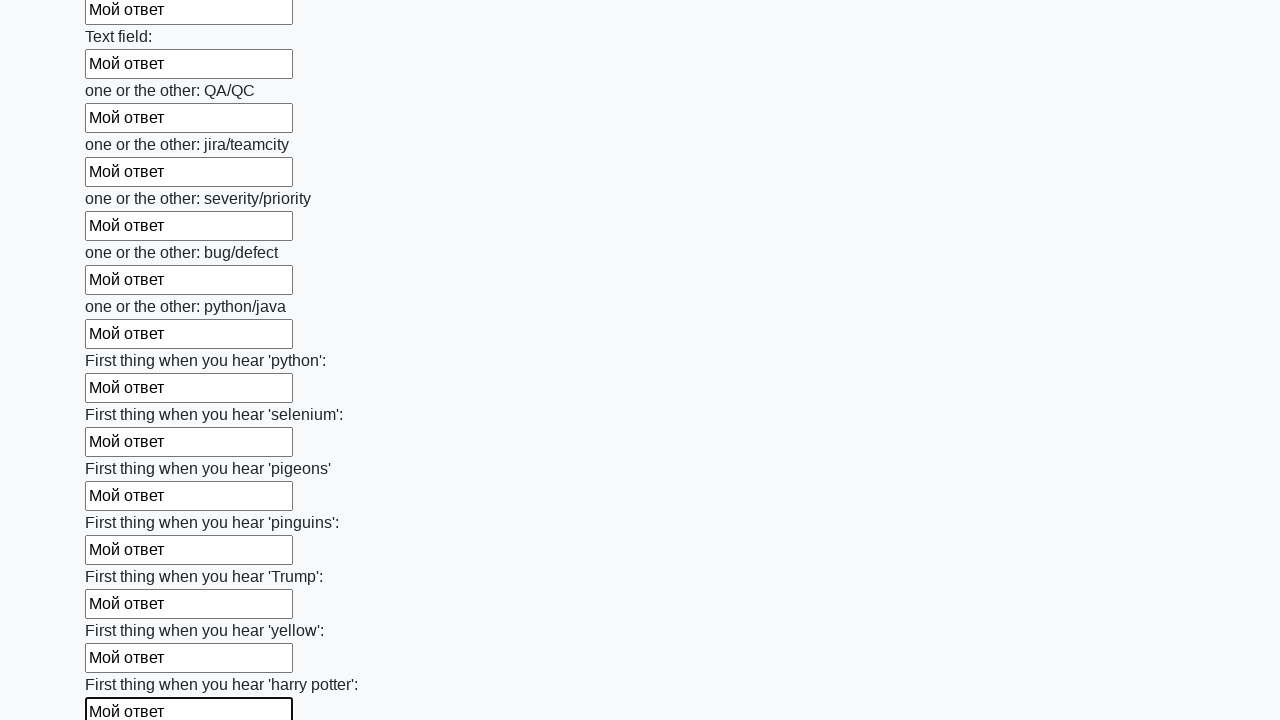

Filled a text input field with 'Мой ответ' on input[type='text'] >> nth=99
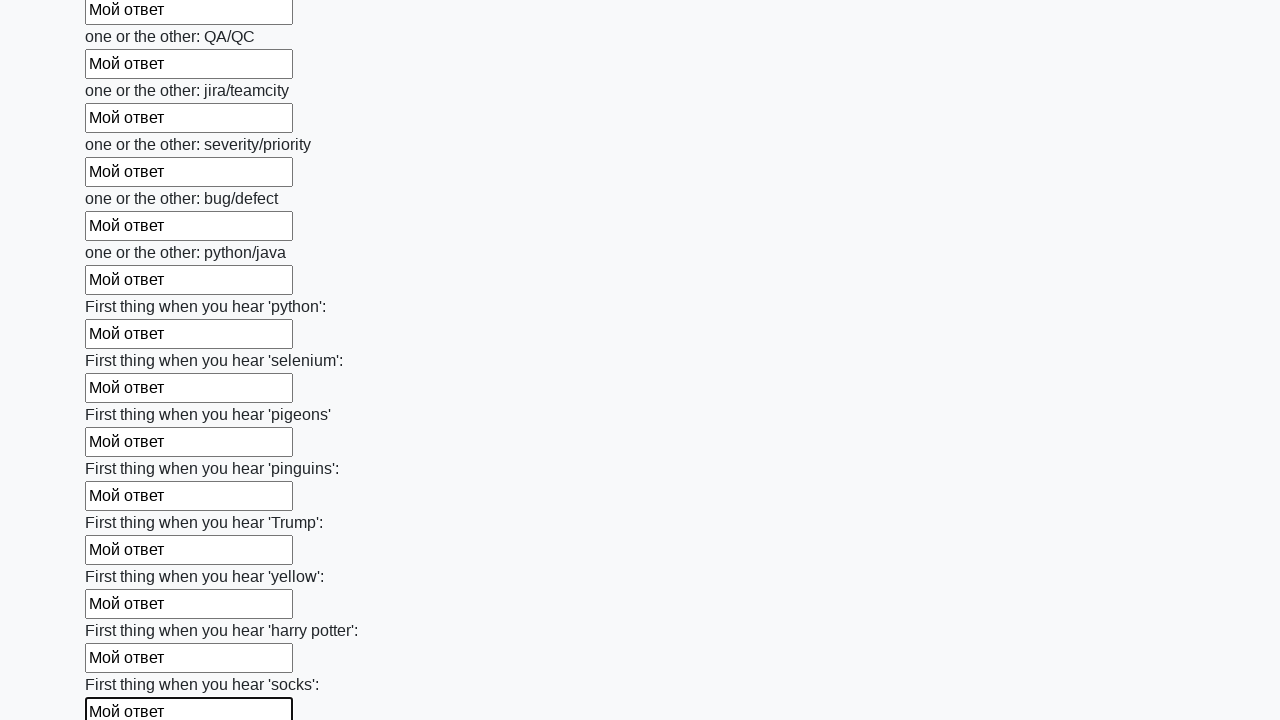

Clicked the submit button to submit the form at (123, 611) on button.btn
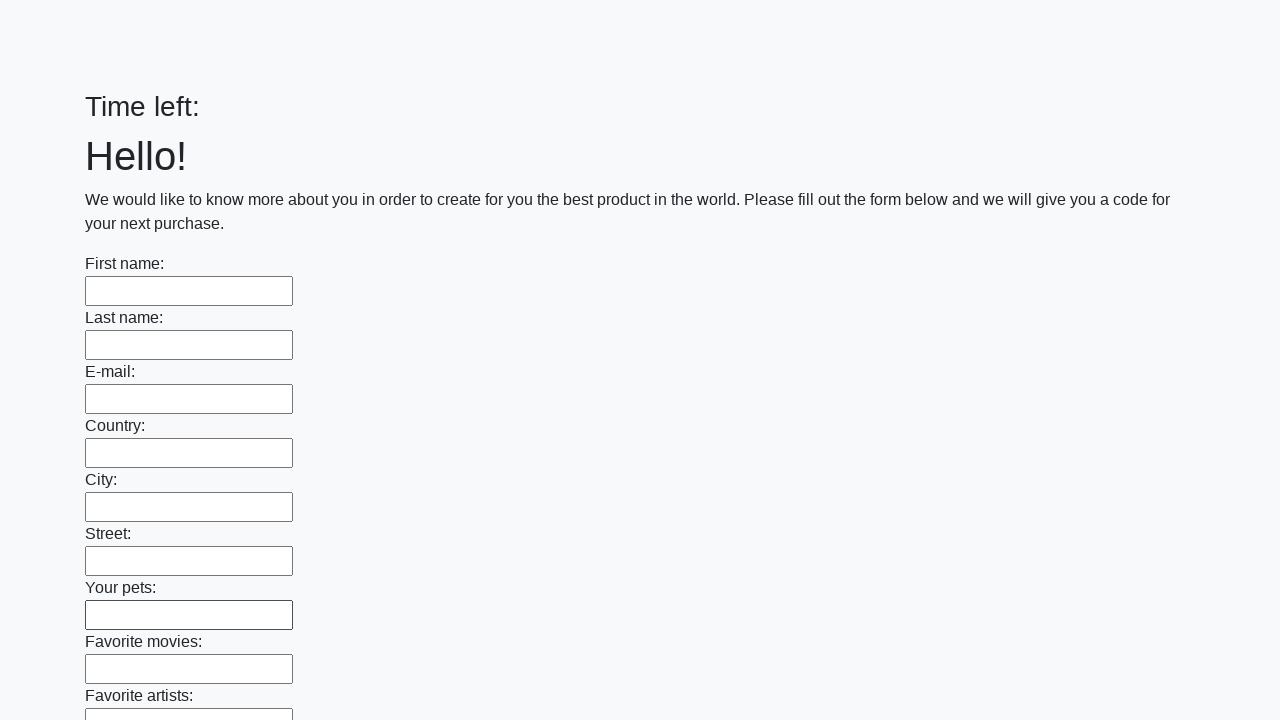

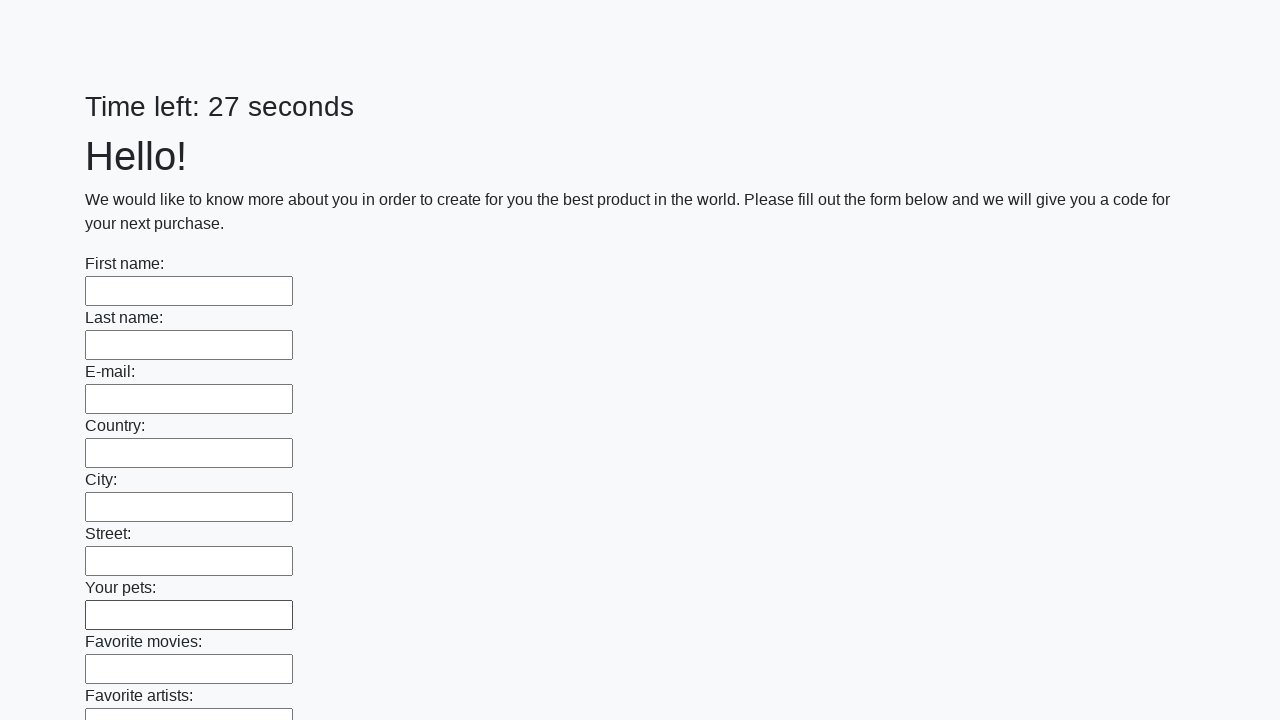